Tests filling a large form by entering text into all input fields and clicking the submit button

Starting URL: http://suninjuly.github.io/huge_form.html

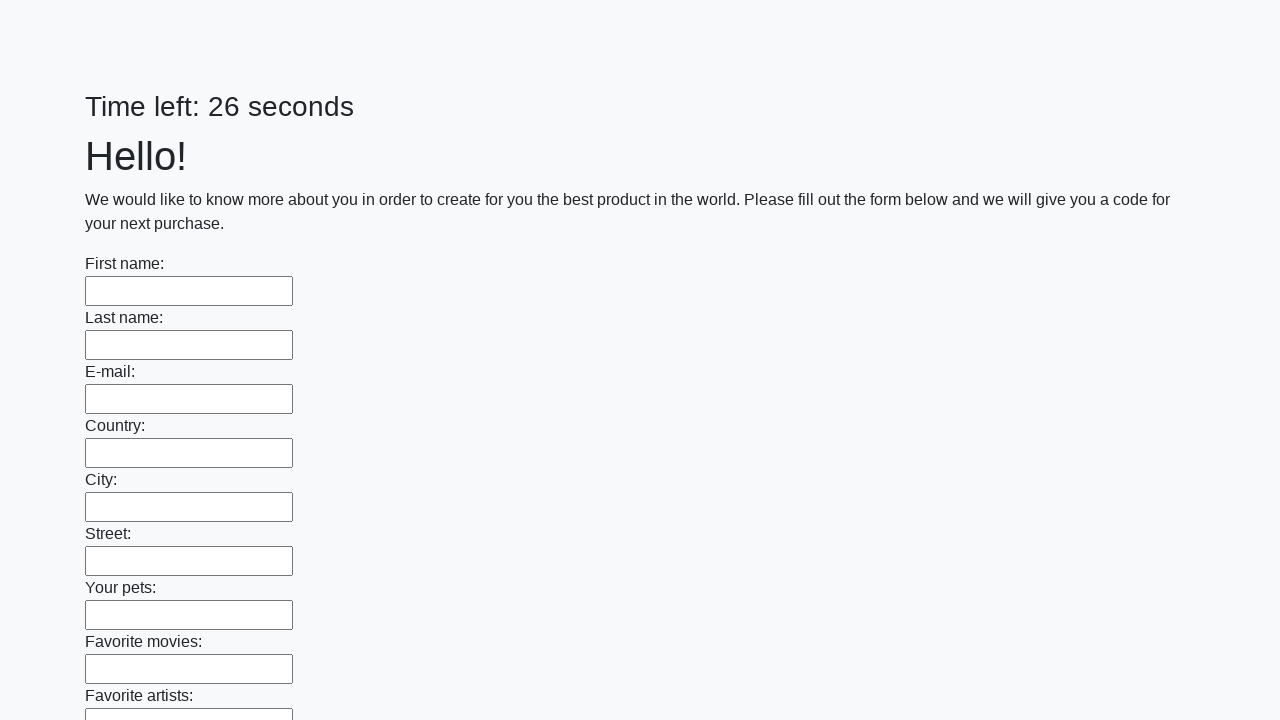

Located all input fields on the huge form
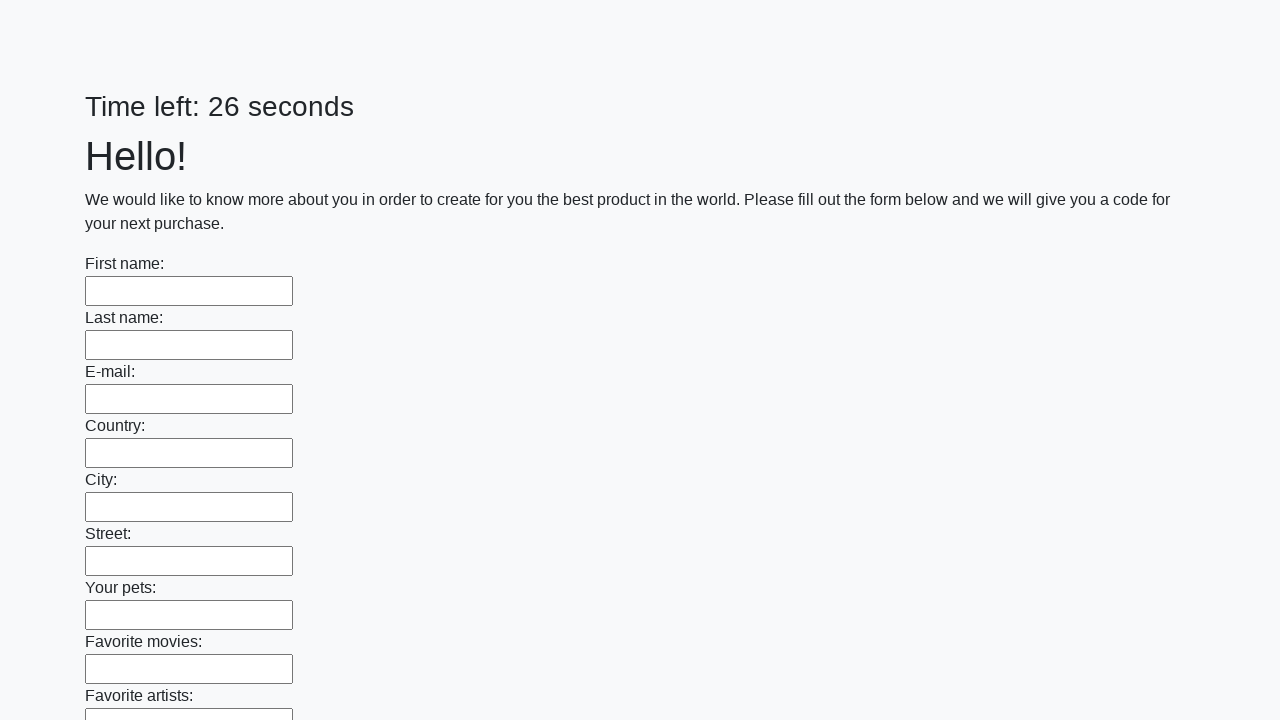

Filled an input field with 'Li' on input >> nth=0
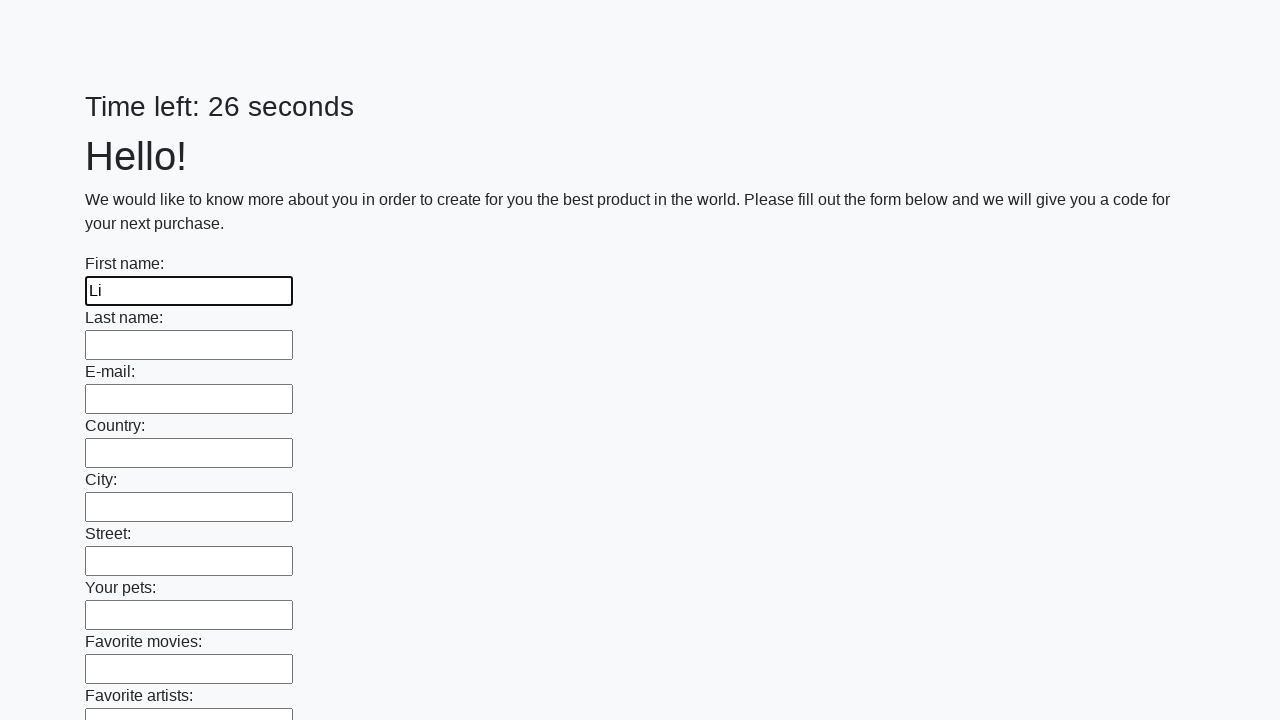

Filled an input field with 'Li' on input >> nth=1
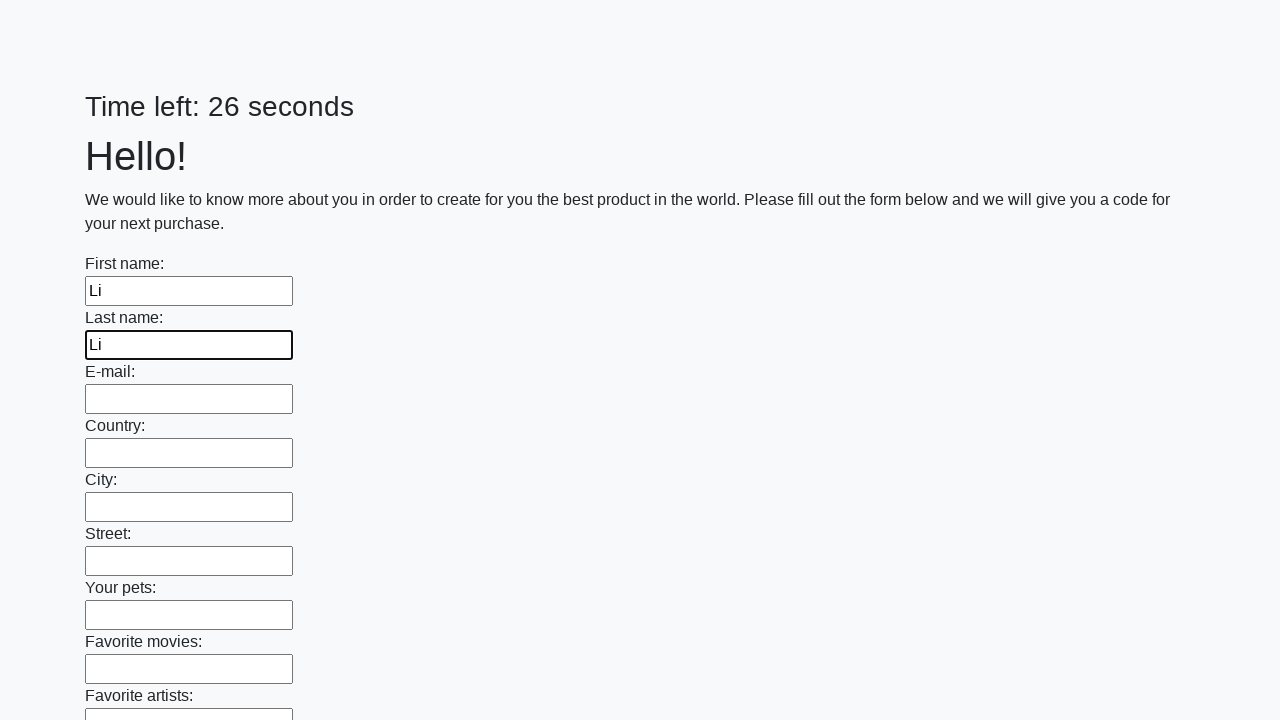

Filled an input field with 'Li' on input >> nth=2
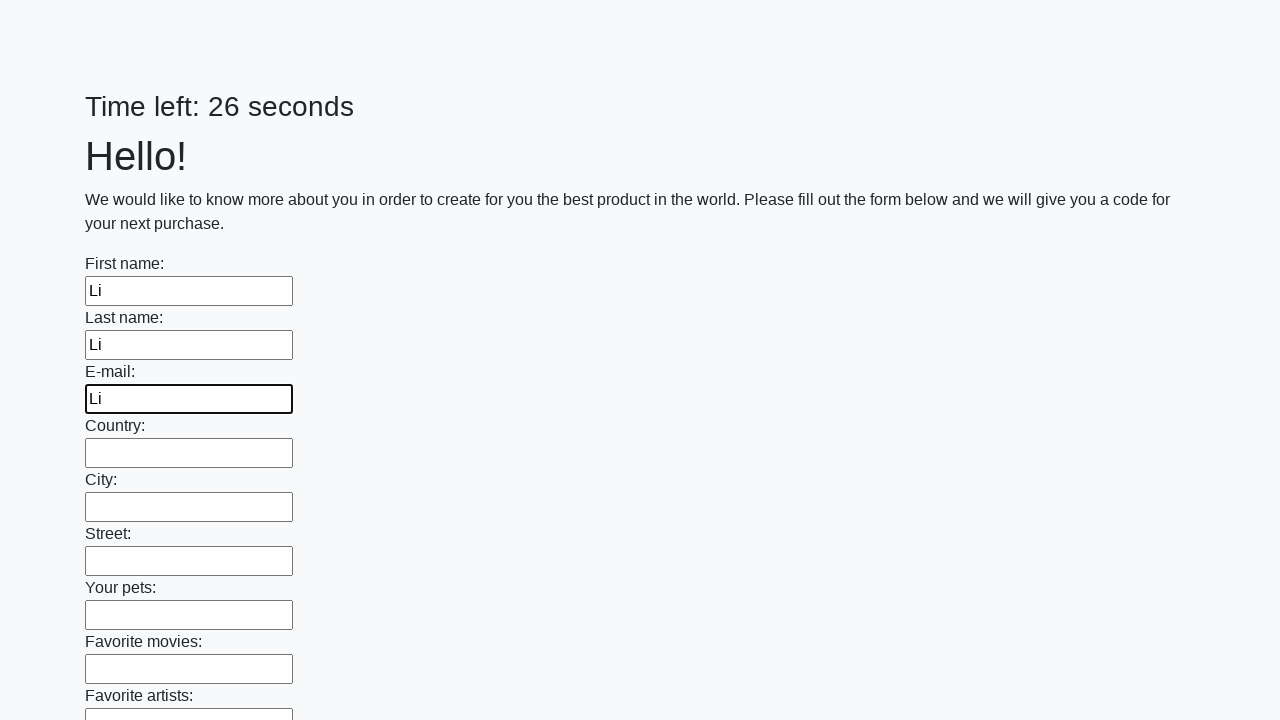

Filled an input field with 'Li' on input >> nth=3
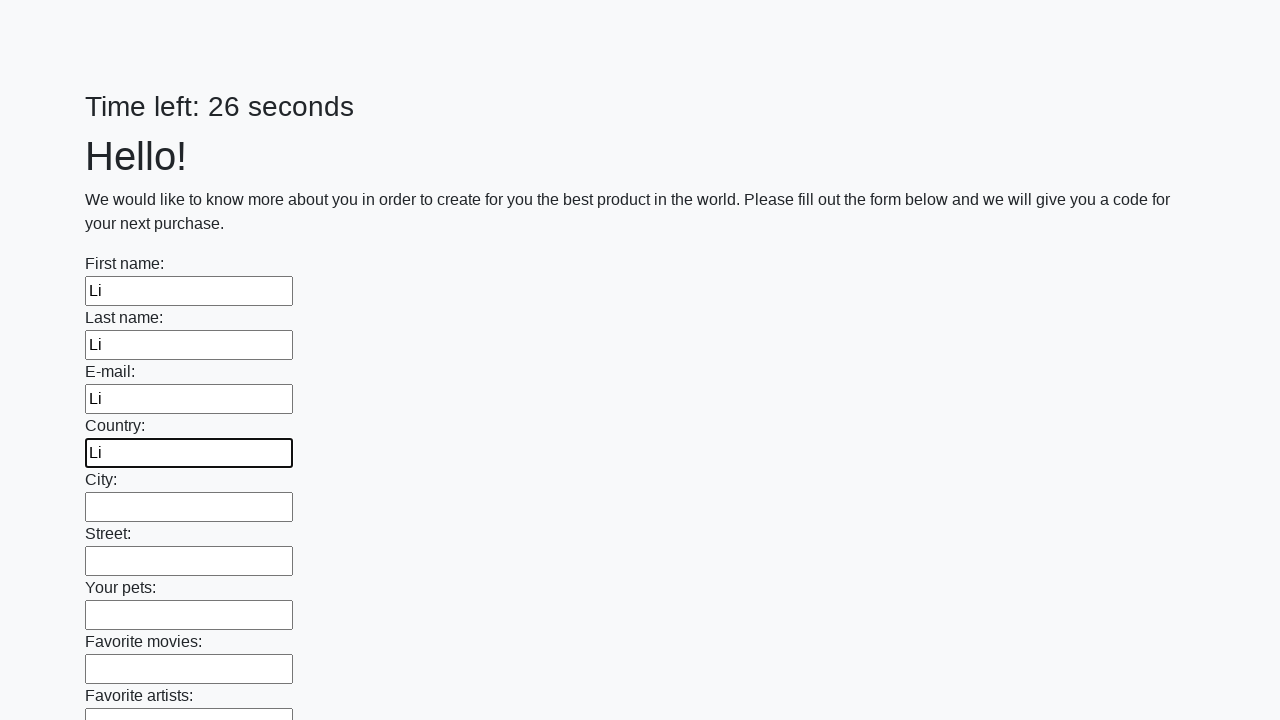

Filled an input field with 'Li' on input >> nth=4
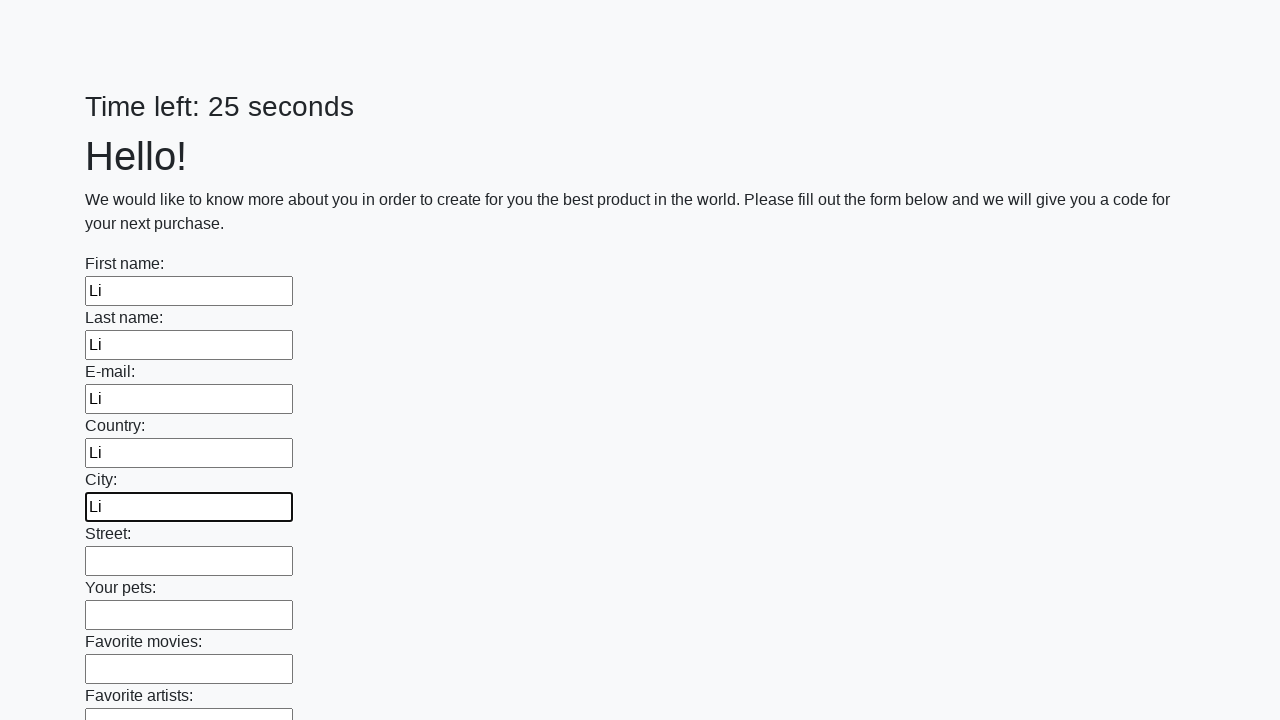

Filled an input field with 'Li' on input >> nth=5
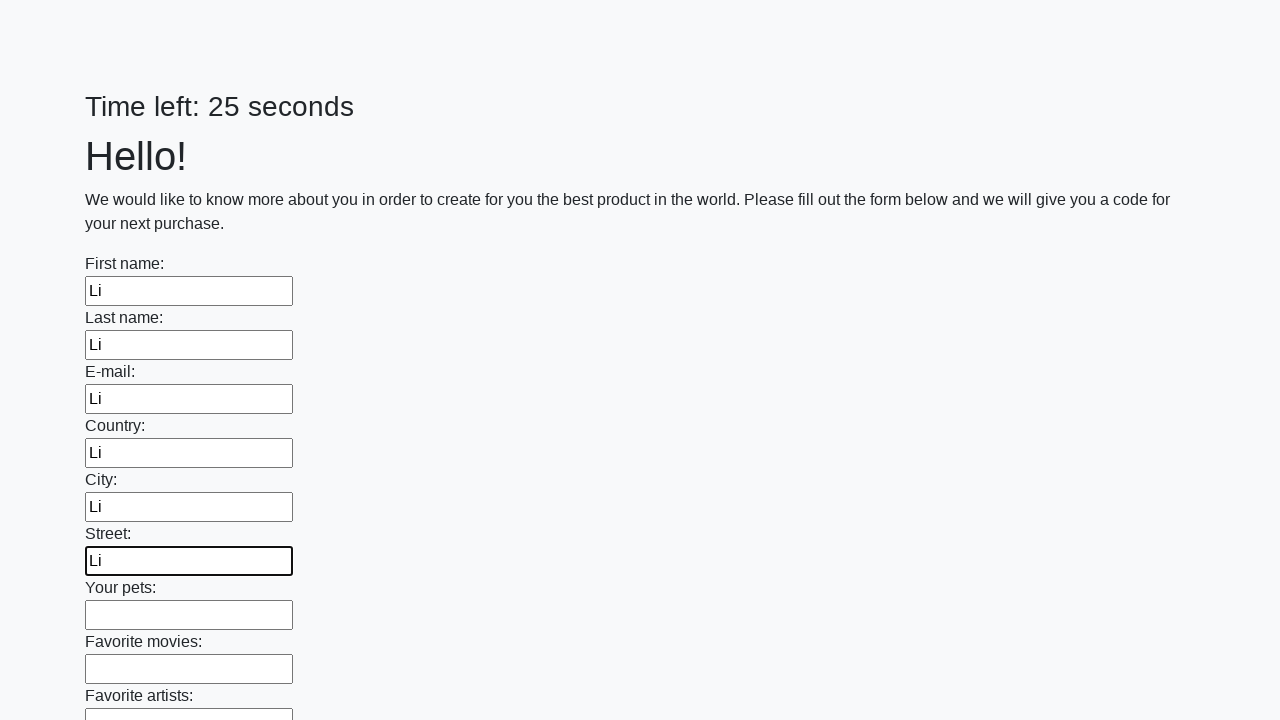

Filled an input field with 'Li' on input >> nth=6
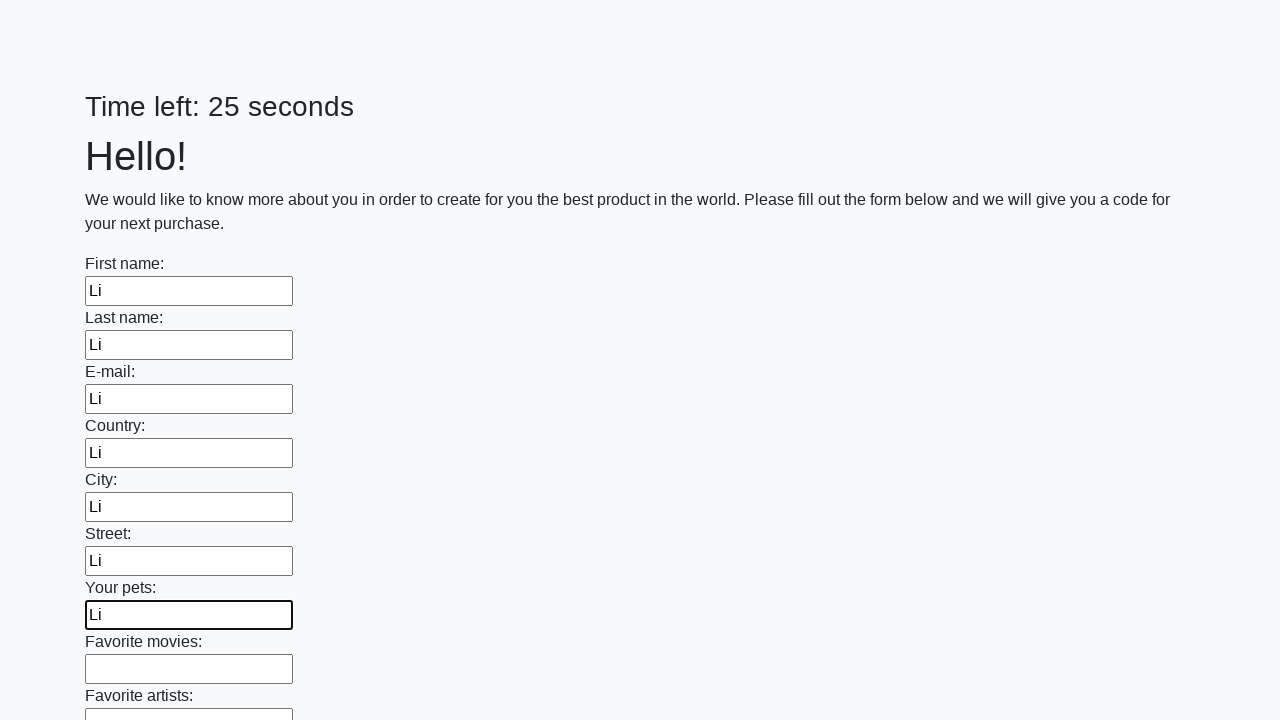

Filled an input field with 'Li' on input >> nth=7
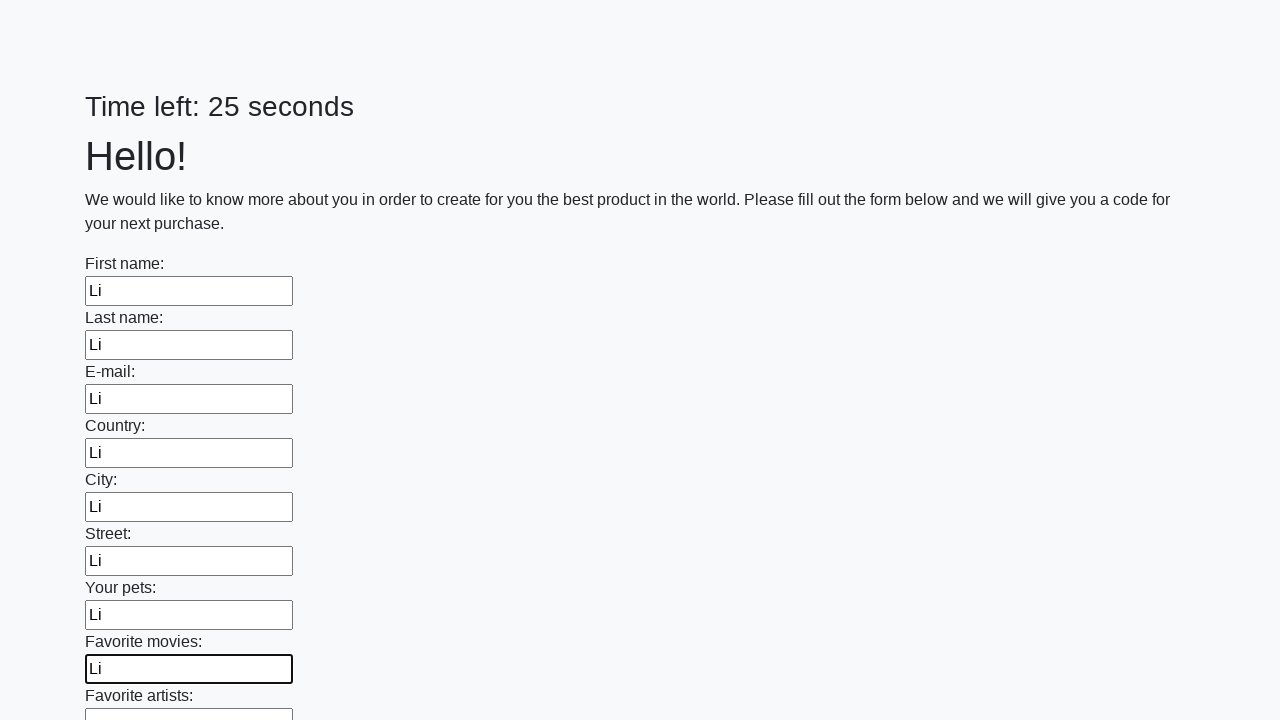

Filled an input field with 'Li' on input >> nth=8
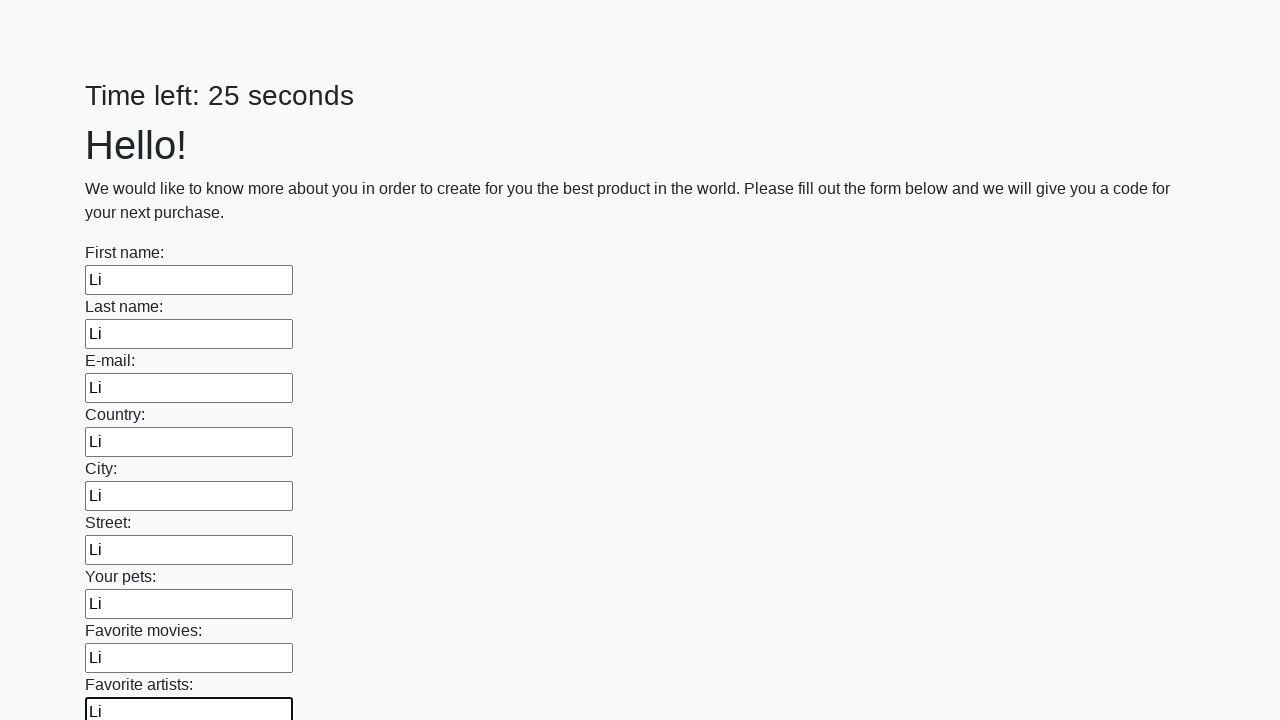

Filled an input field with 'Li' on input >> nth=9
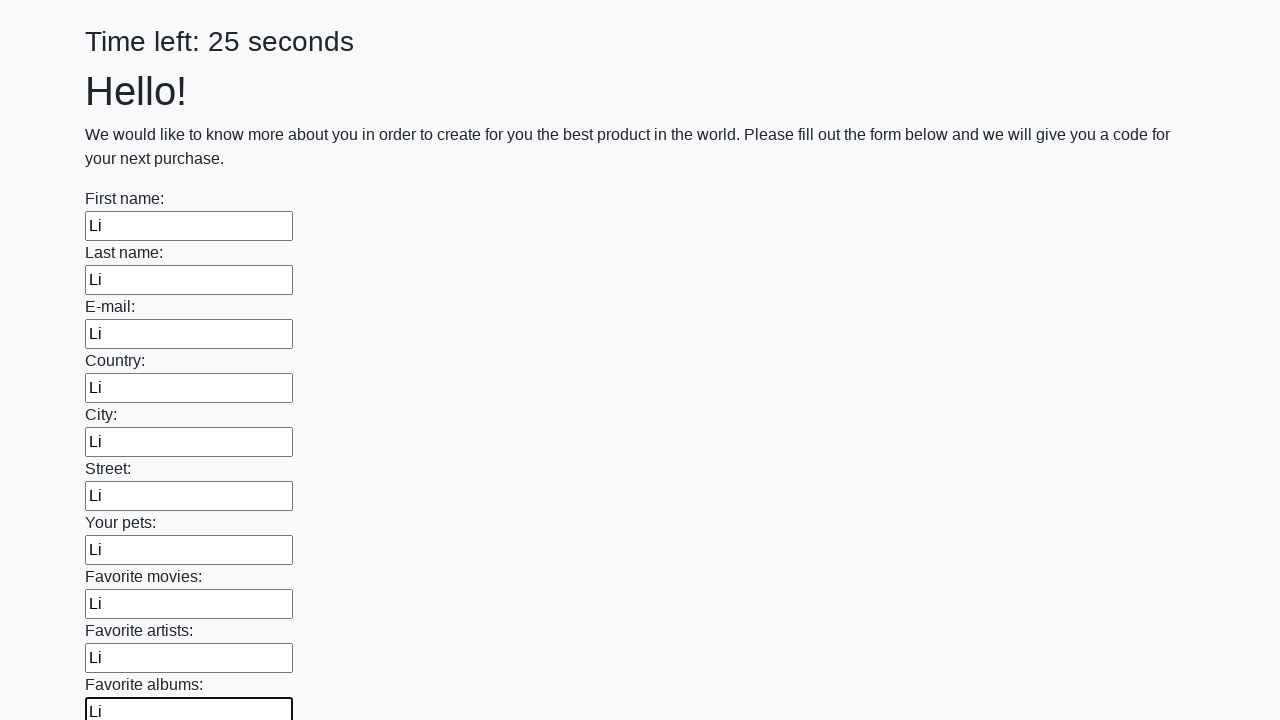

Filled an input field with 'Li' on input >> nth=10
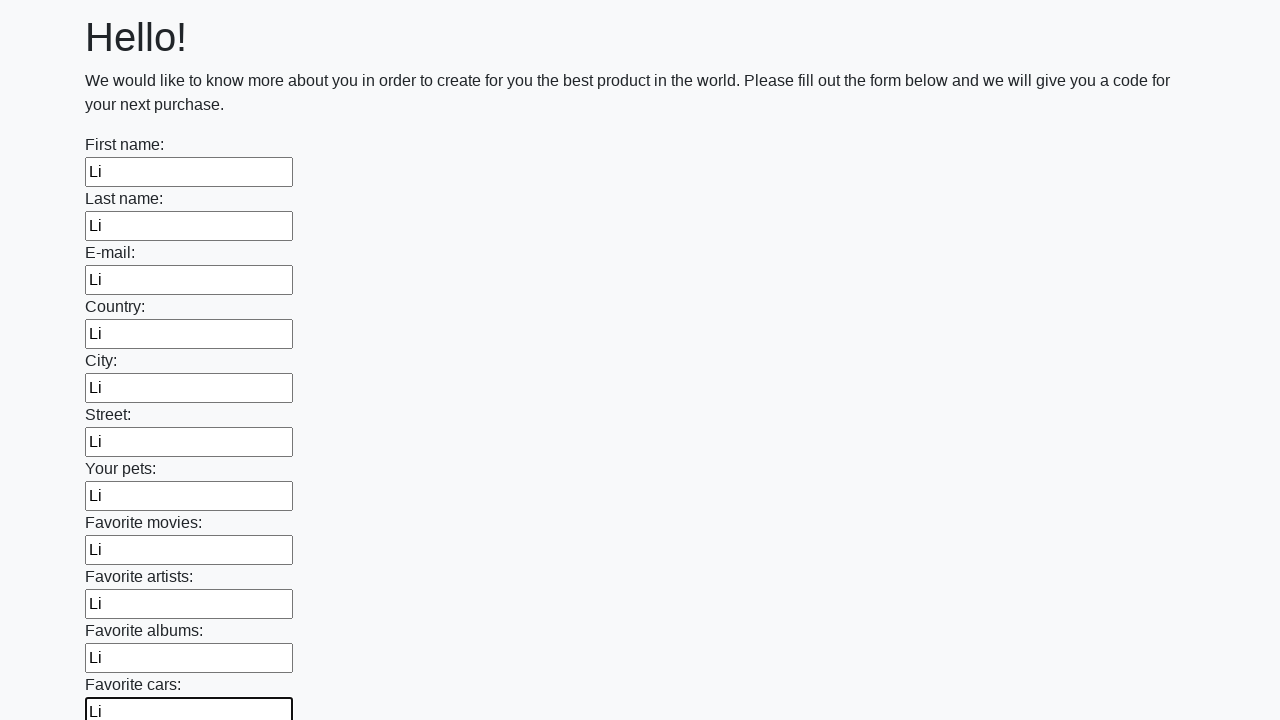

Filled an input field with 'Li' on input >> nth=11
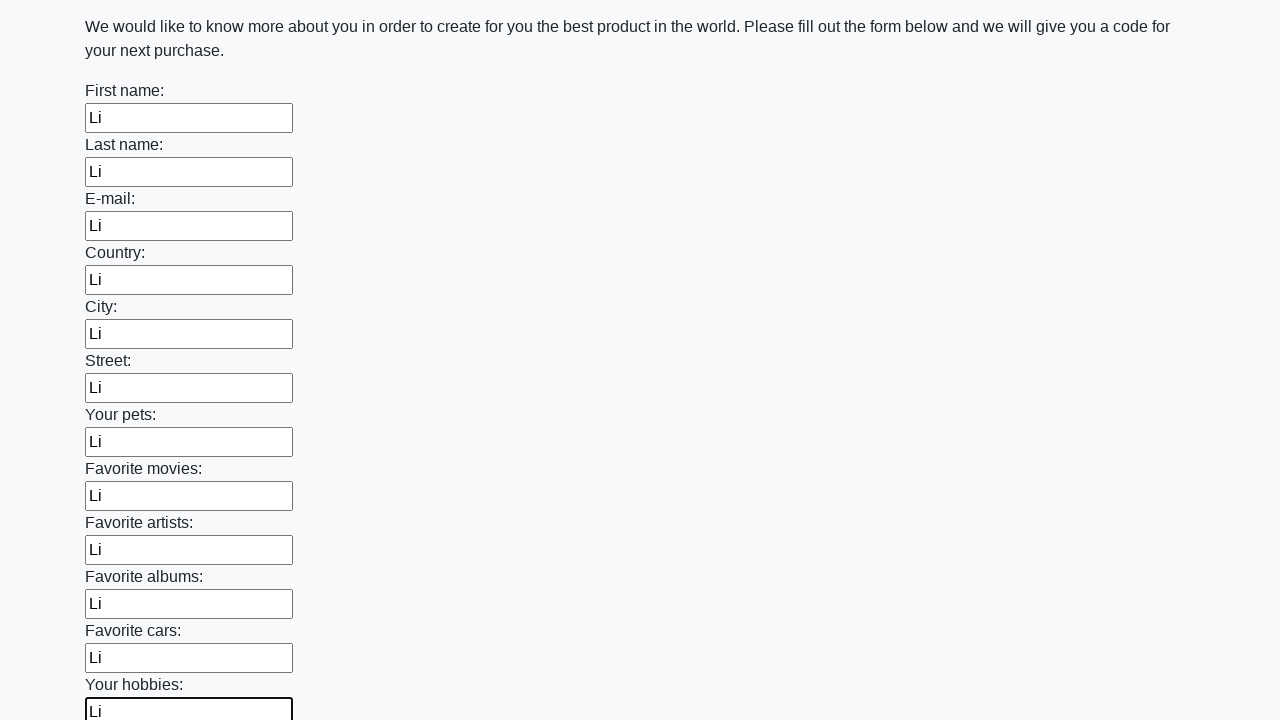

Filled an input field with 'Li' on input >> nth=12
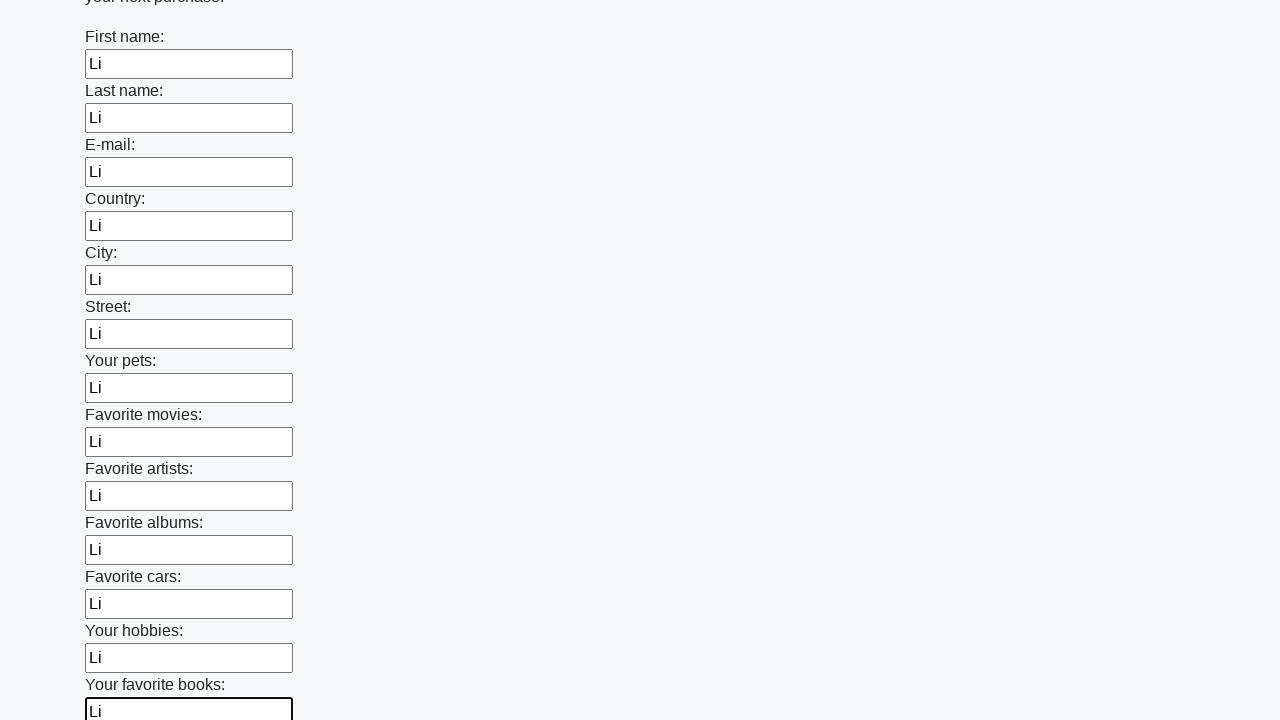

Filled an input field with 'Li' on input >> nth=13
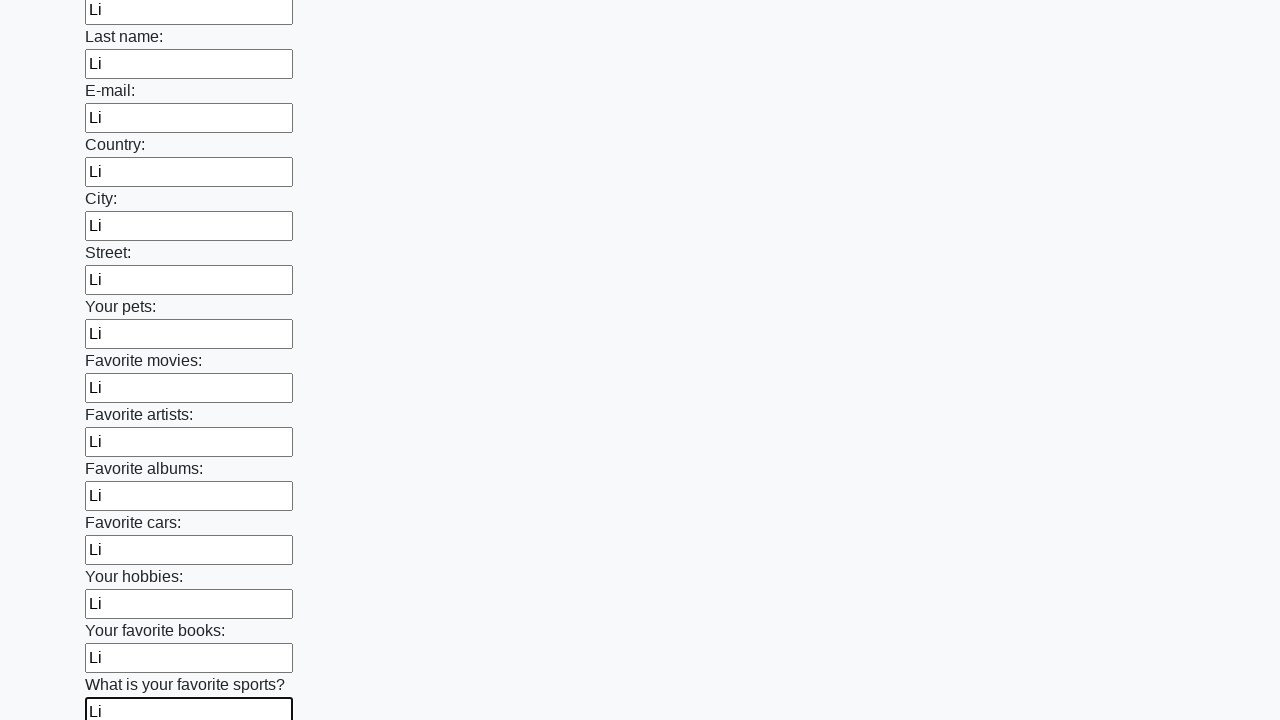

Filled an input field with 'Li' on input >> nth=14
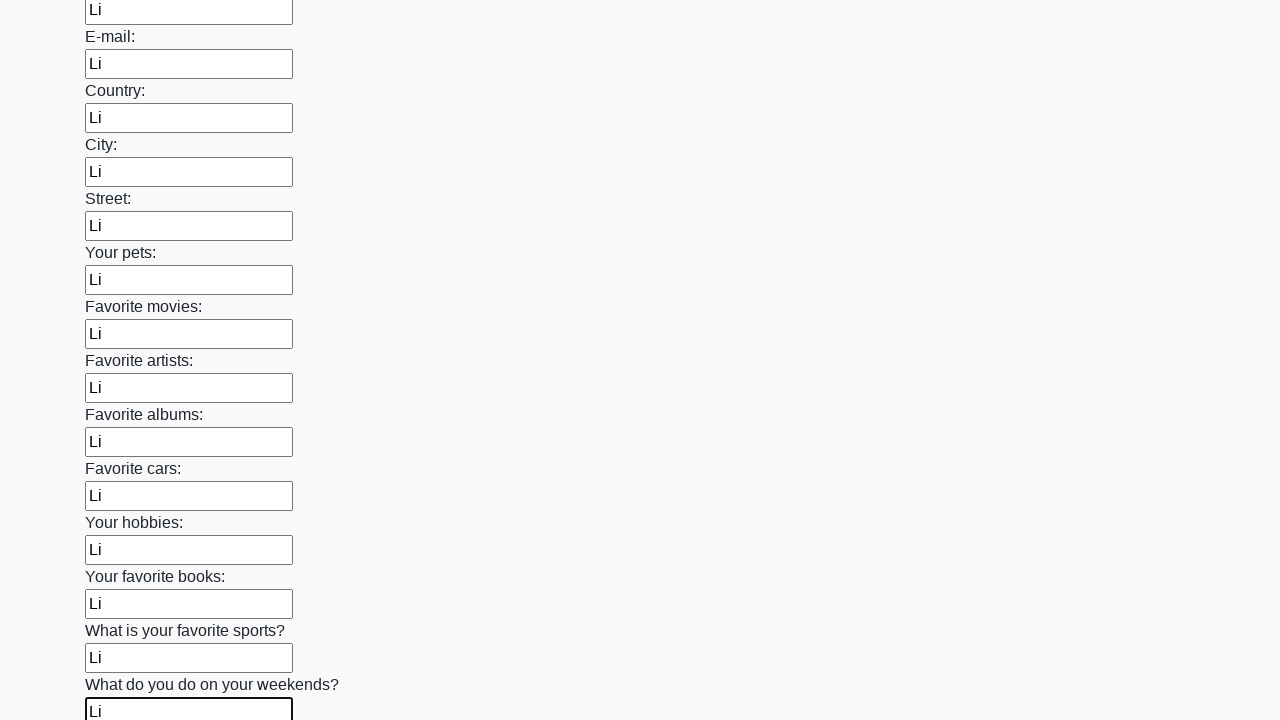

Filled an input field with 'Li' on input >> nth=15
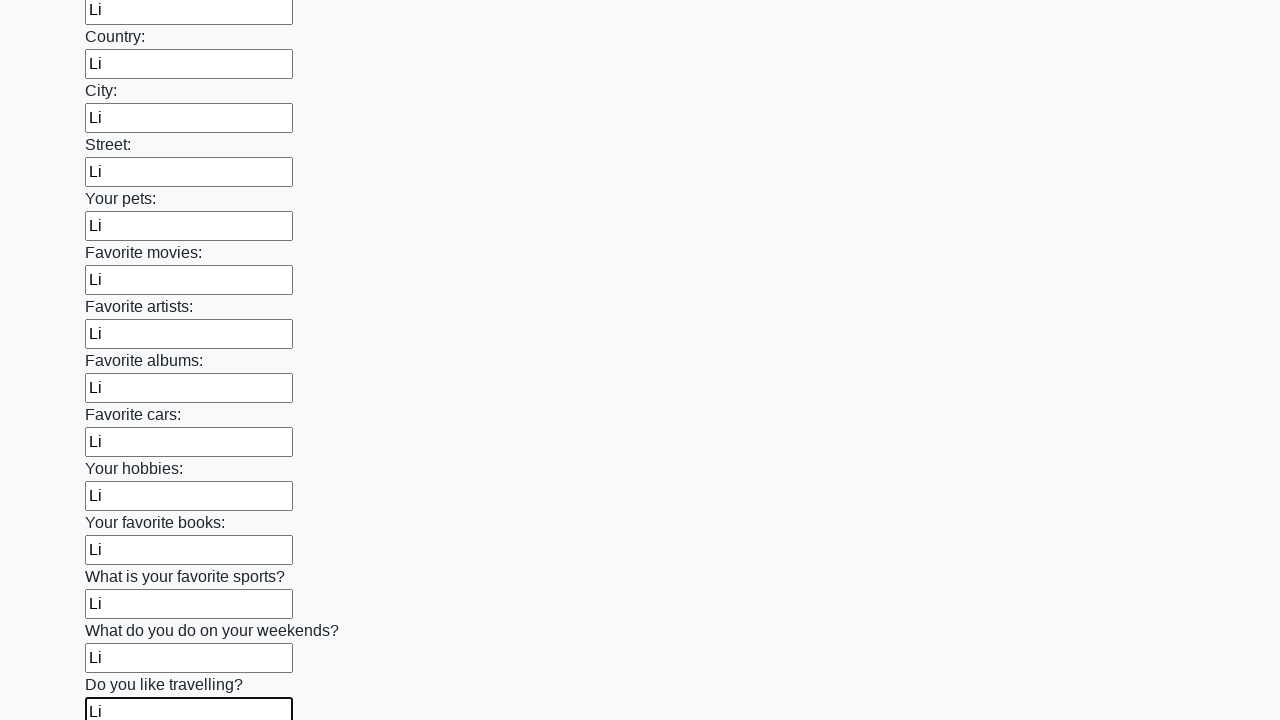

Filled an input field with 'Li' on input >> nth=16
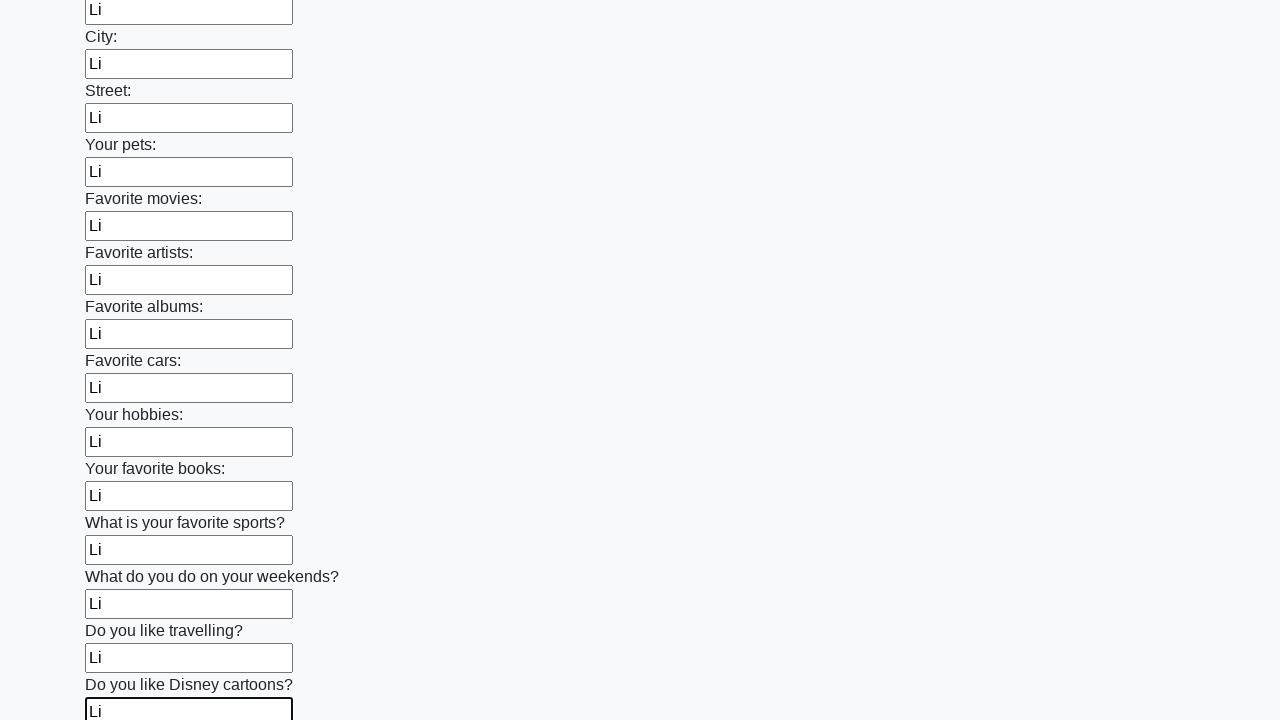

Filled an input field with 'Li' on input >> nth=17
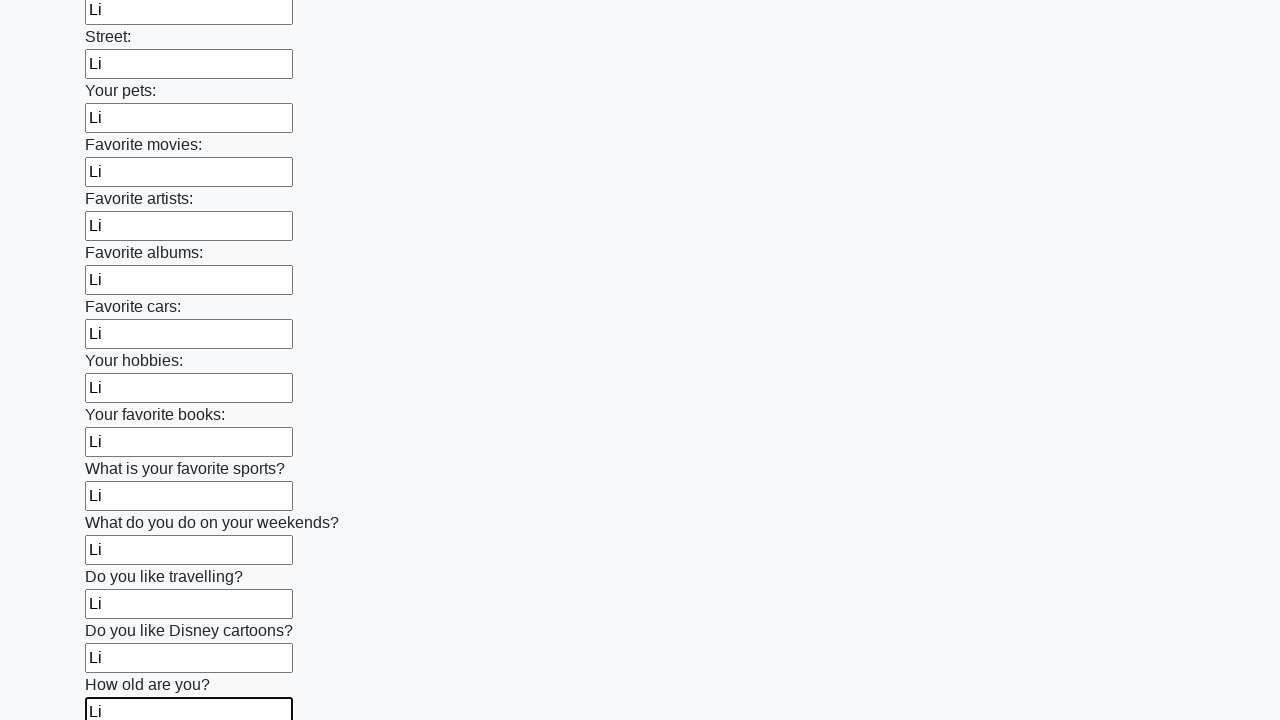

Filled an input field with 'Li' on input >> nth=18
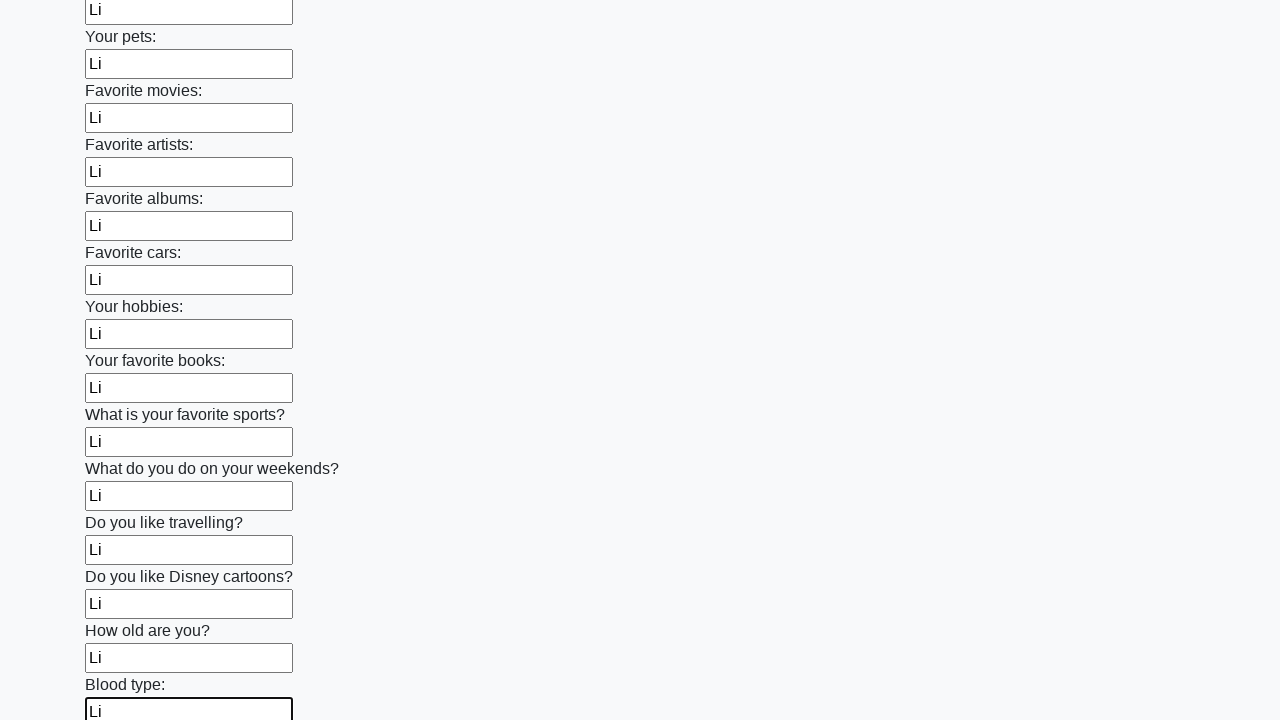

Filled an input field with 'Li' on input >> nth=19
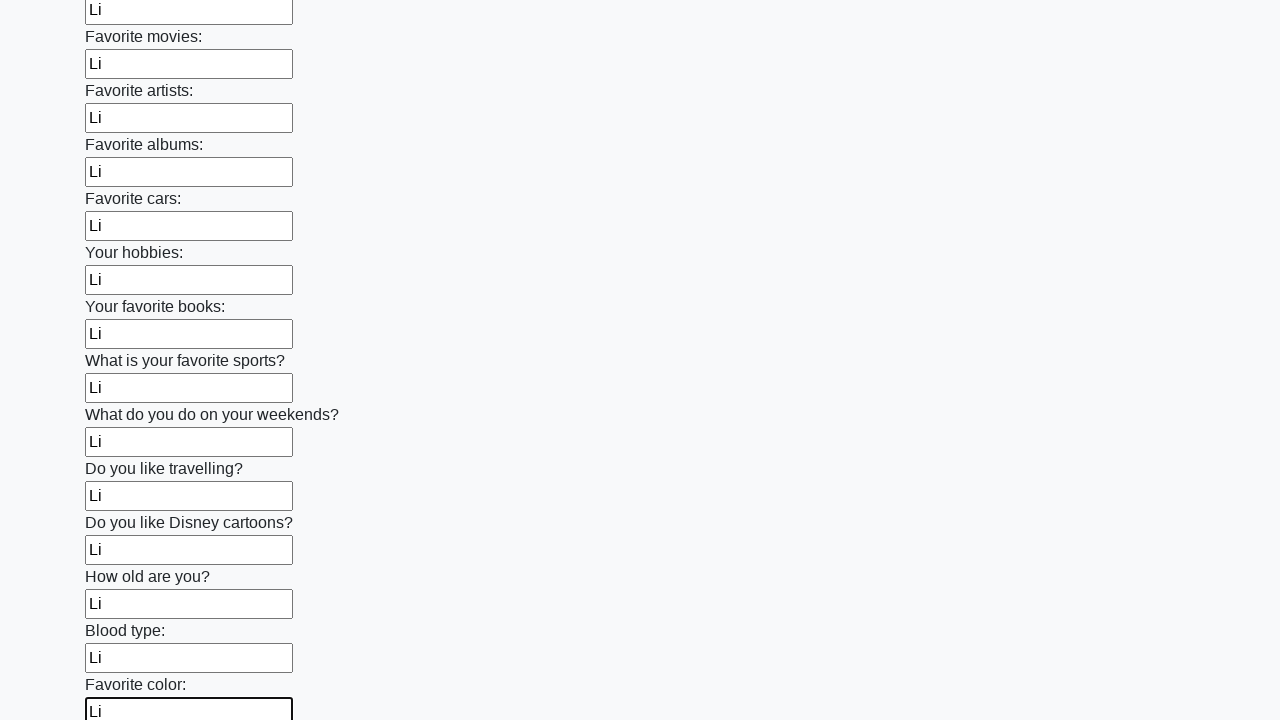

Filled an input field with 'Li' on input >> nth=20
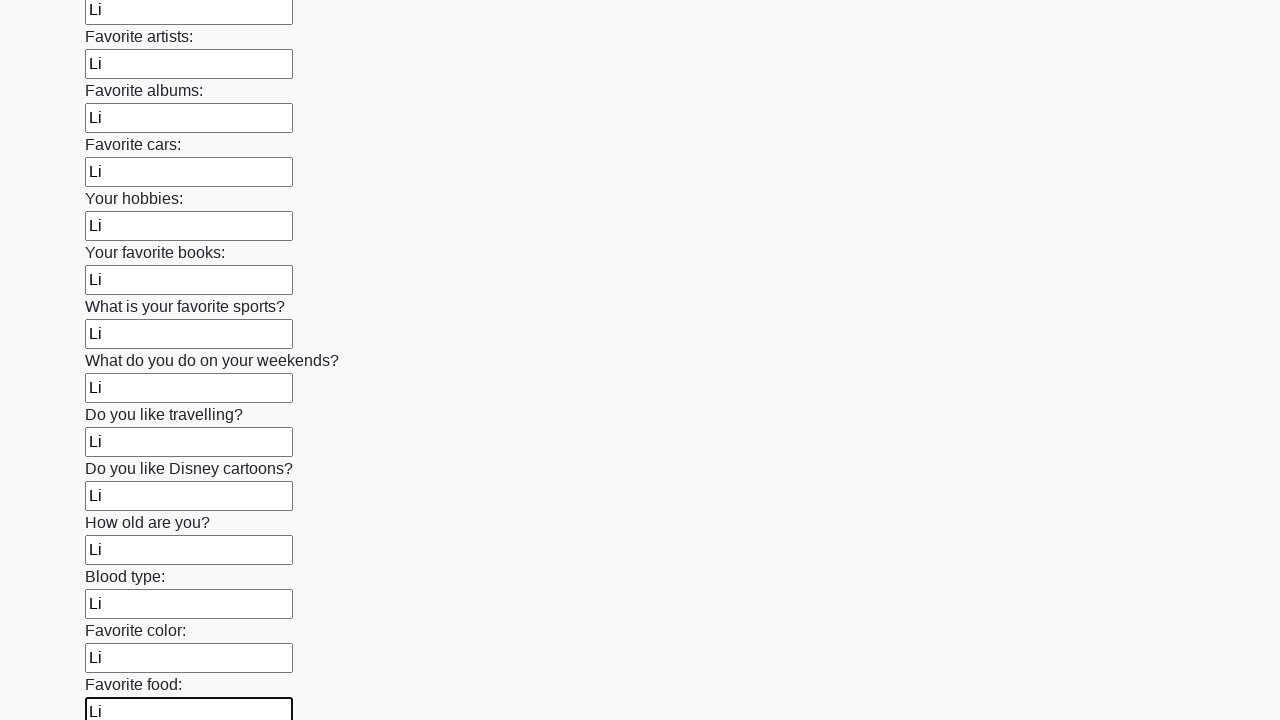

Filled an input field with 'Li' on input >> nth=21
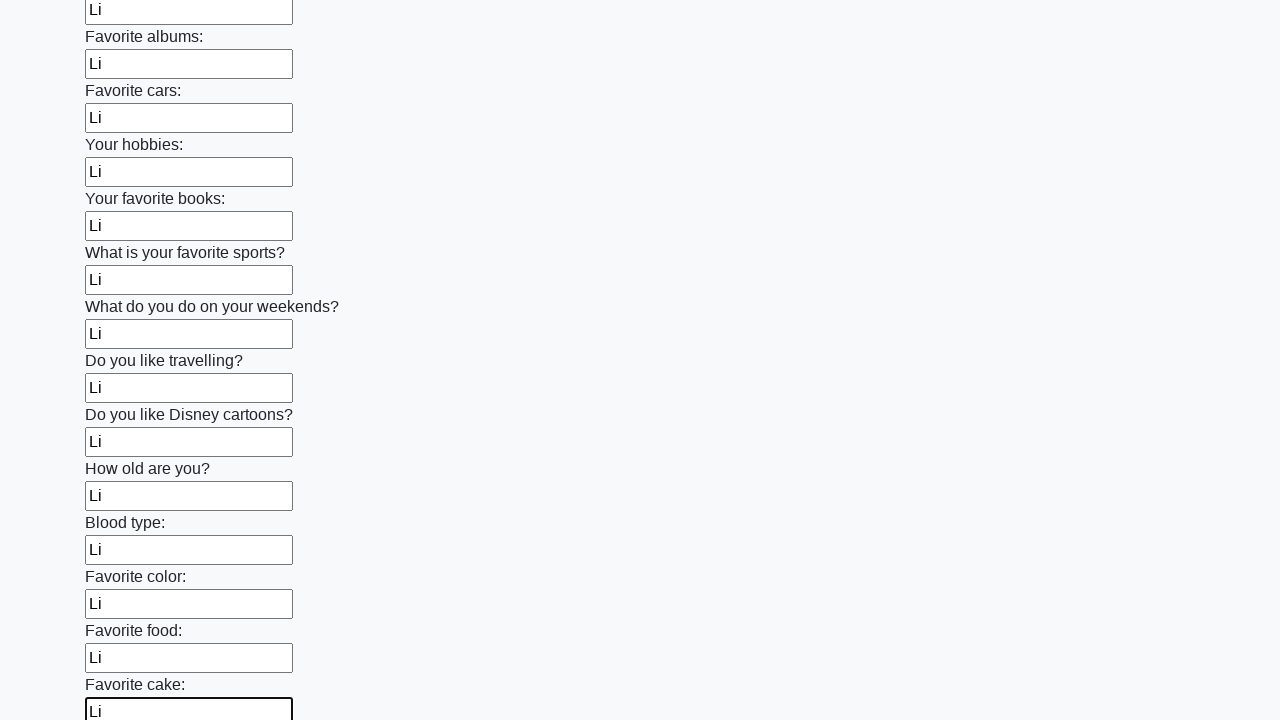

Filled an input field with 'Li' on input >> nth=22
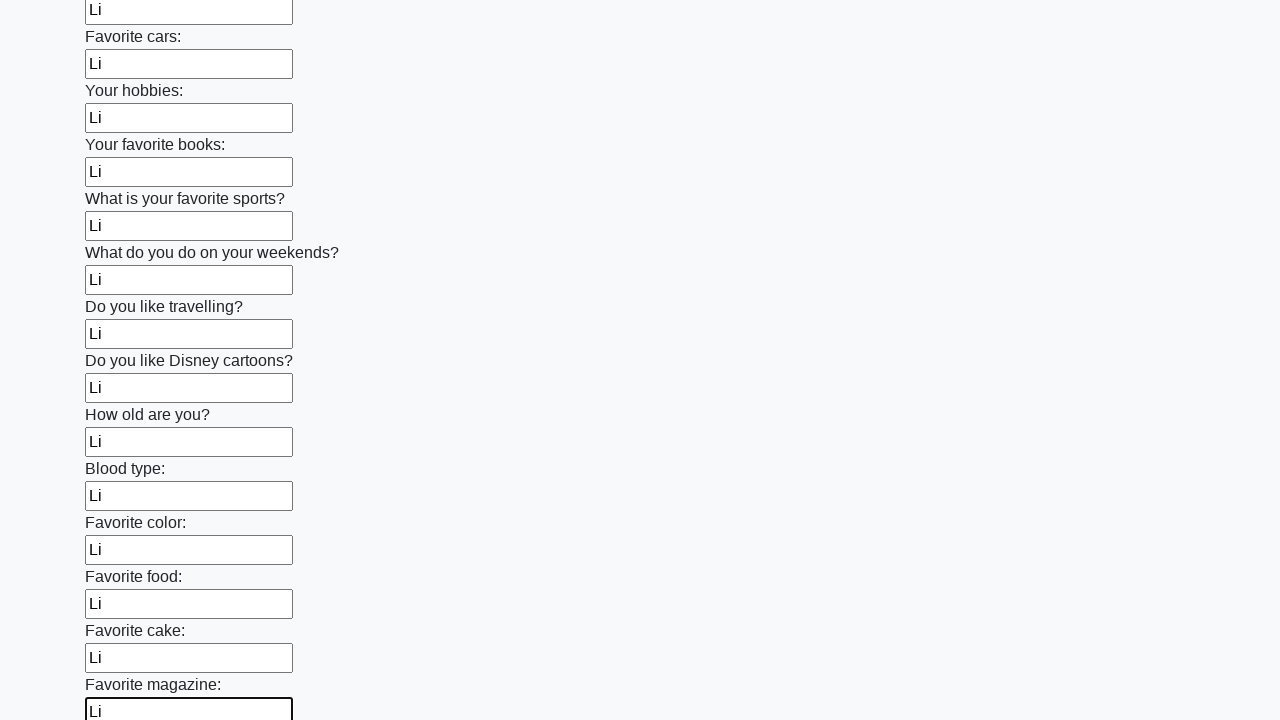

Filled an input field with 'Li' on input >> nth=23
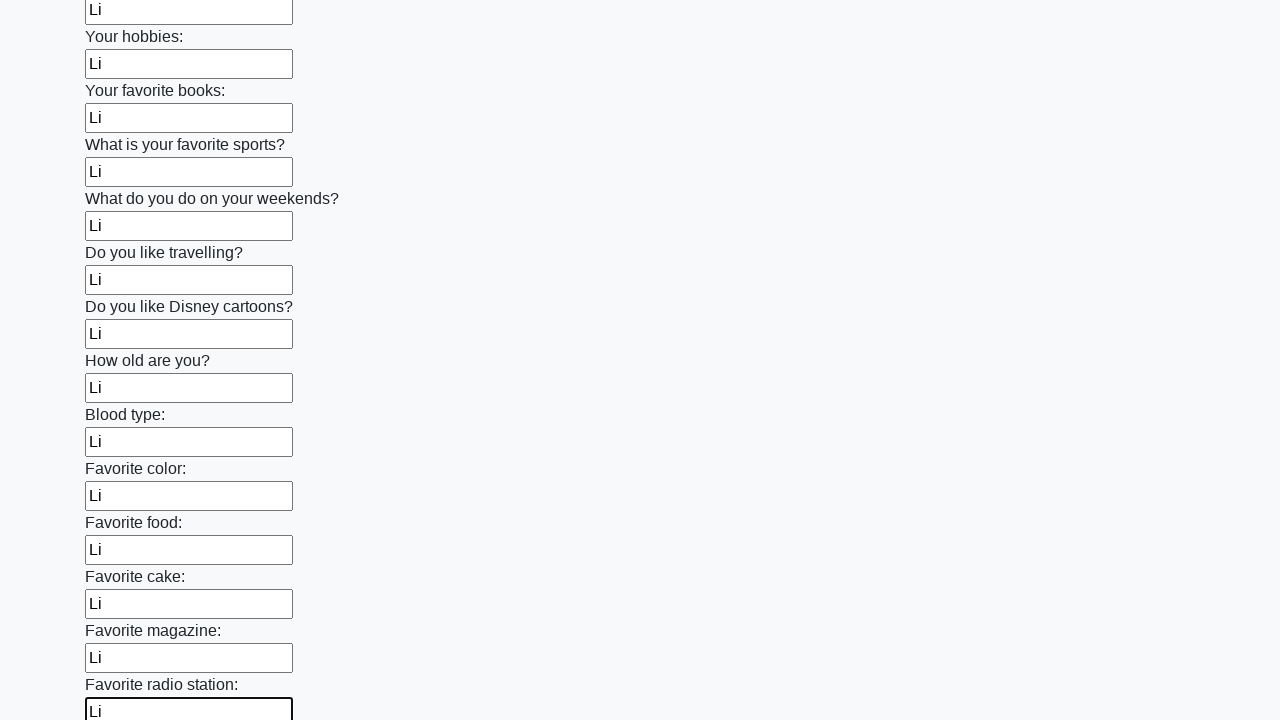

Filled an input field with 'Li' on input >> nth=24
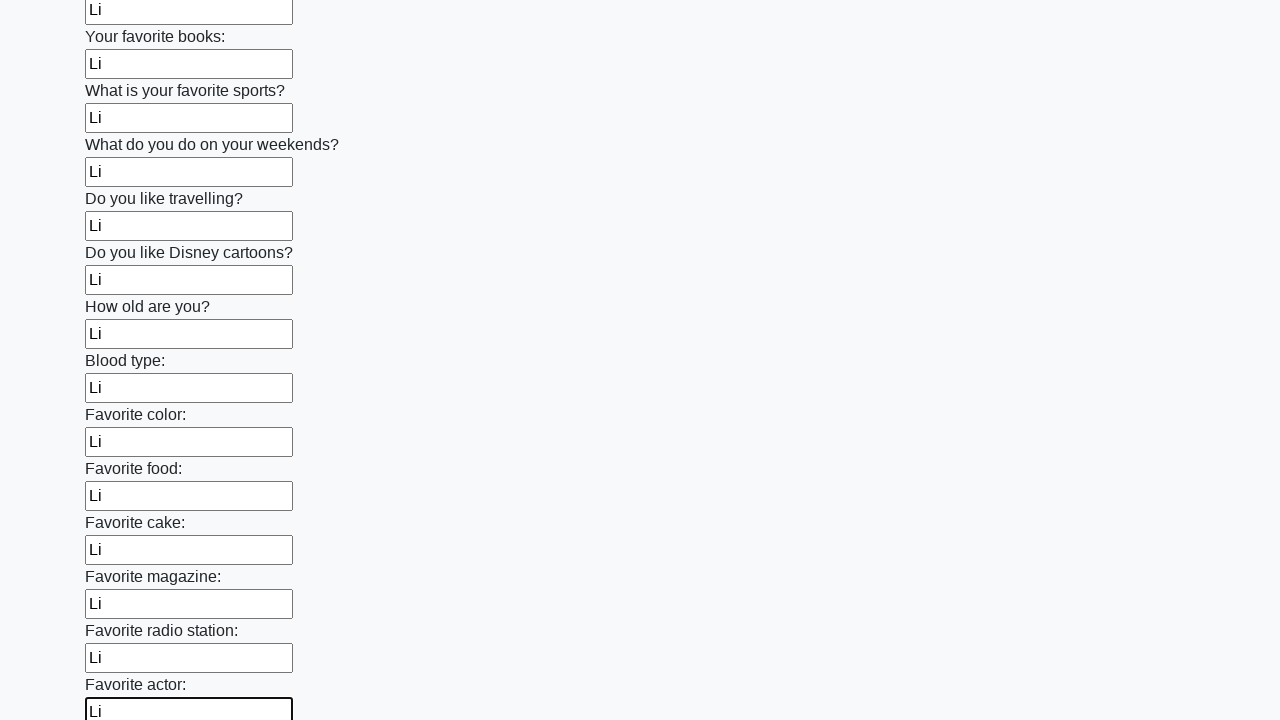

Filled an input field with 'Li' on input >> nth=25
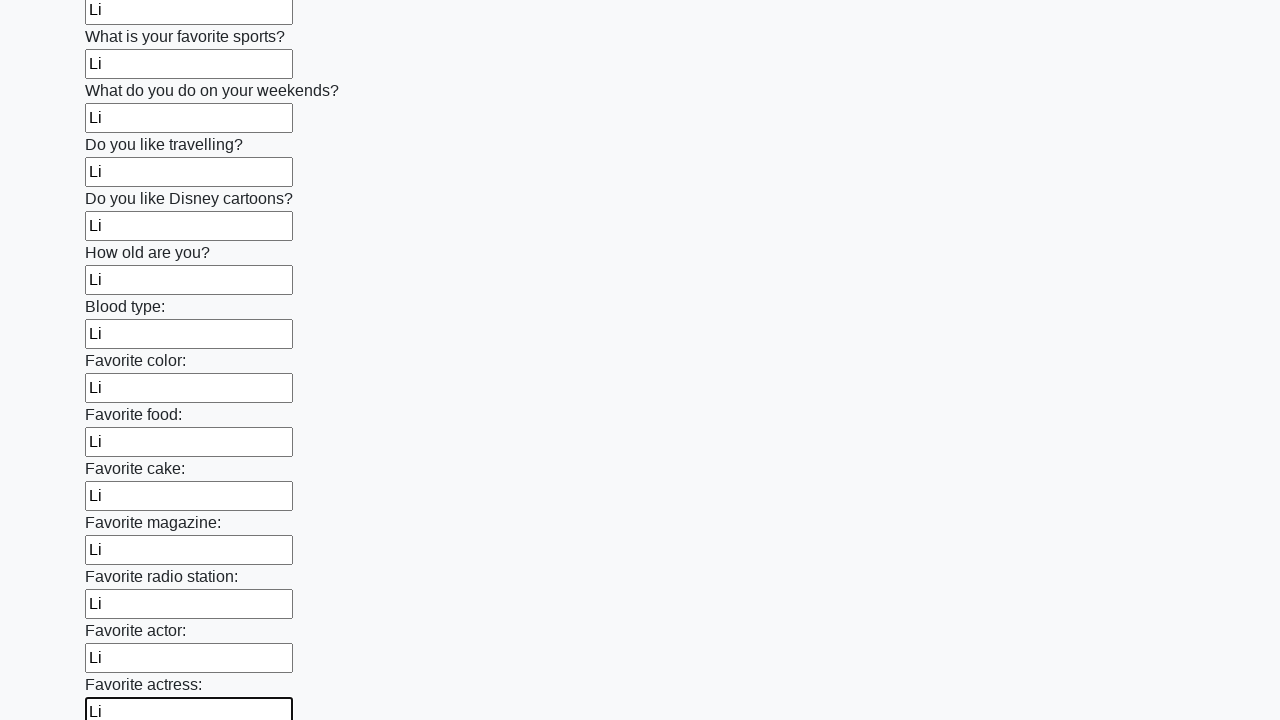

Filled an input field with 'Li' on input >> nth=26
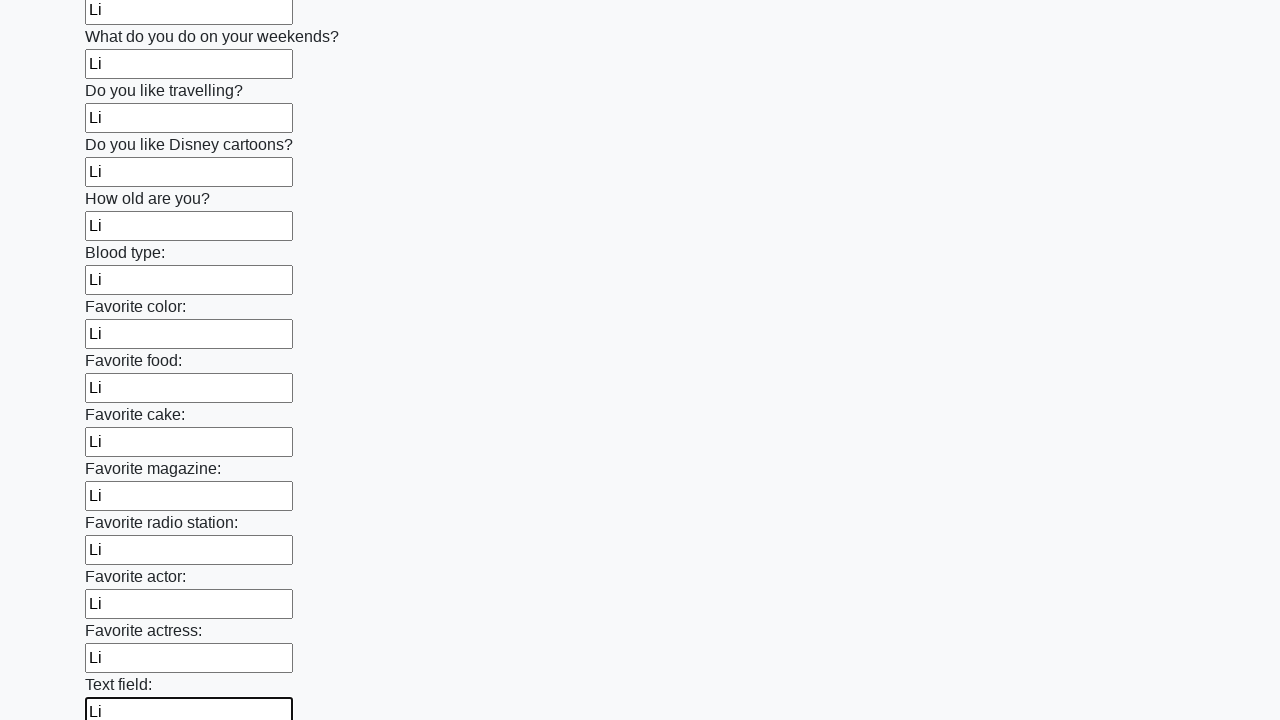

Filled an input field with 'Li' on input >> nth=27
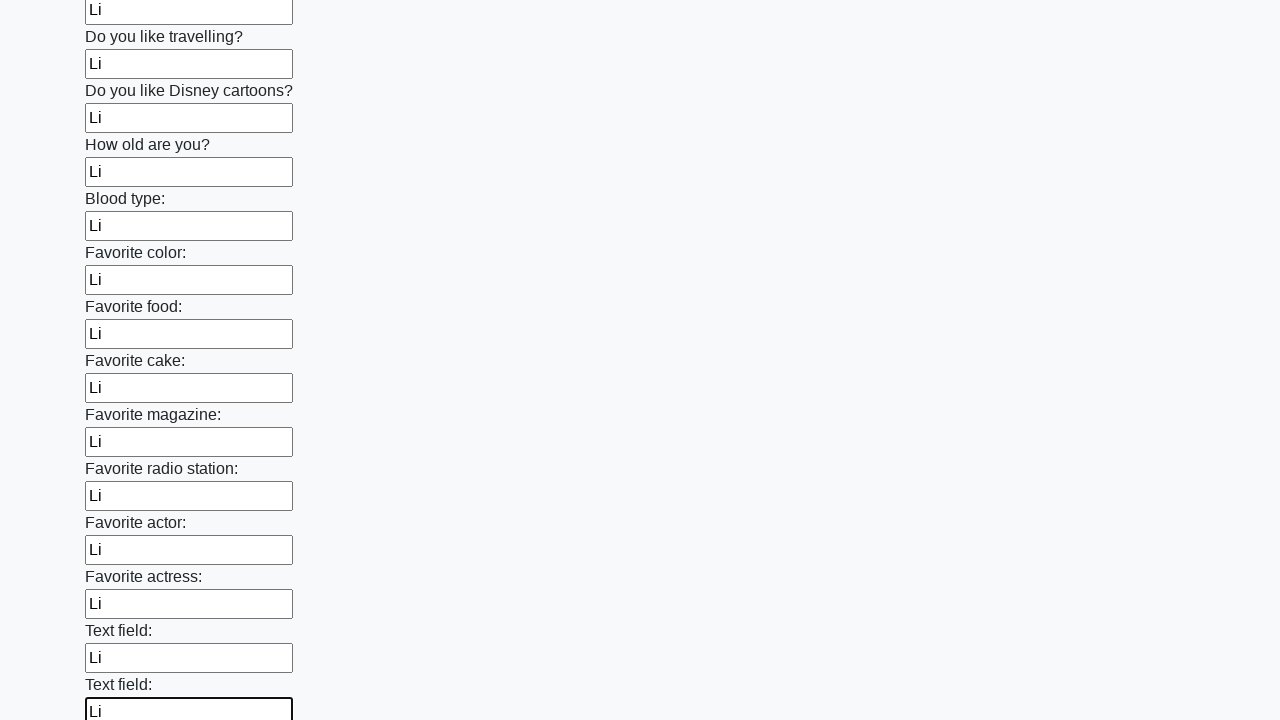

Filled an input field with 'Li' on input >> nth=28
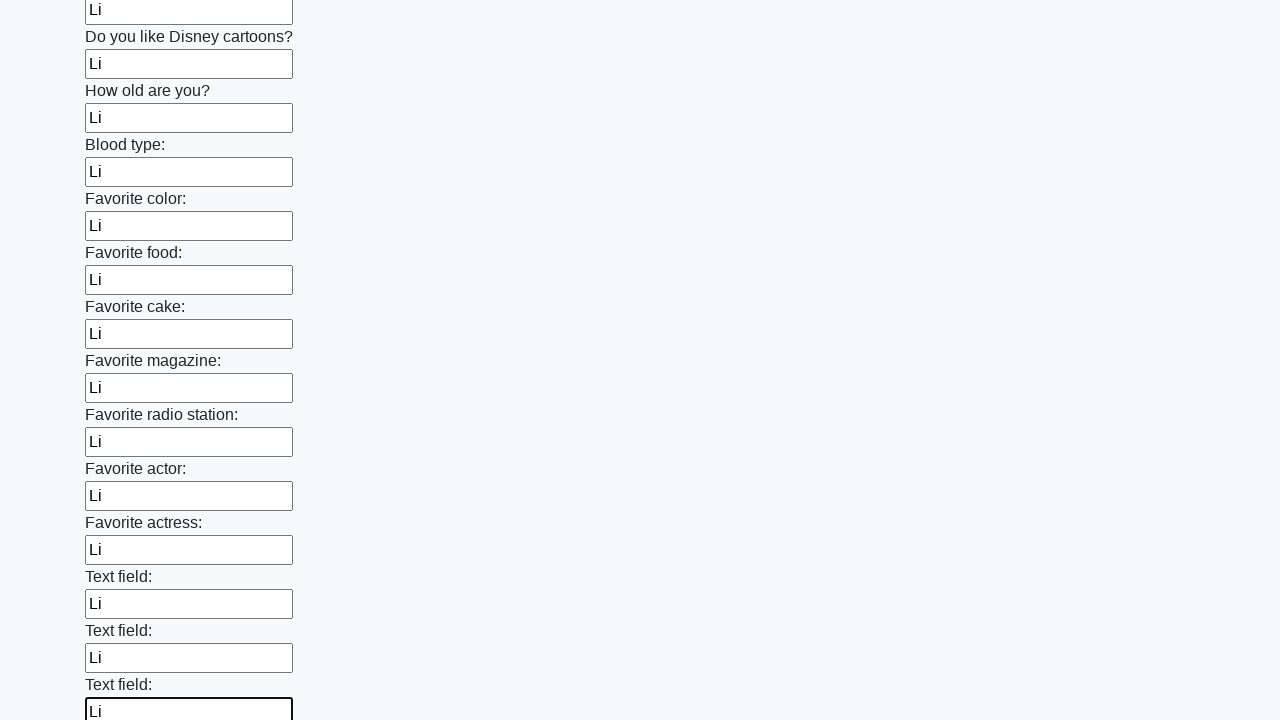

Filled an input field with 'Li' on input >> nth=29
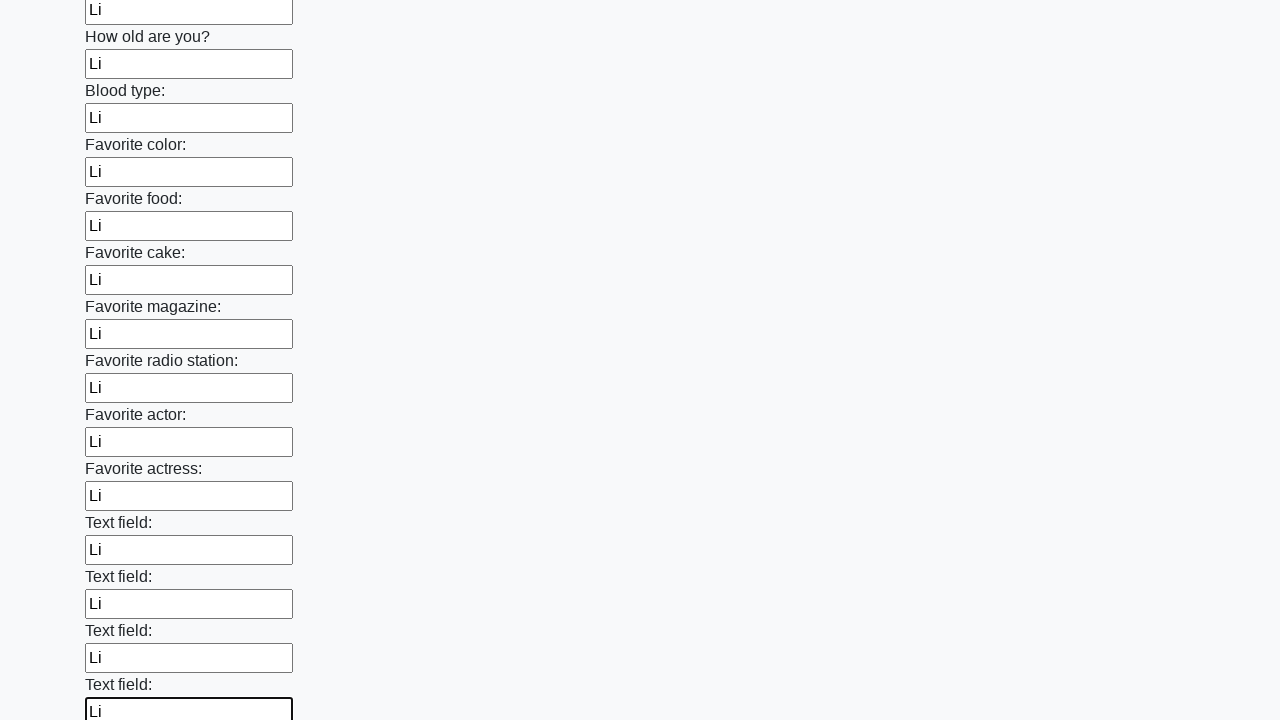

Filled an input field with 'Li' on input >> nth=30
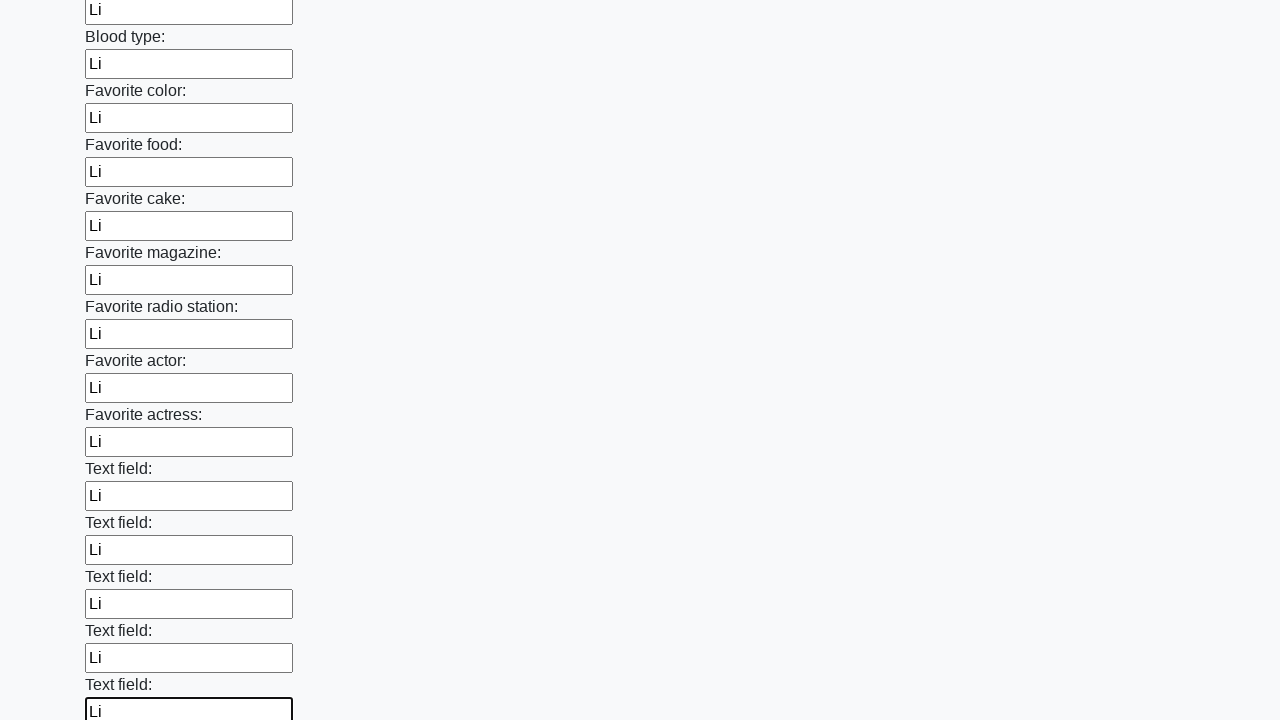

Filled an input field with 'Li' on input >> nth=31
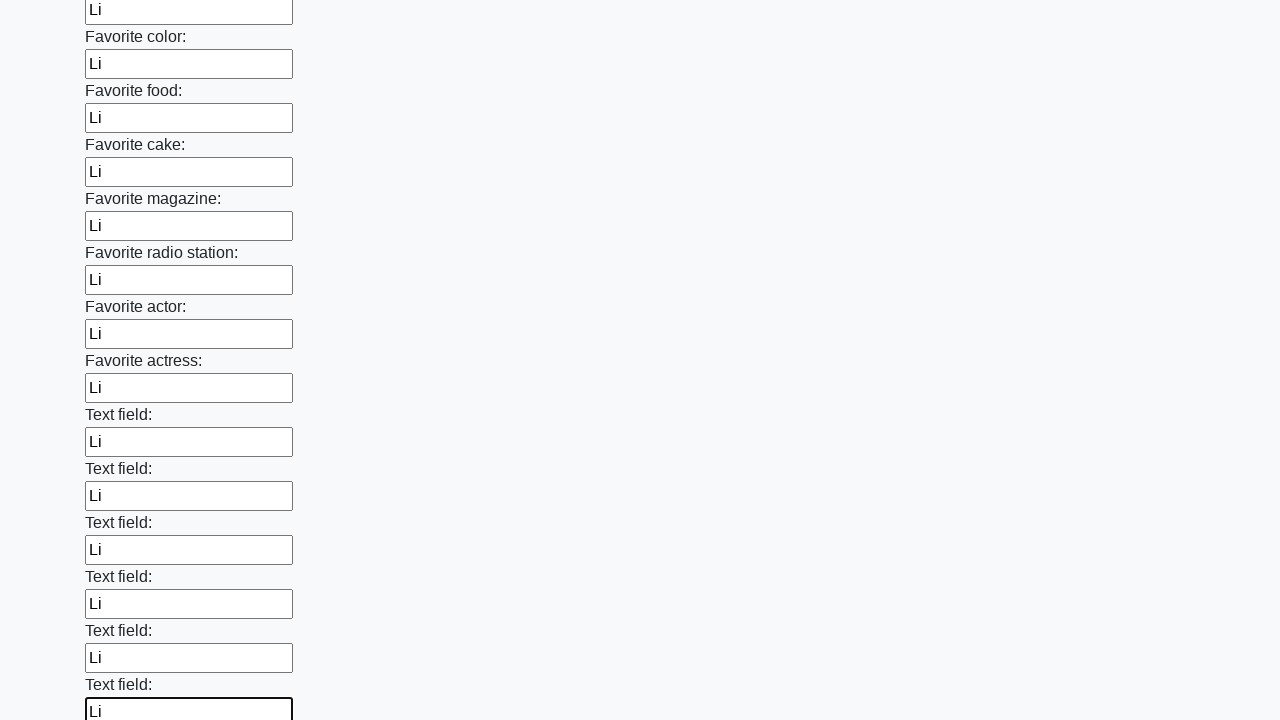

Filled an input field with 'Li' on input >> nth=32
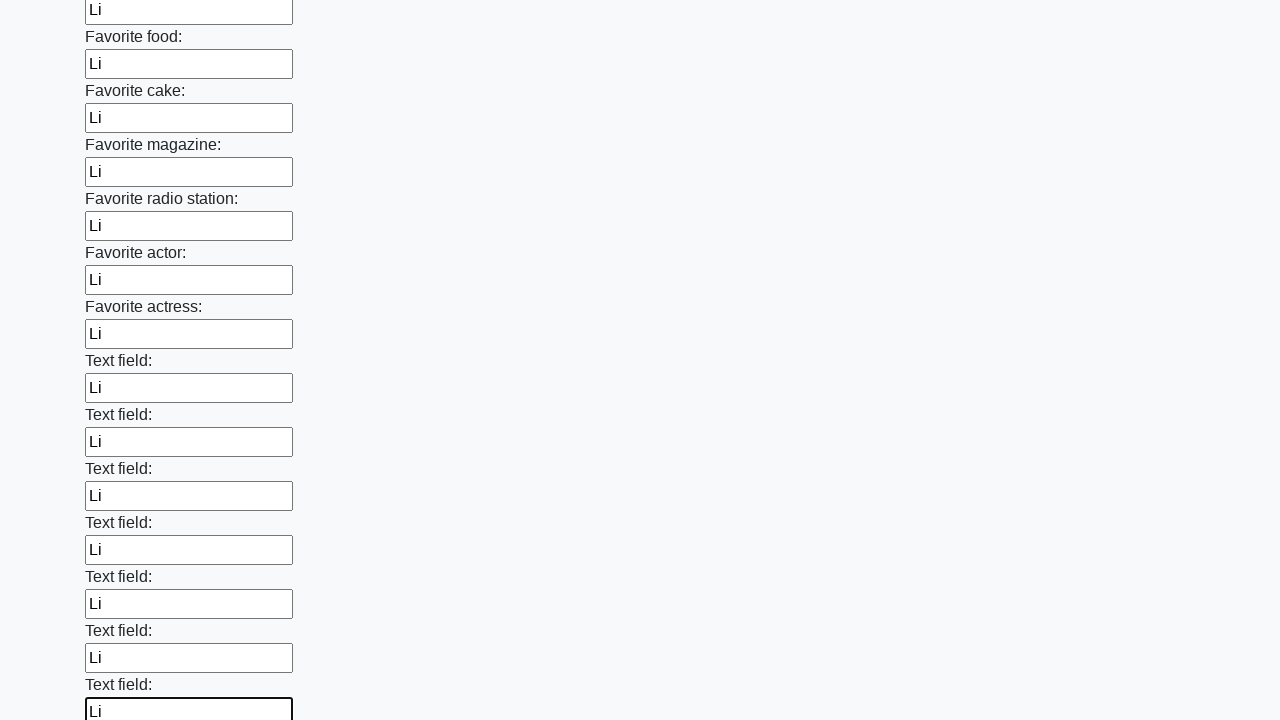

Filled an input field with 'Li' on input >> nth=33
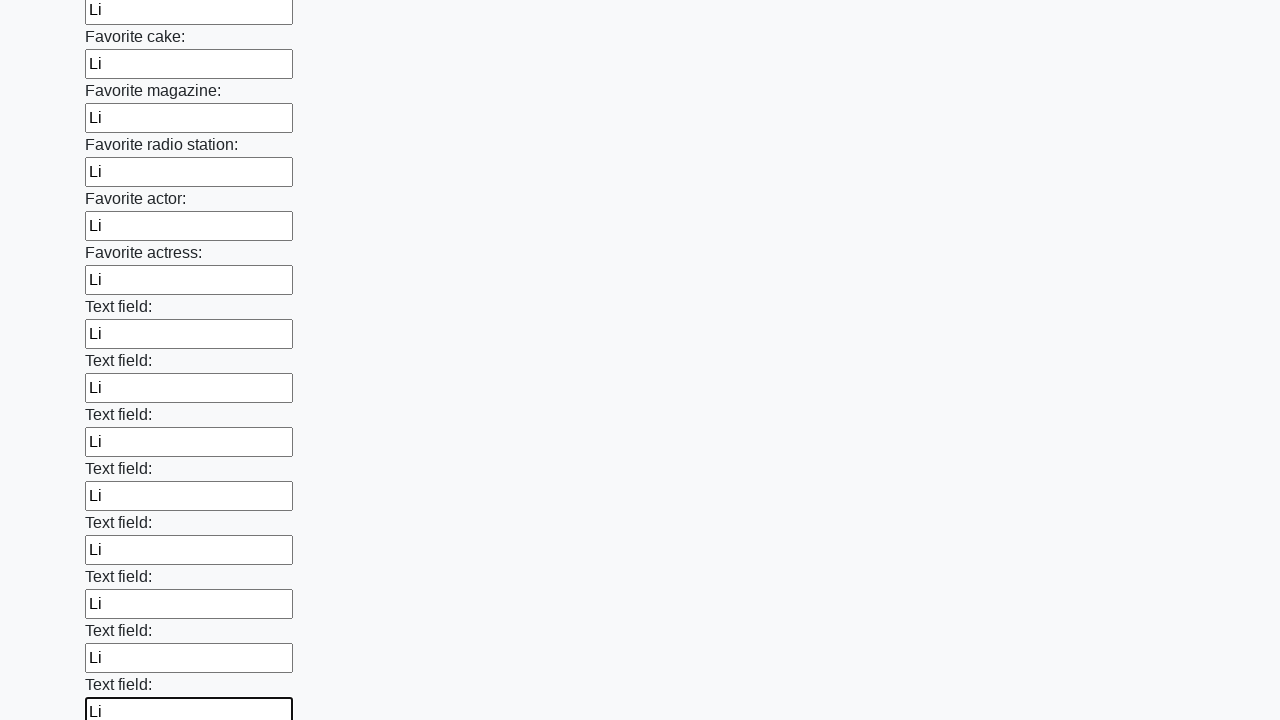

Filled an input field with 'Li' on input >> nth=34
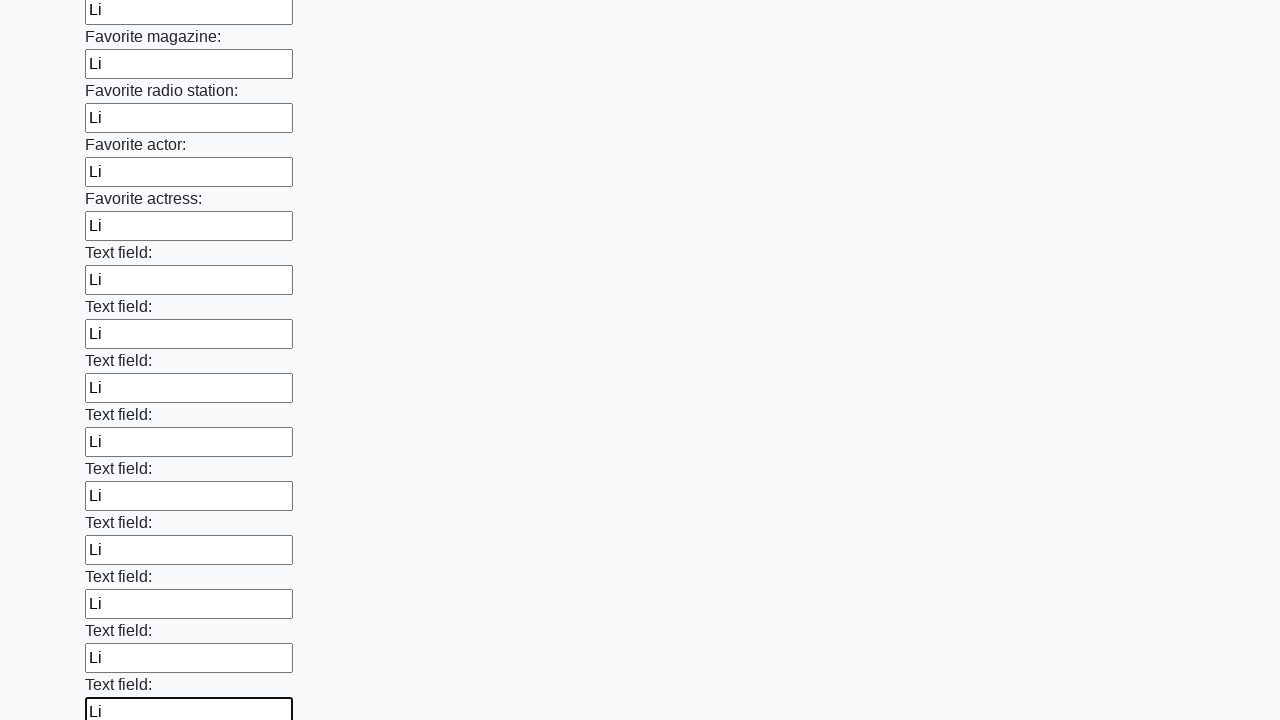

Filled an input field with 'Li' on input >> nth=35
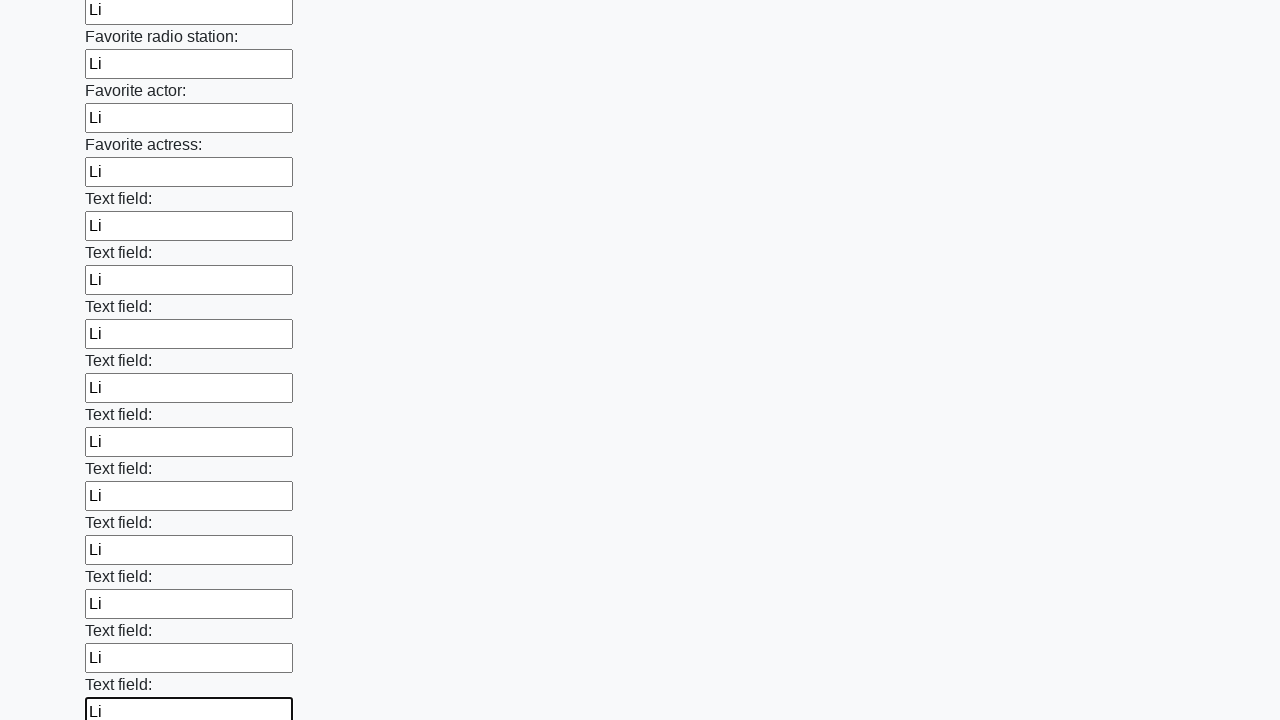

Filled an input field with 'Li' on input >> nth=36
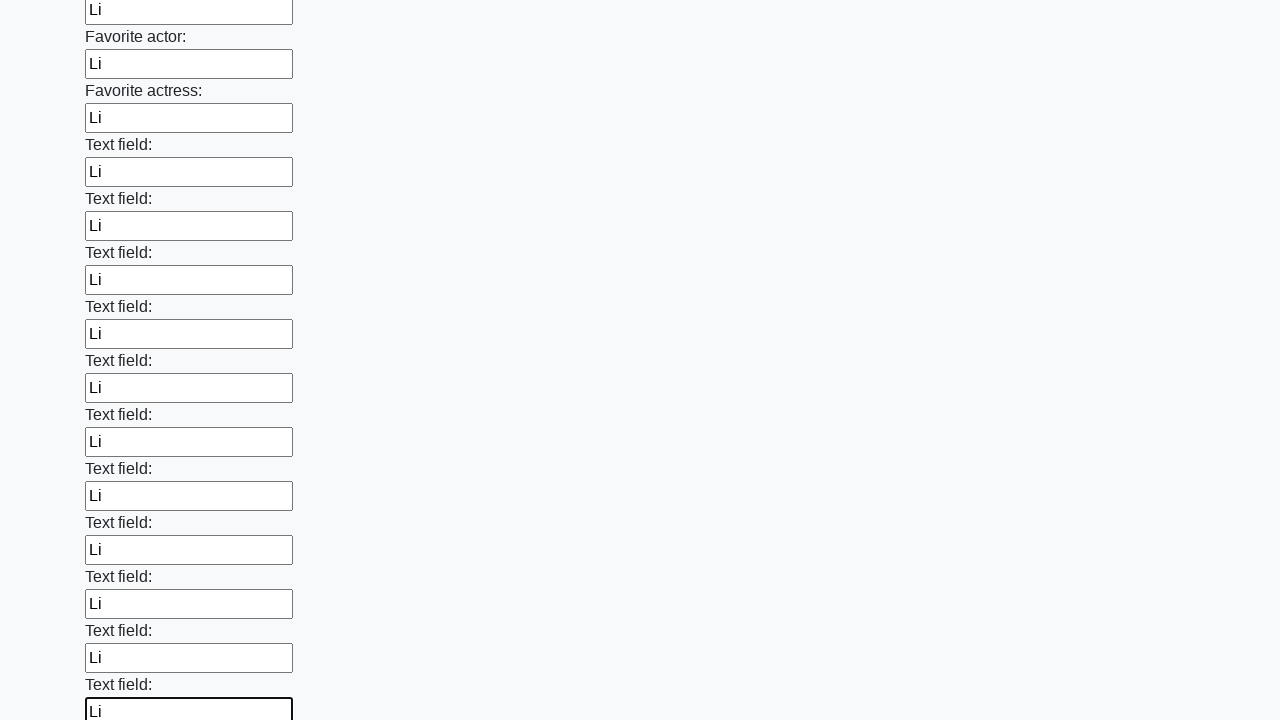

Filled an input field with 'Li' on input >> nth=37
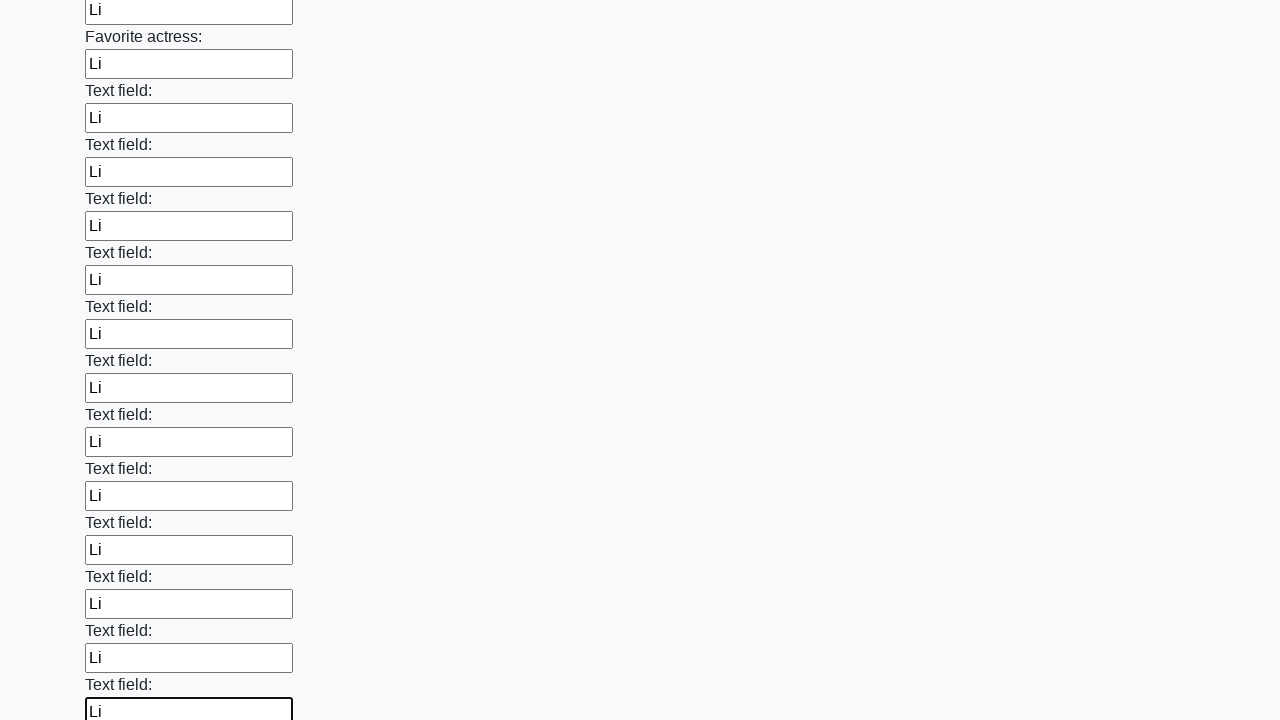

Filled an input field with 'Li' on input >> nth=38
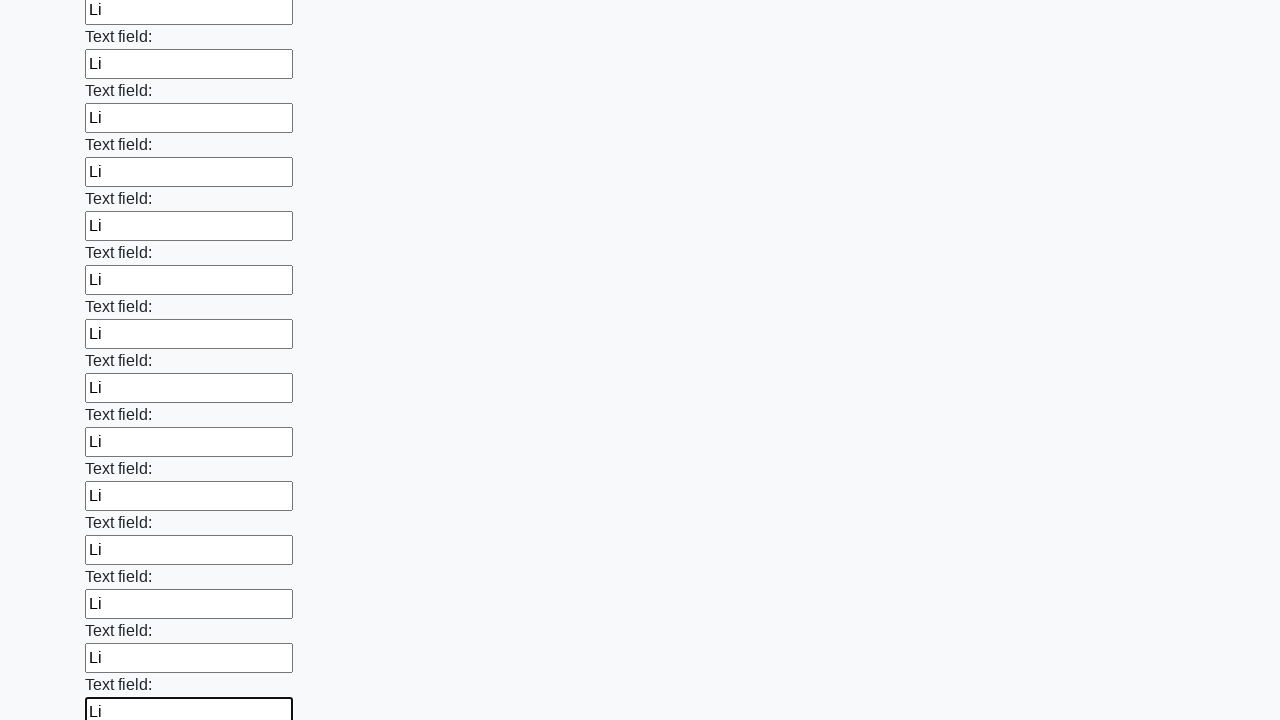

Filled an input field with 'Li' on input >> nth=39
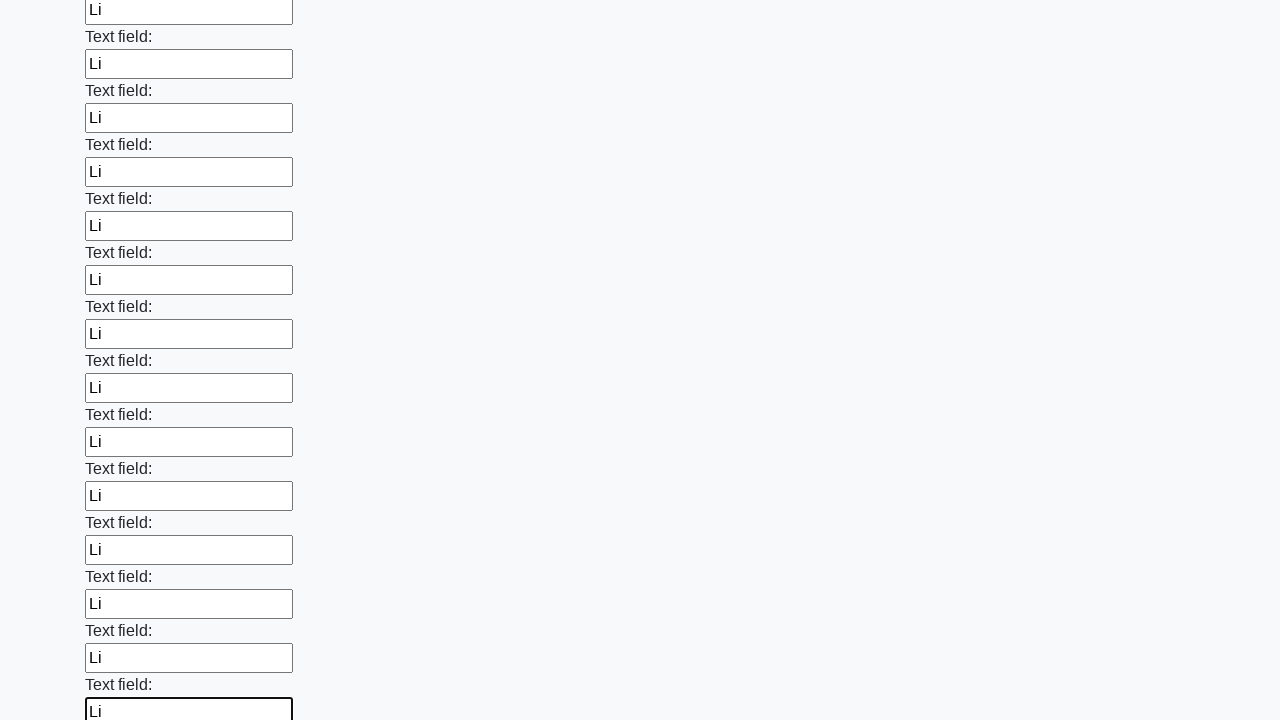

Filled an input field with 'Li' on input >> nth=40
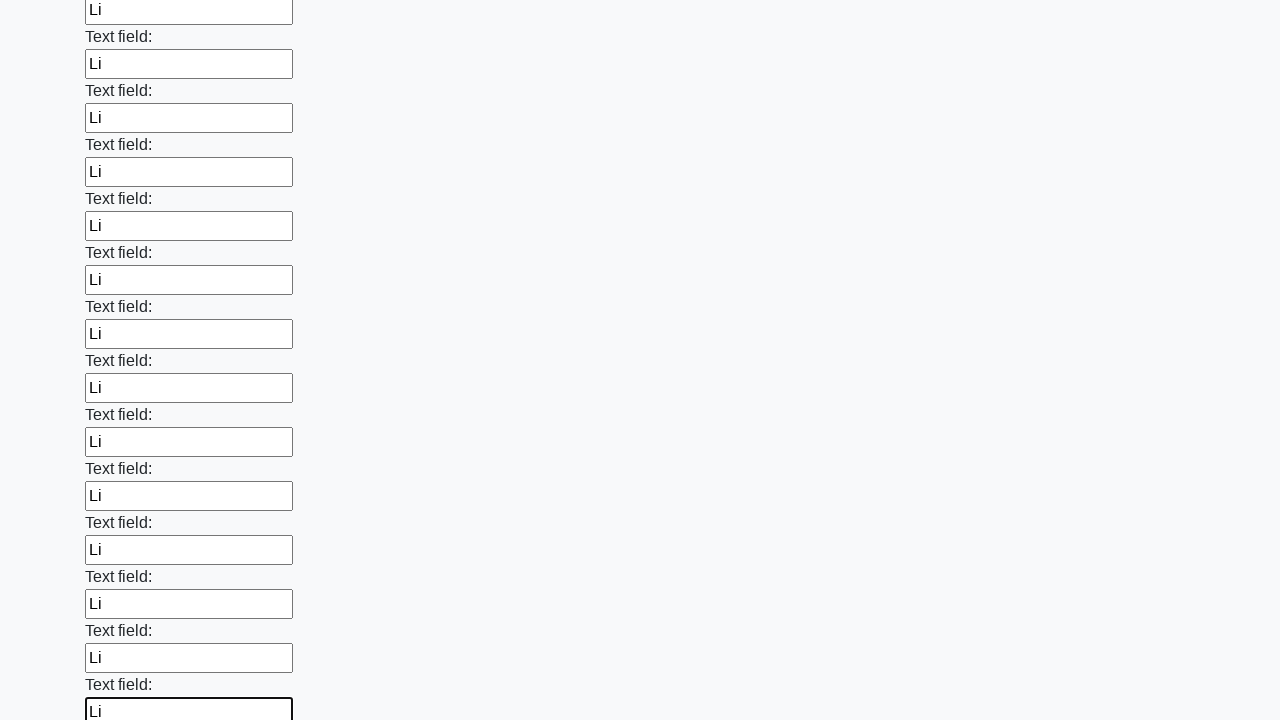

Filled an input field with 'Li' on input >> nth=41
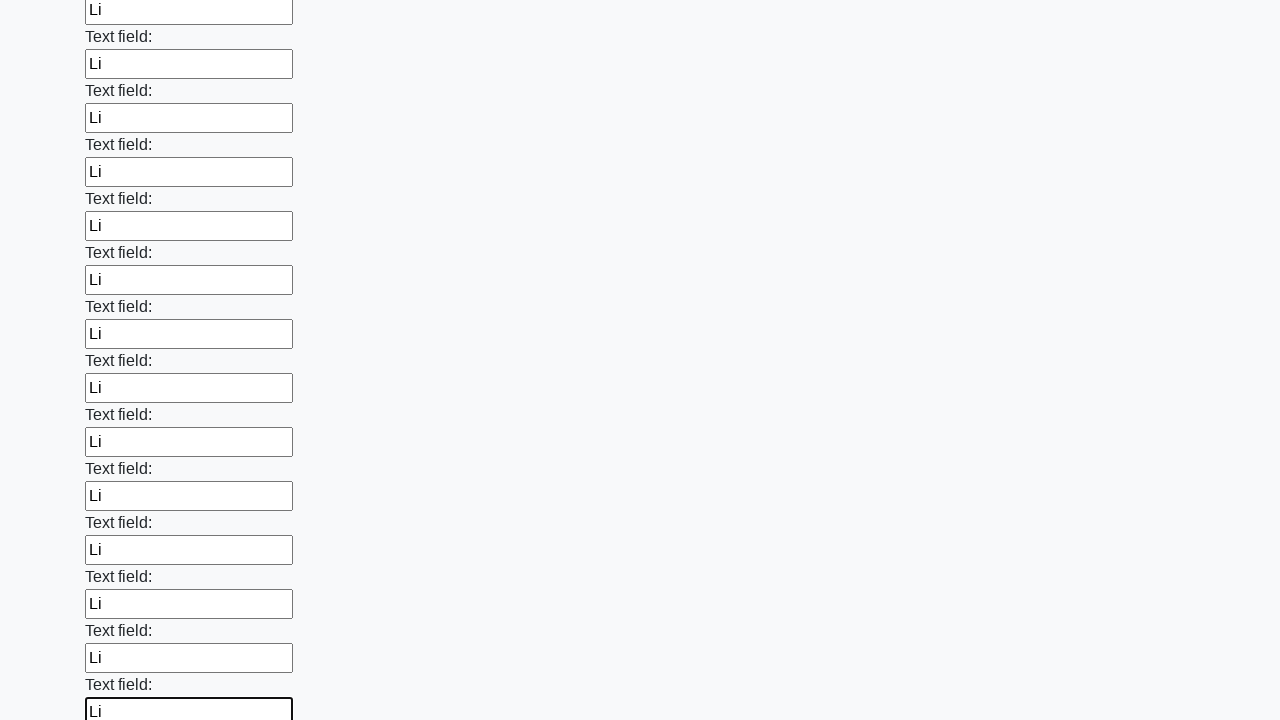

Filled an input field with 'Li' on input >> nth=42
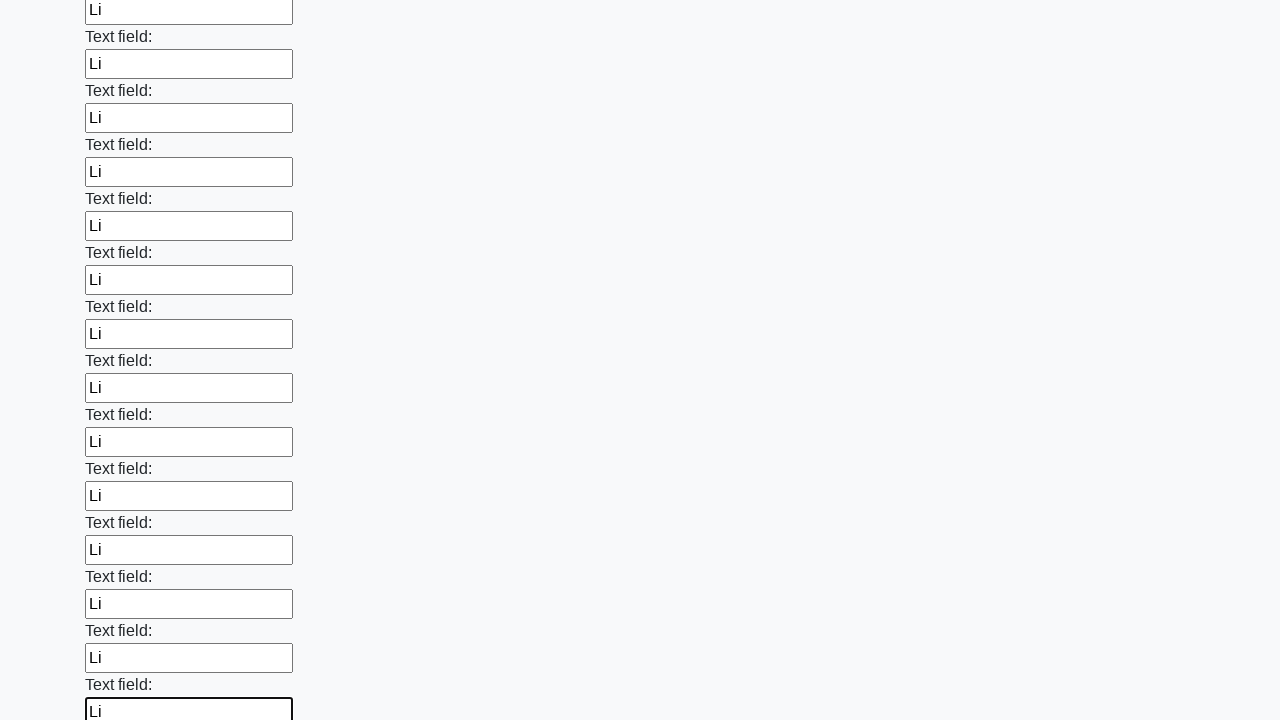

Filled an input field with 'Li' on input >> nth=43
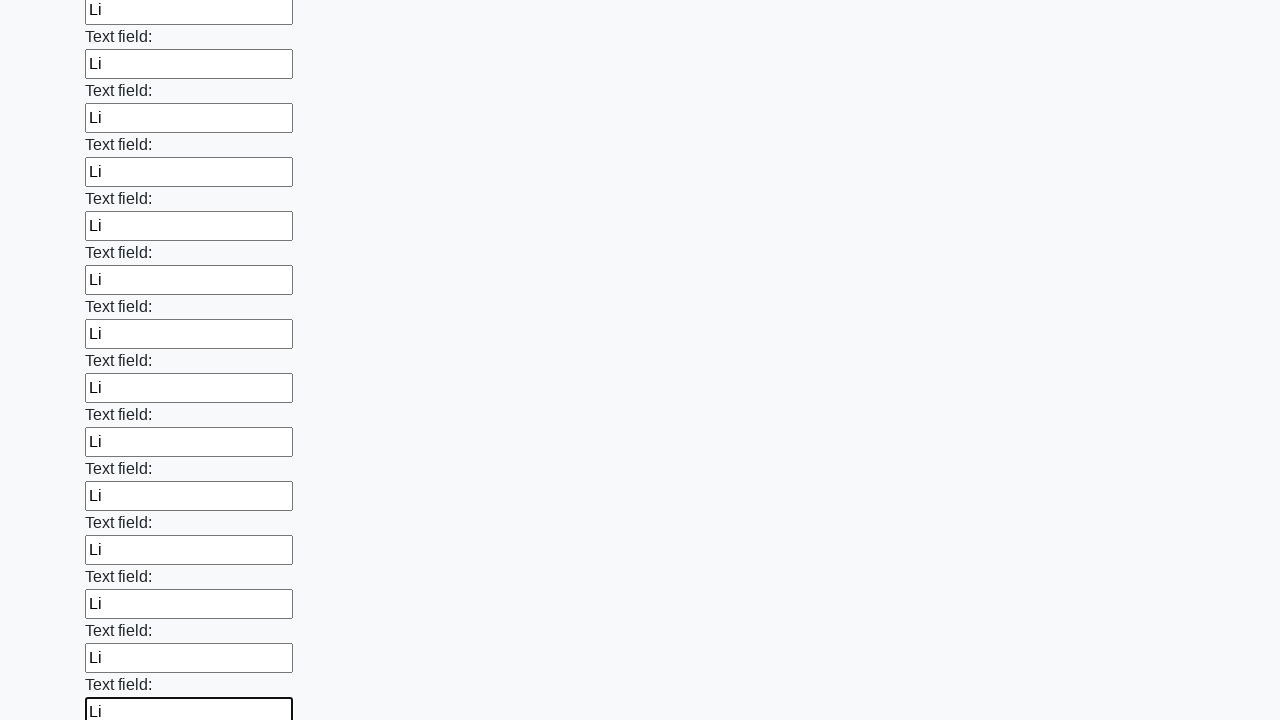

Filled an input field with 'Li' on input >> nth=44
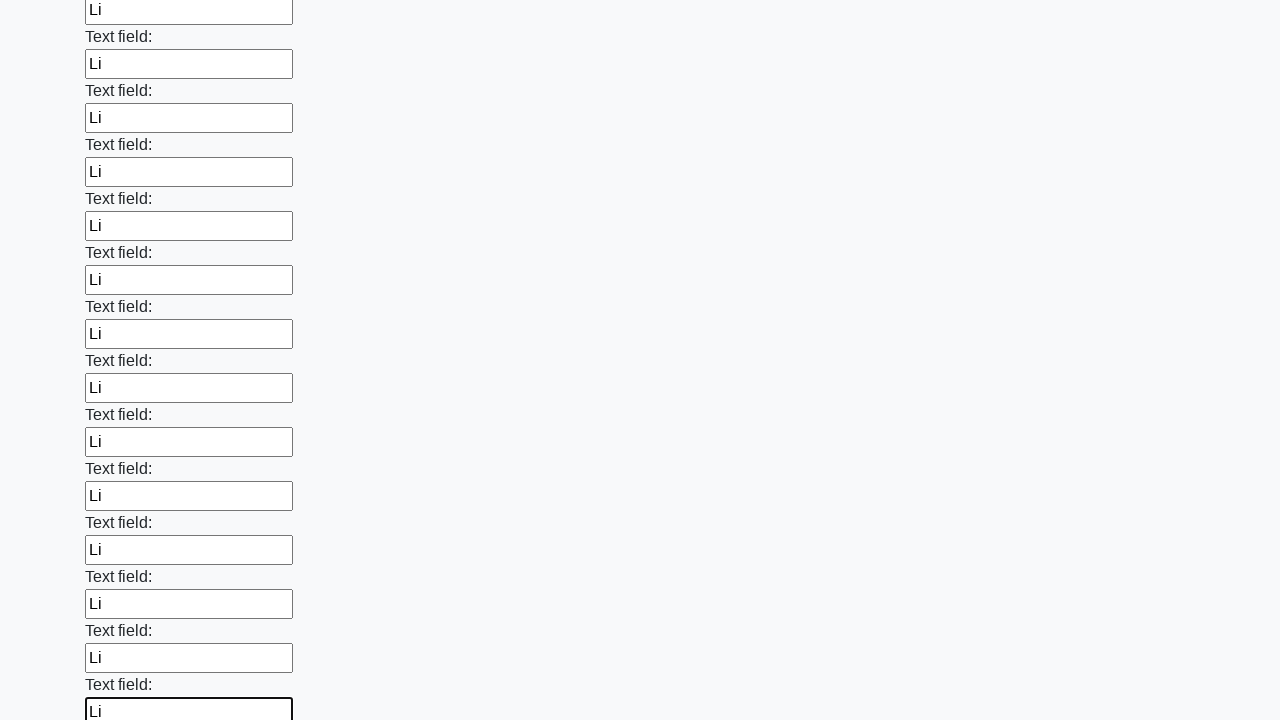

Filled an input field with 'Li' on input >> nth=45
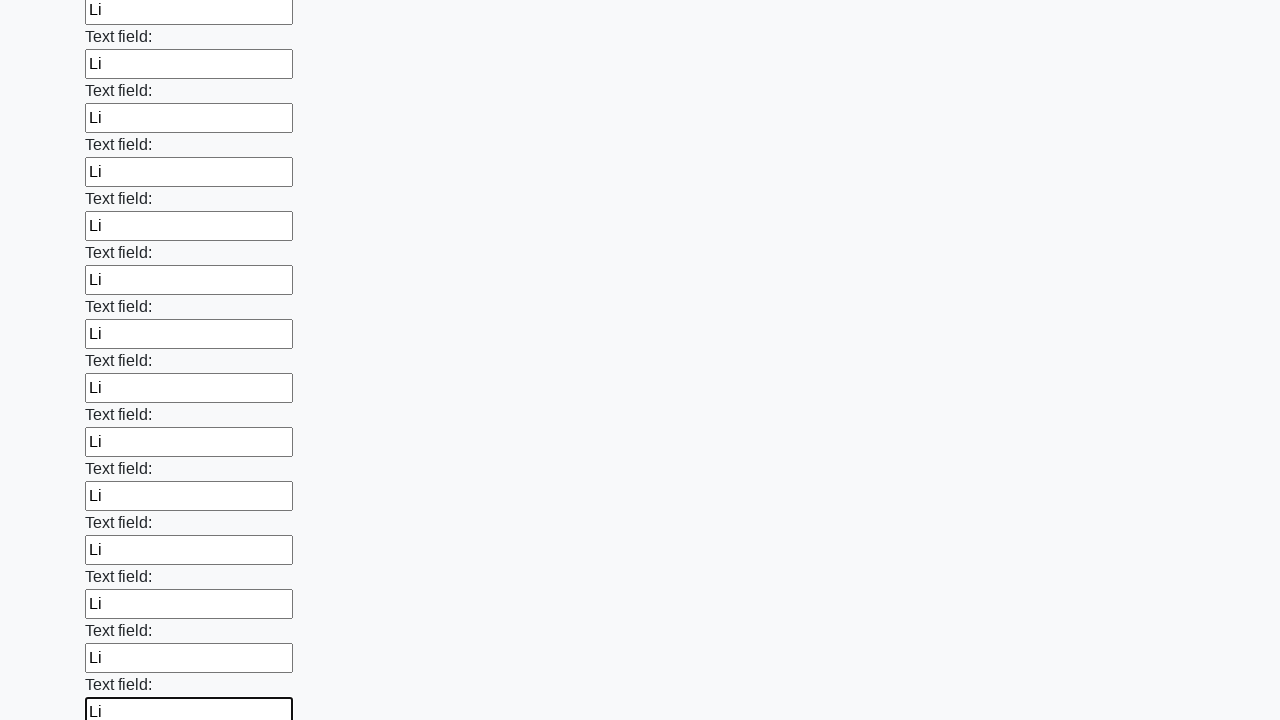

Filled an input field with 'Li' on input >> nth=46
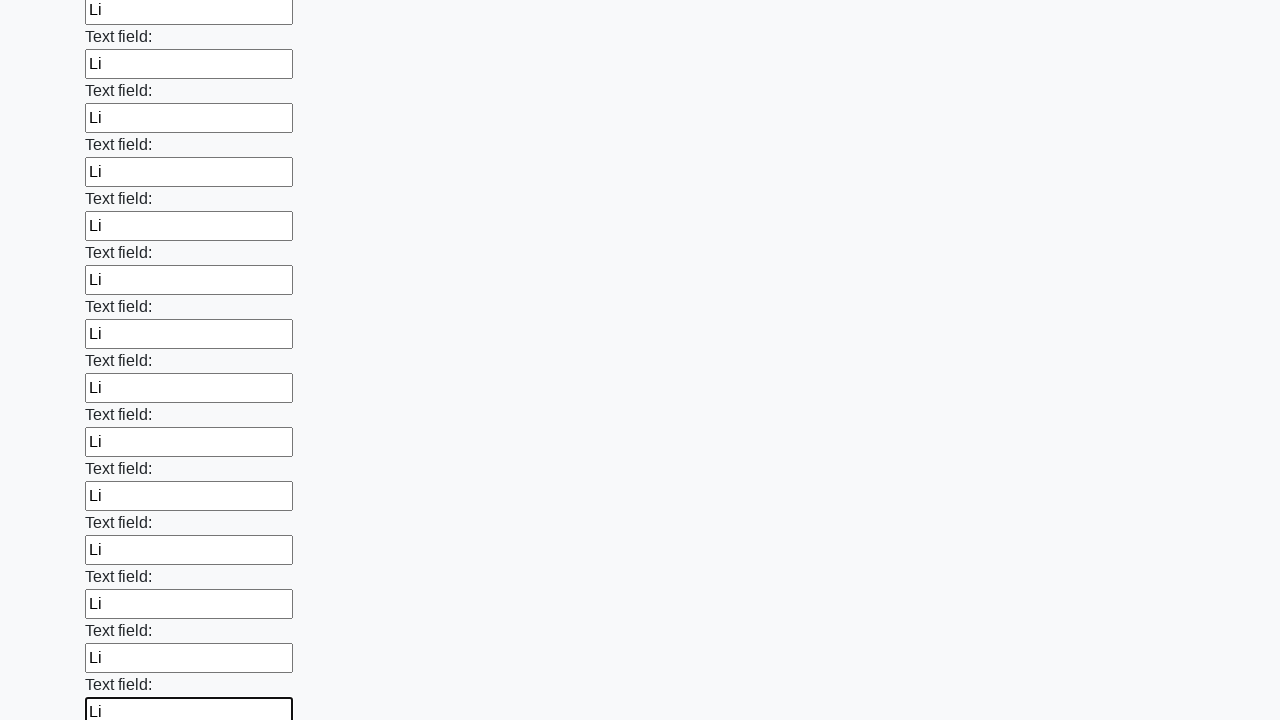

Filled an input field with 'Li' on input >> nth=47
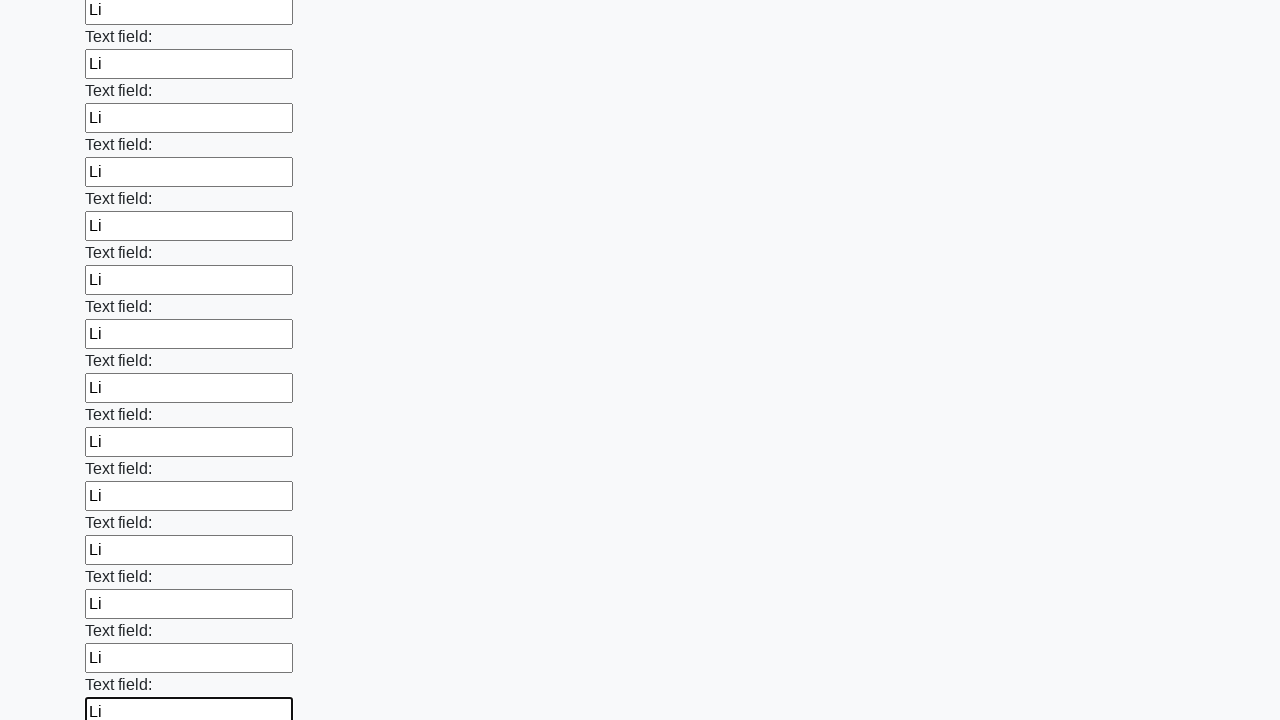

Filled an input field with 'Li' on input >> nth=48
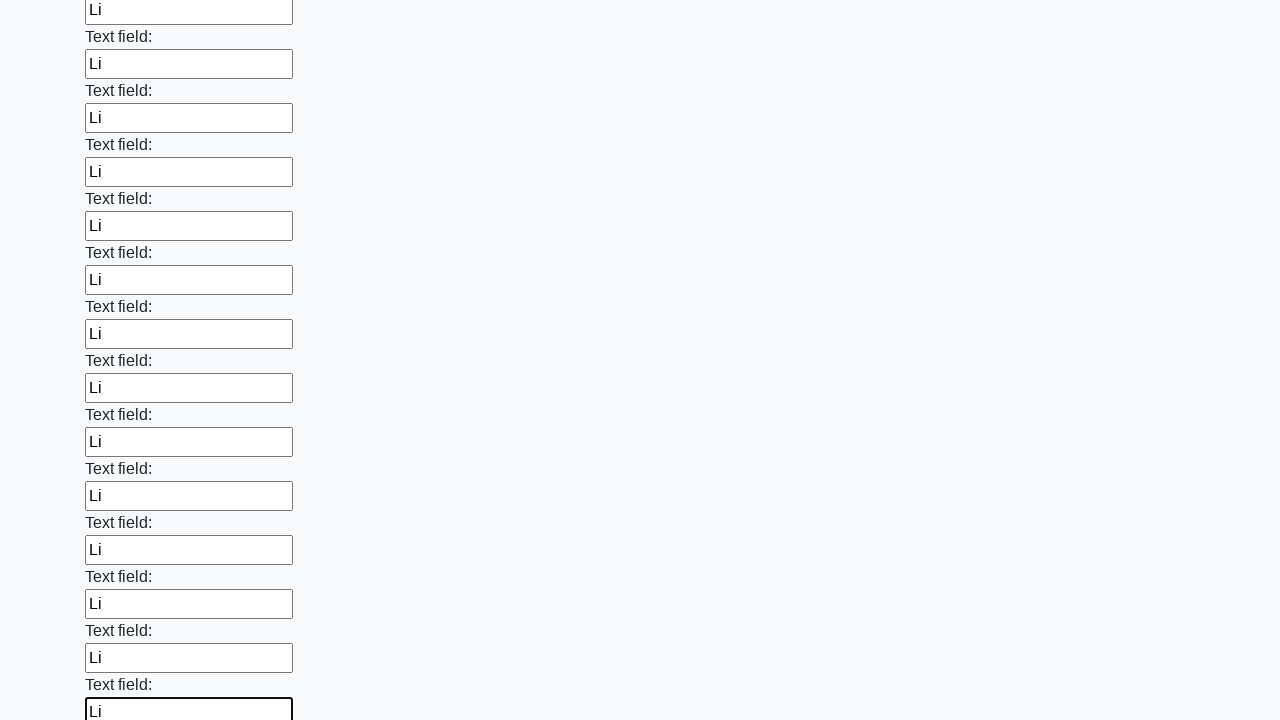

Filled an input field with 'Li' on input >> nth=49
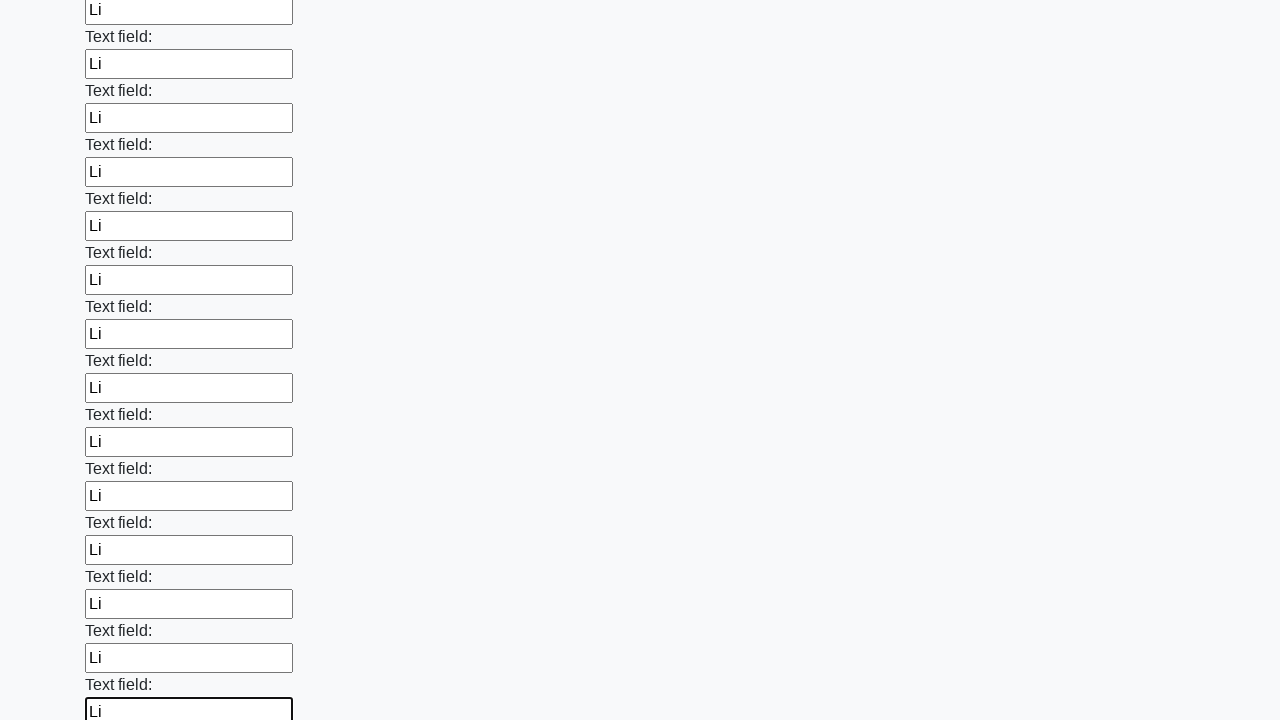

Filled an input field with 'Li' on input >> nth=50
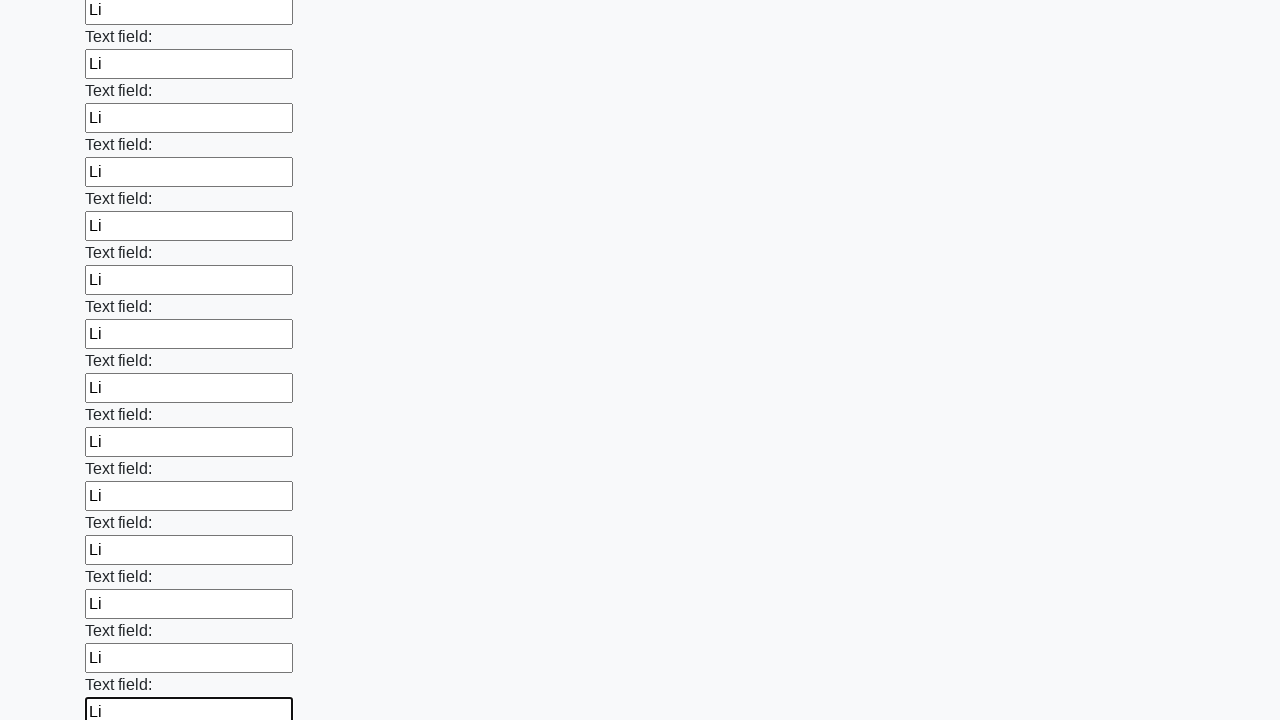

Filled an input field with 'Li' on input >> nth=51
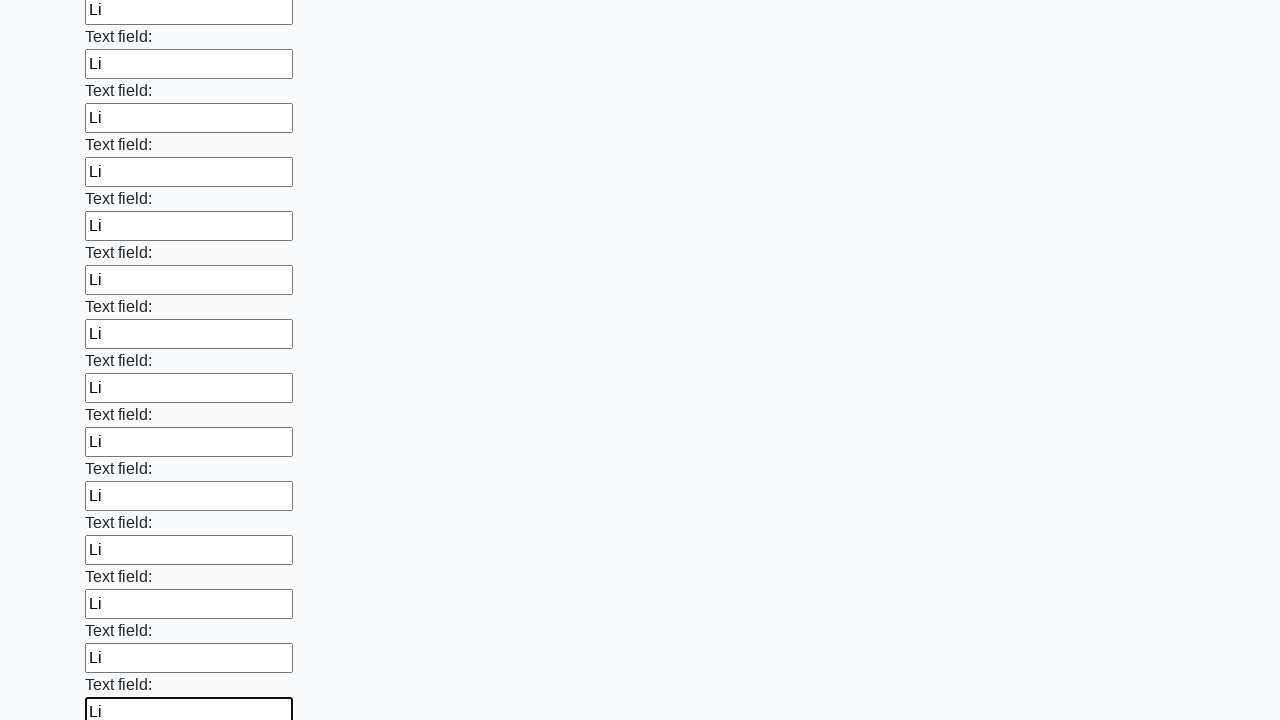

Filled an input field with 'Li' on input >> nth=52
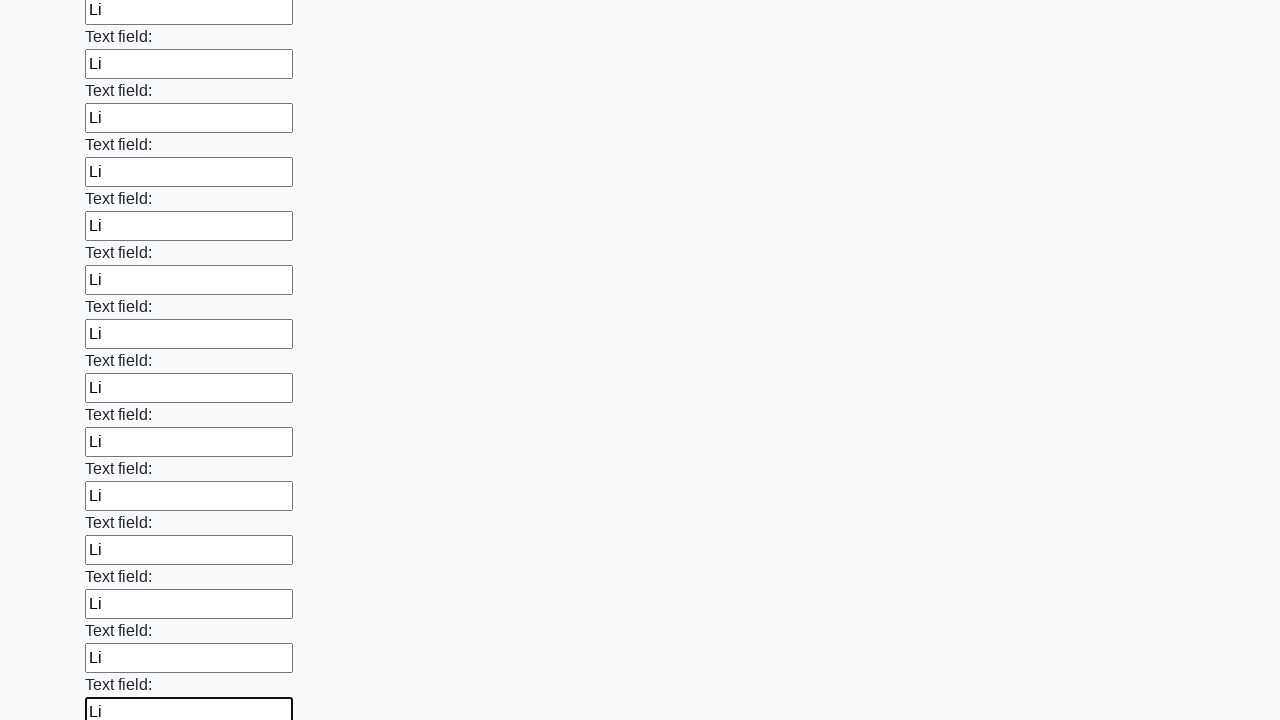

Filled an input field with 'Li' on input >> nth=53
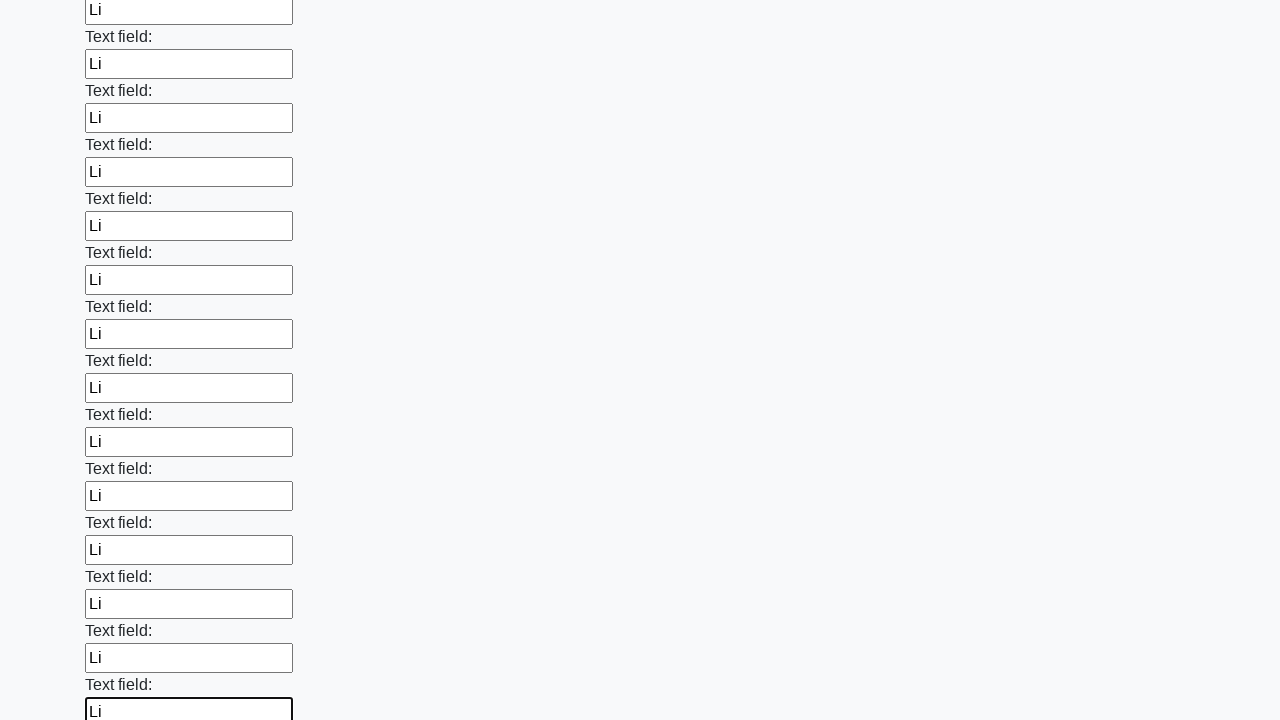

Filled an input field with 'Li' on input >> nth=54
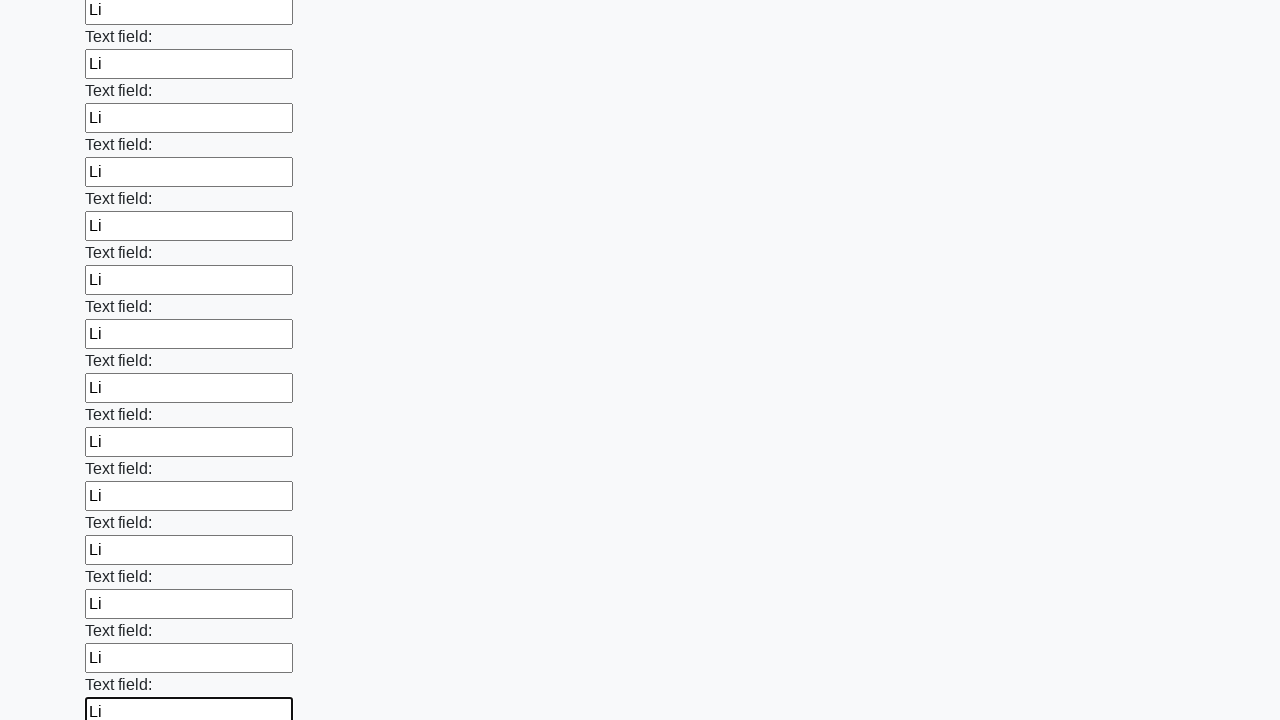

Filled an input field with 'Li' on input >> nth=55
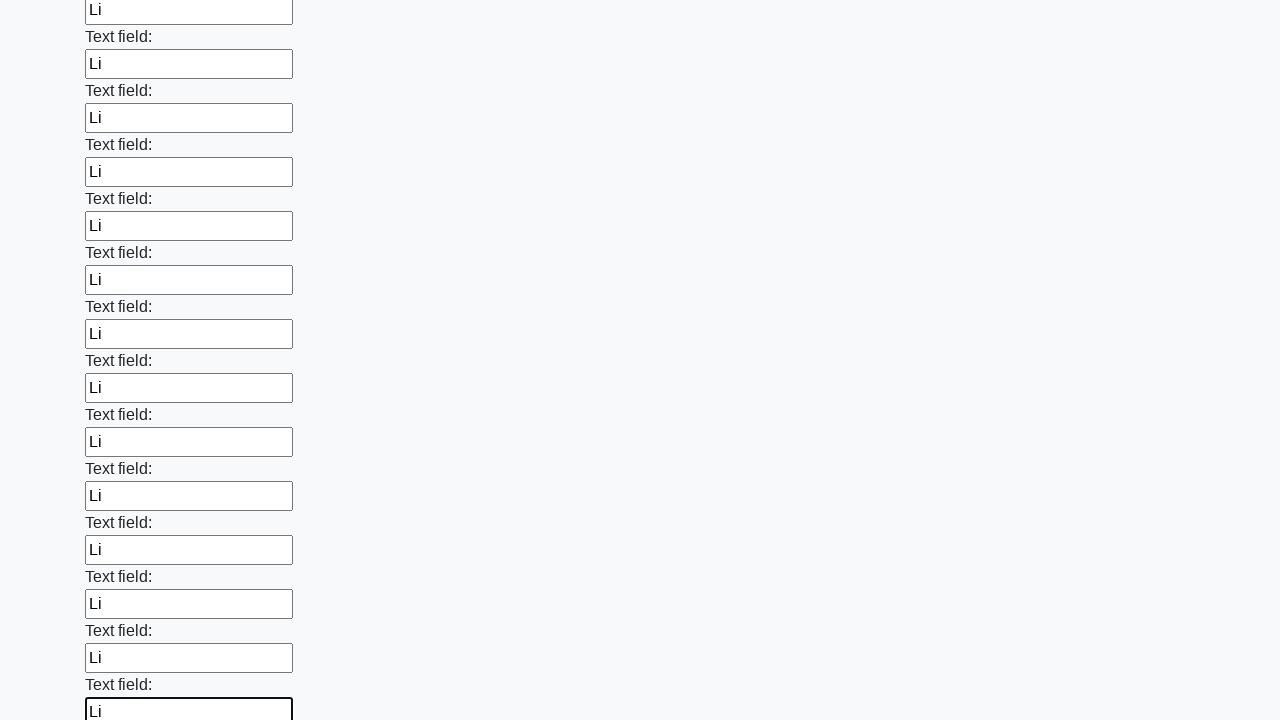

Filled an input field with 'Li' on input >> nth=56
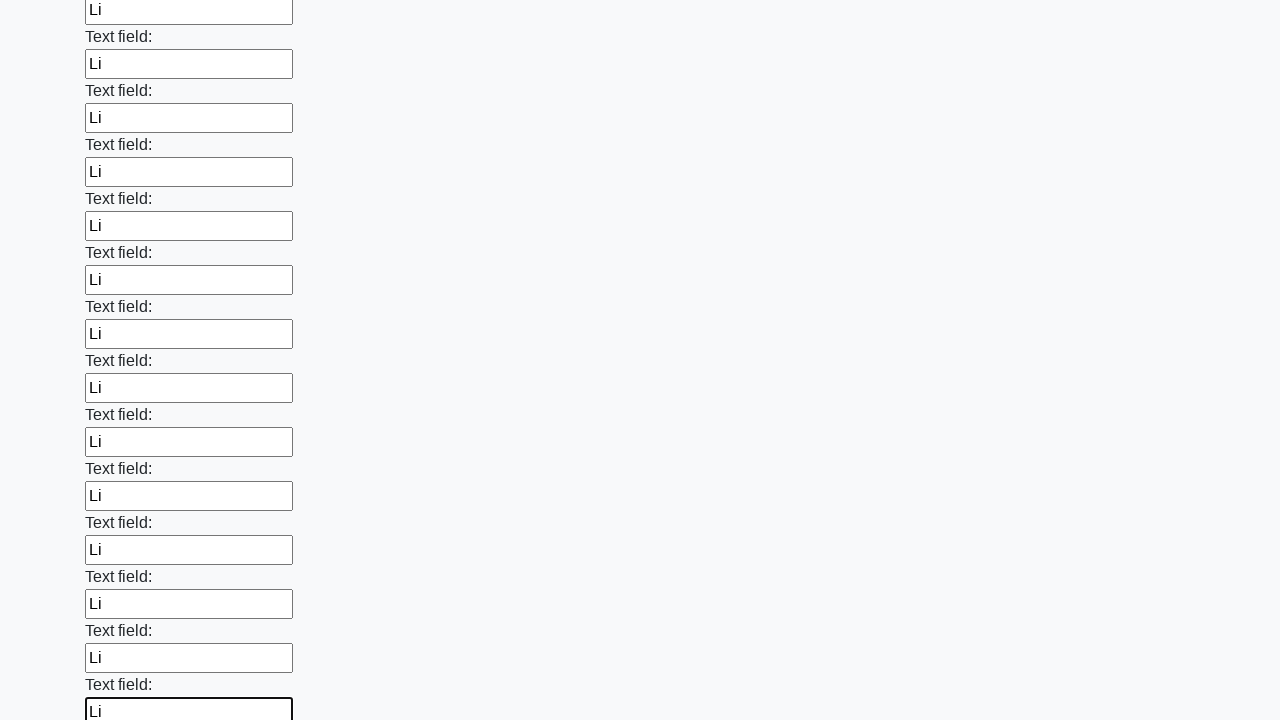

Filled an input field with 'Li' on input >> nth=57
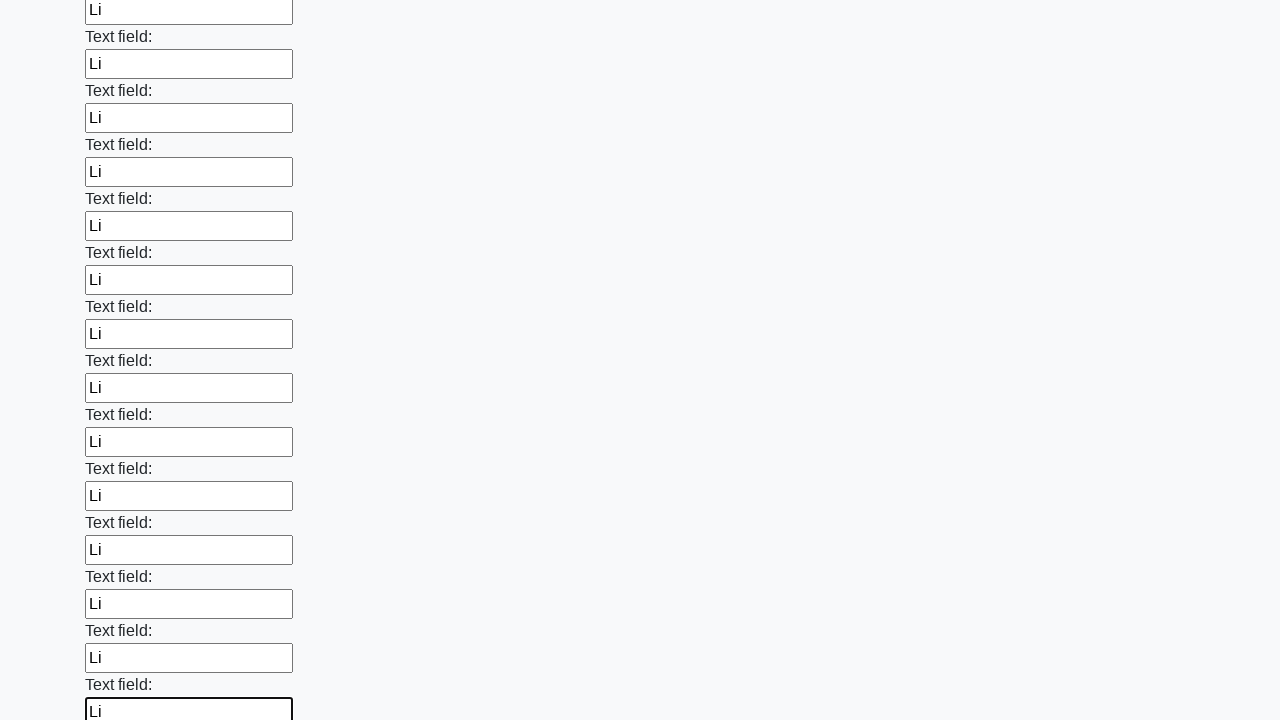

Filled an input field with 'Li' on input >> nth=58
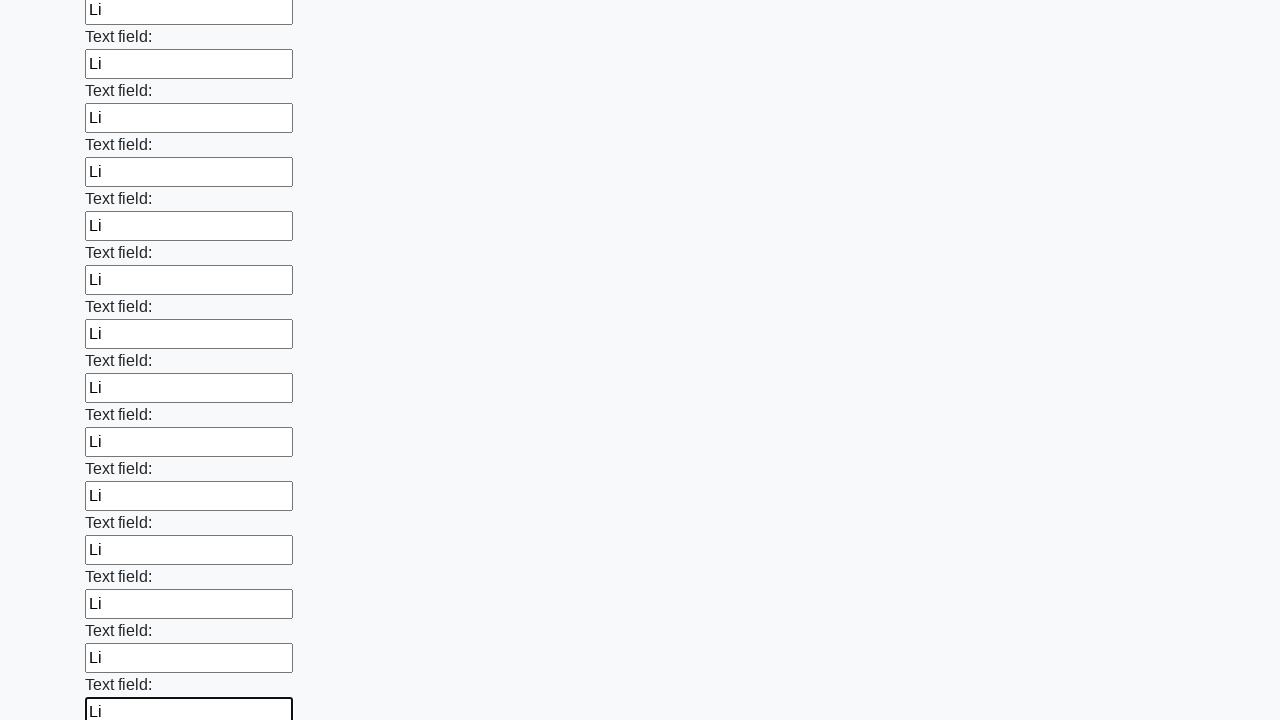

Filled an input field with 'Li' on input >> nth=59
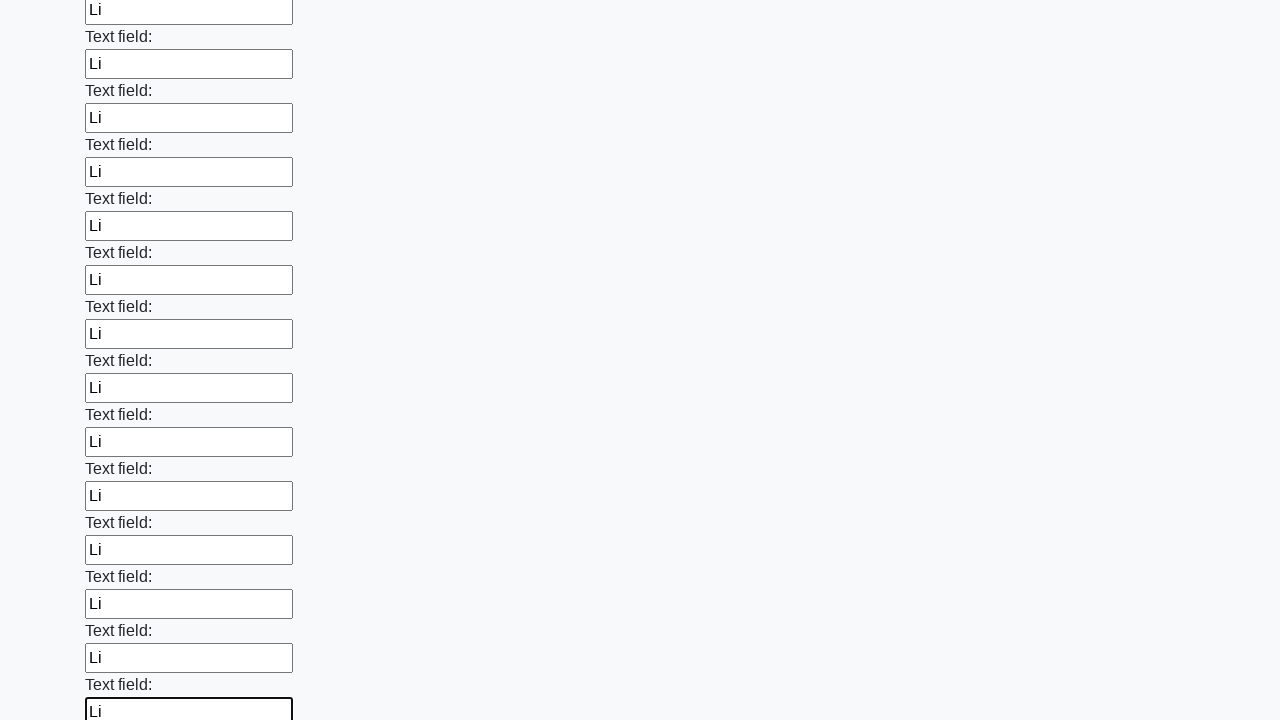

Filled an input field with 'Li' on input >> nth=60
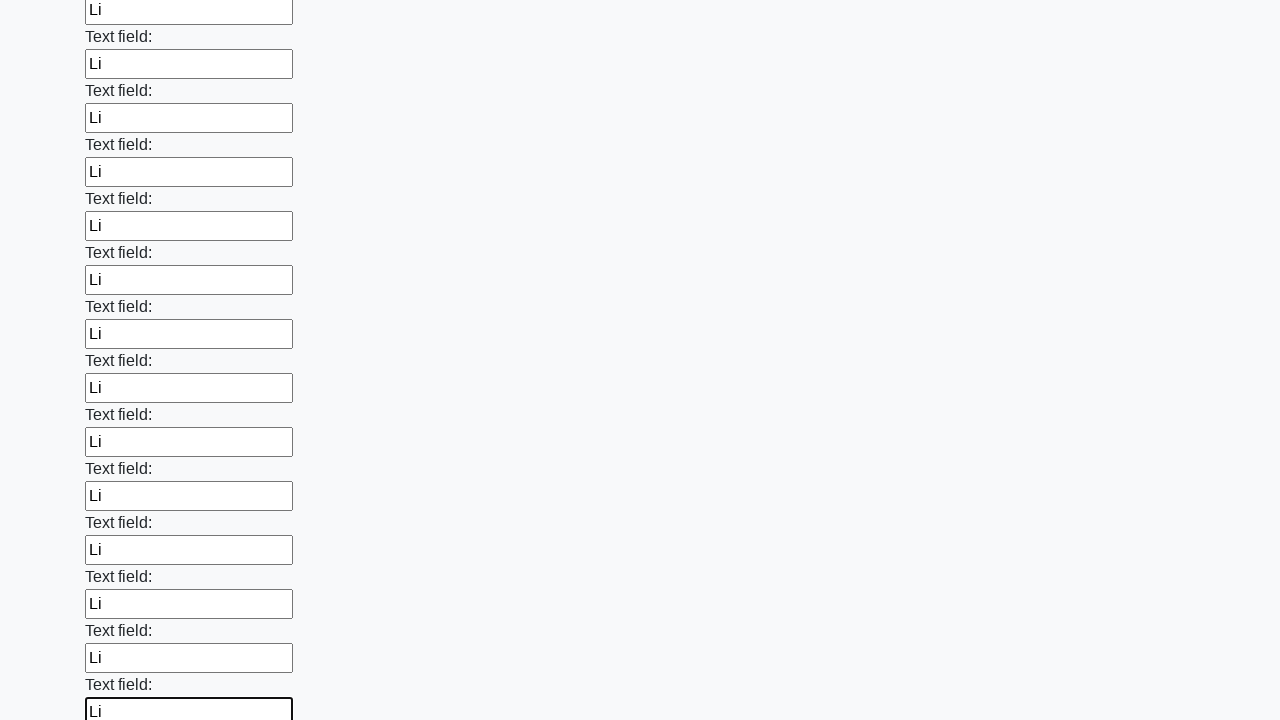

Filled an input field with 'Li' on input >> nth=61
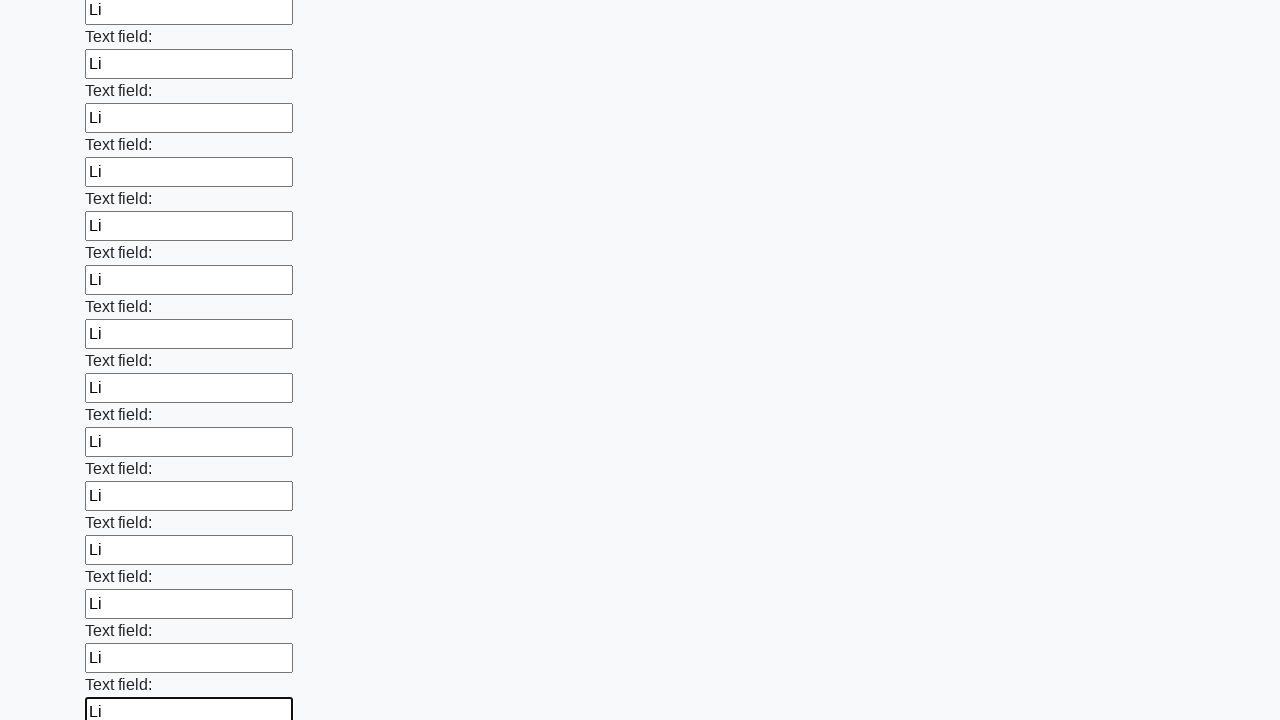

Filled an input field with 'Li' on input >> nth=62
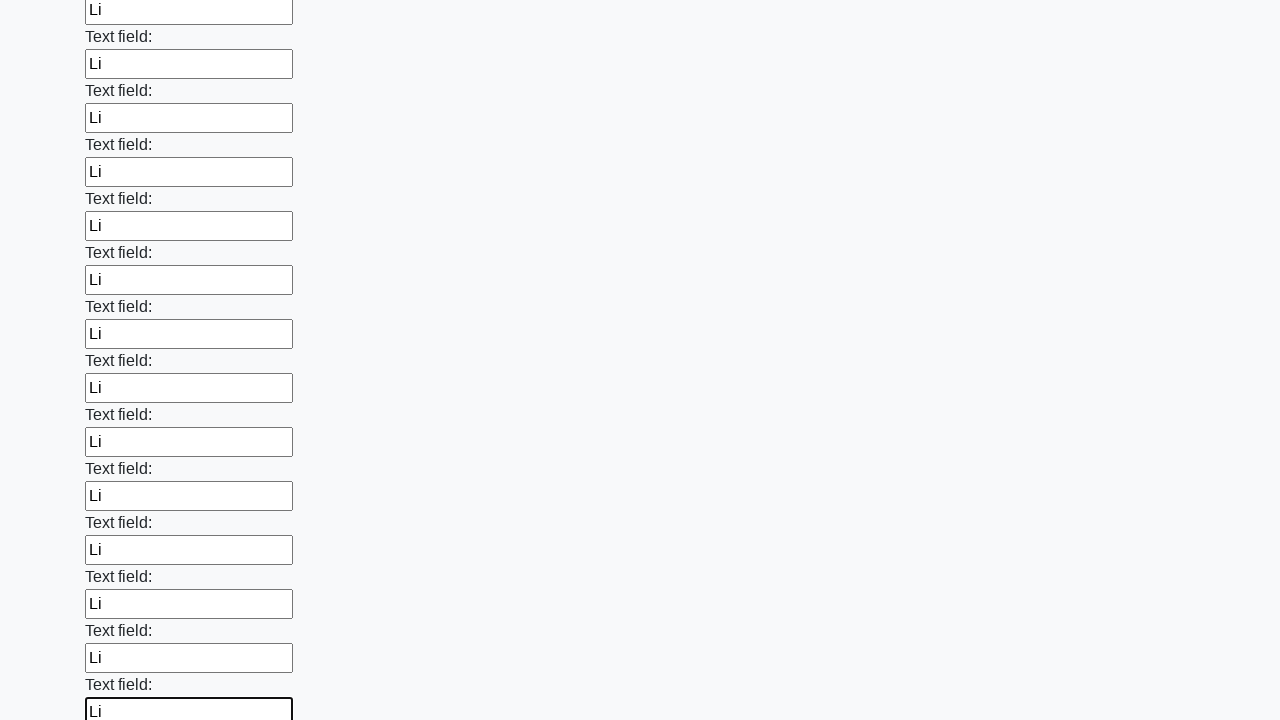

Filled an input field with 'Li' on input >> nth=63
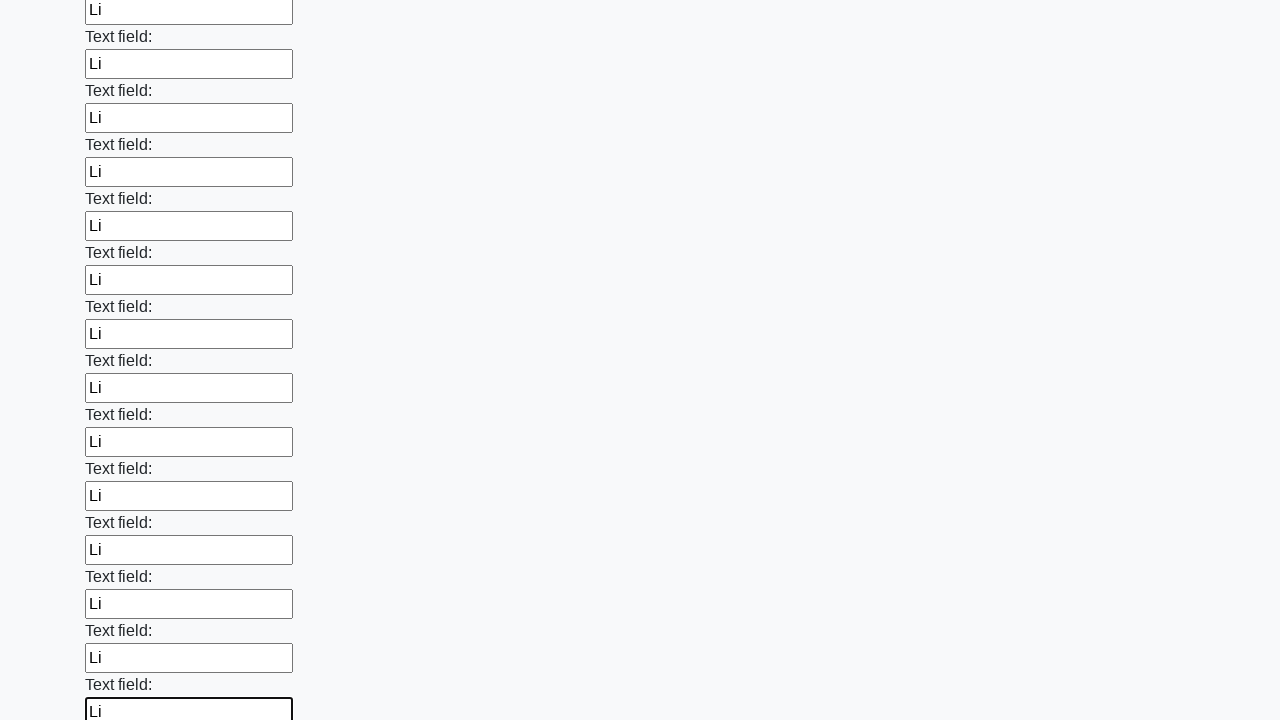

Filled an input field with 'Li' on input >> nth=64
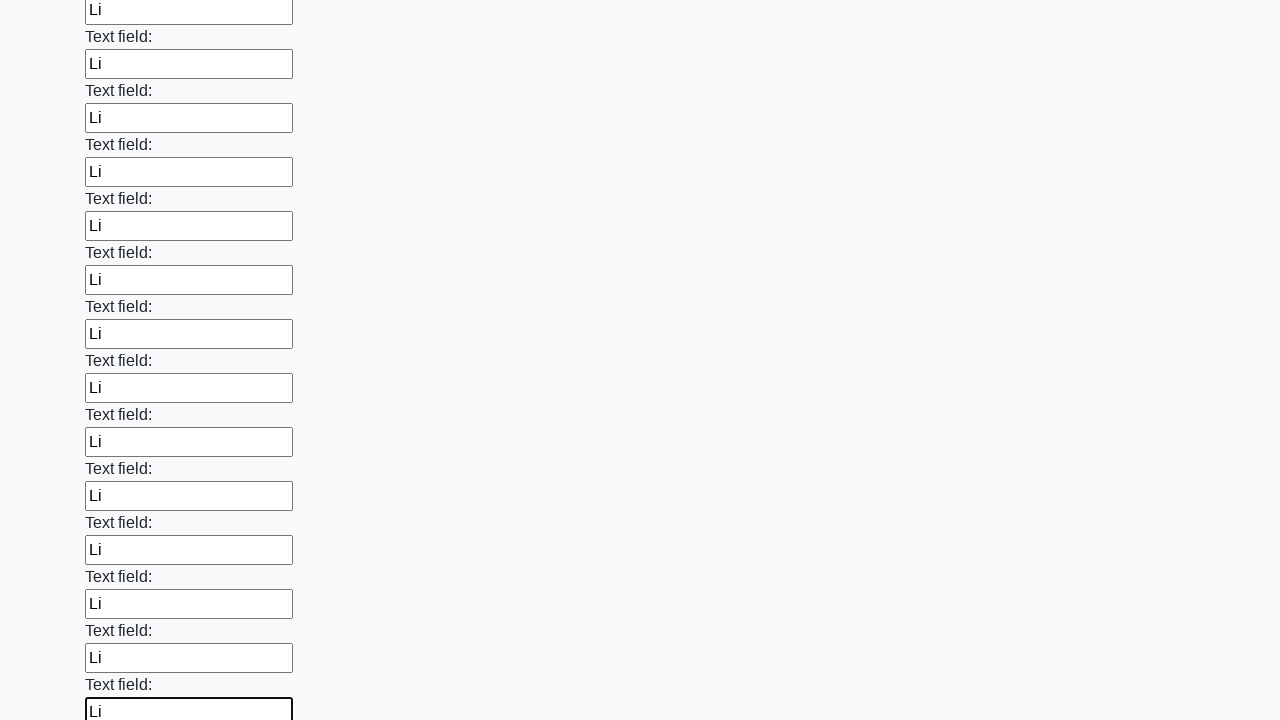

Filled an input field with 'Li' on input >> nth=65
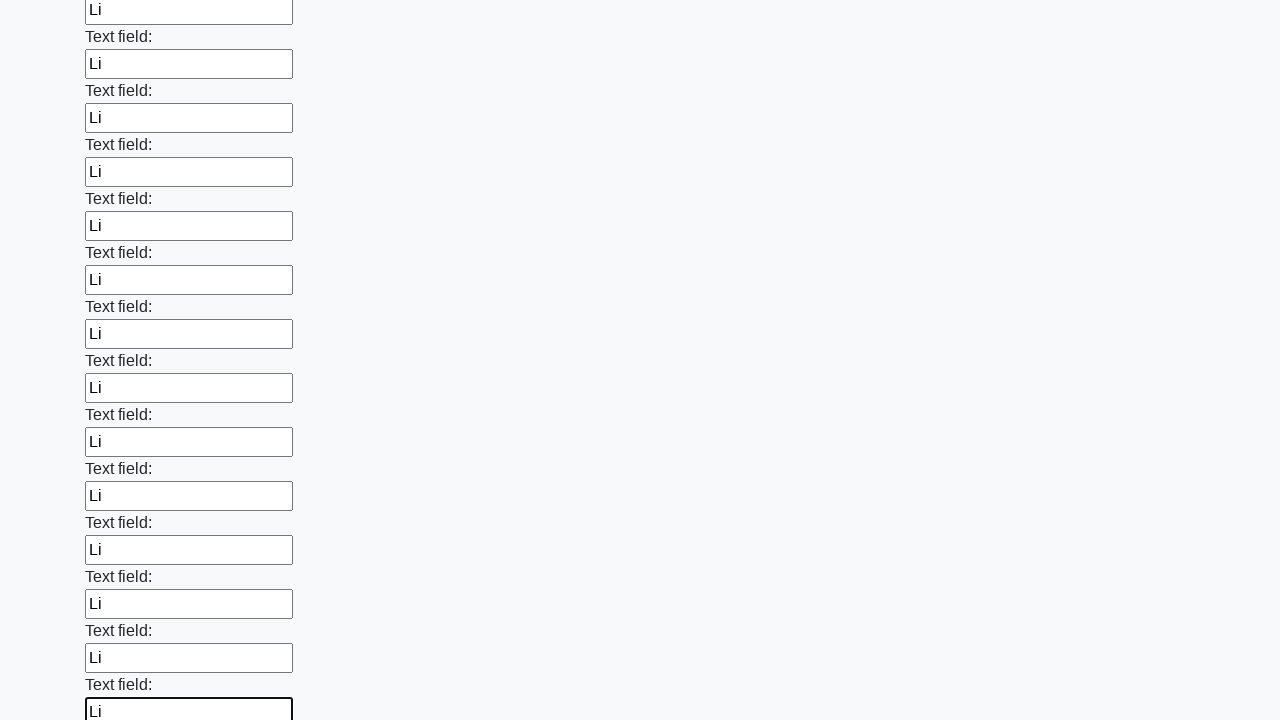

Filled an input field with 'Li' on input >> nth=66
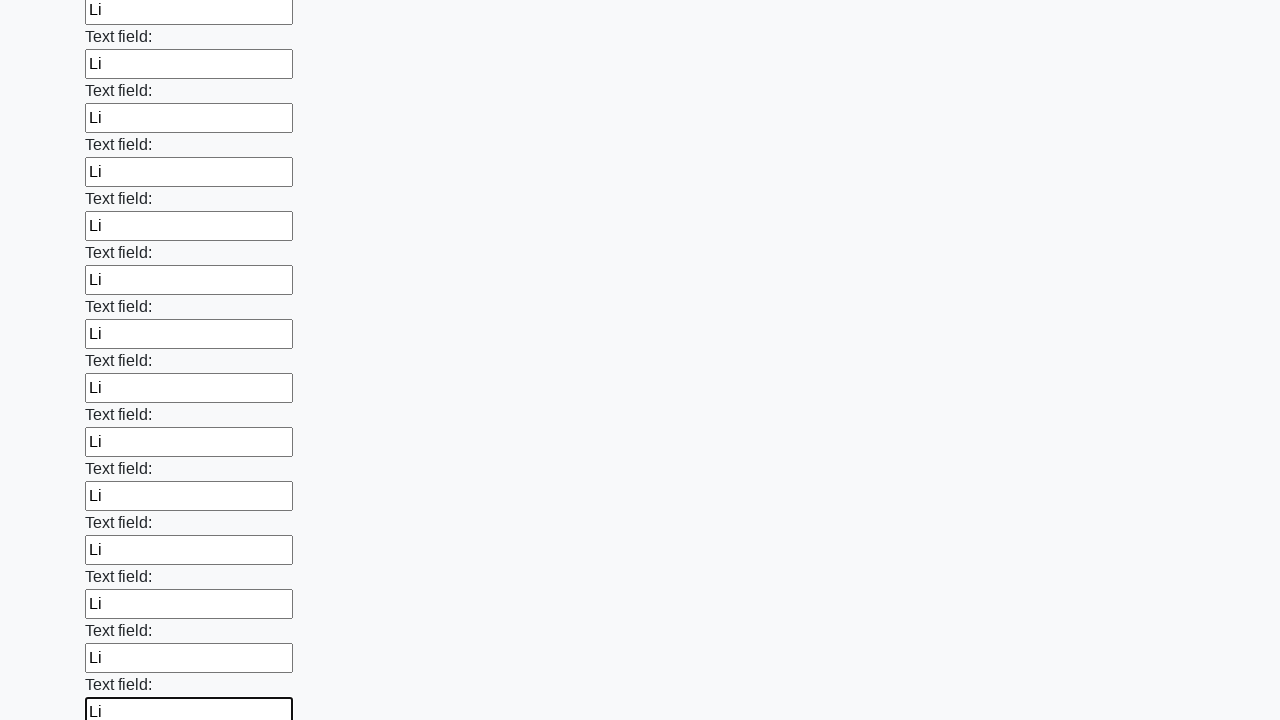

Filled an input field with 'Li' on input >> nth=67
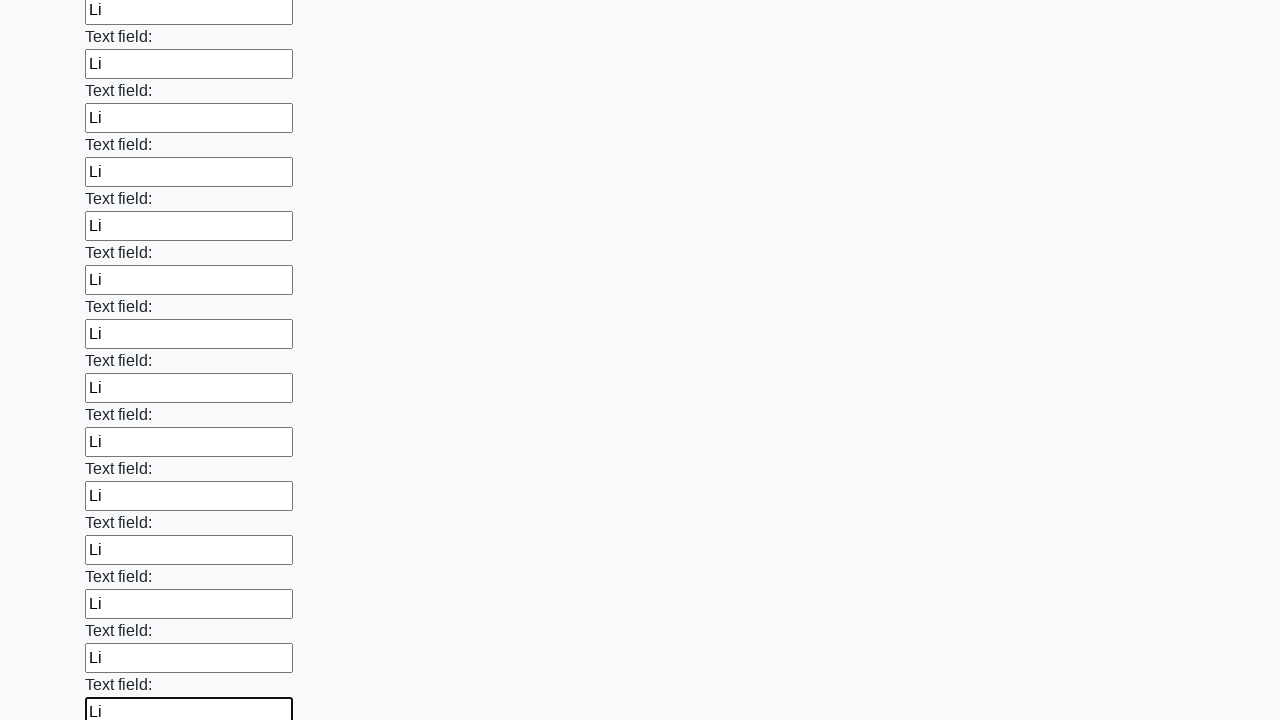

Filled an input field with 'Li' on input >> nth=68
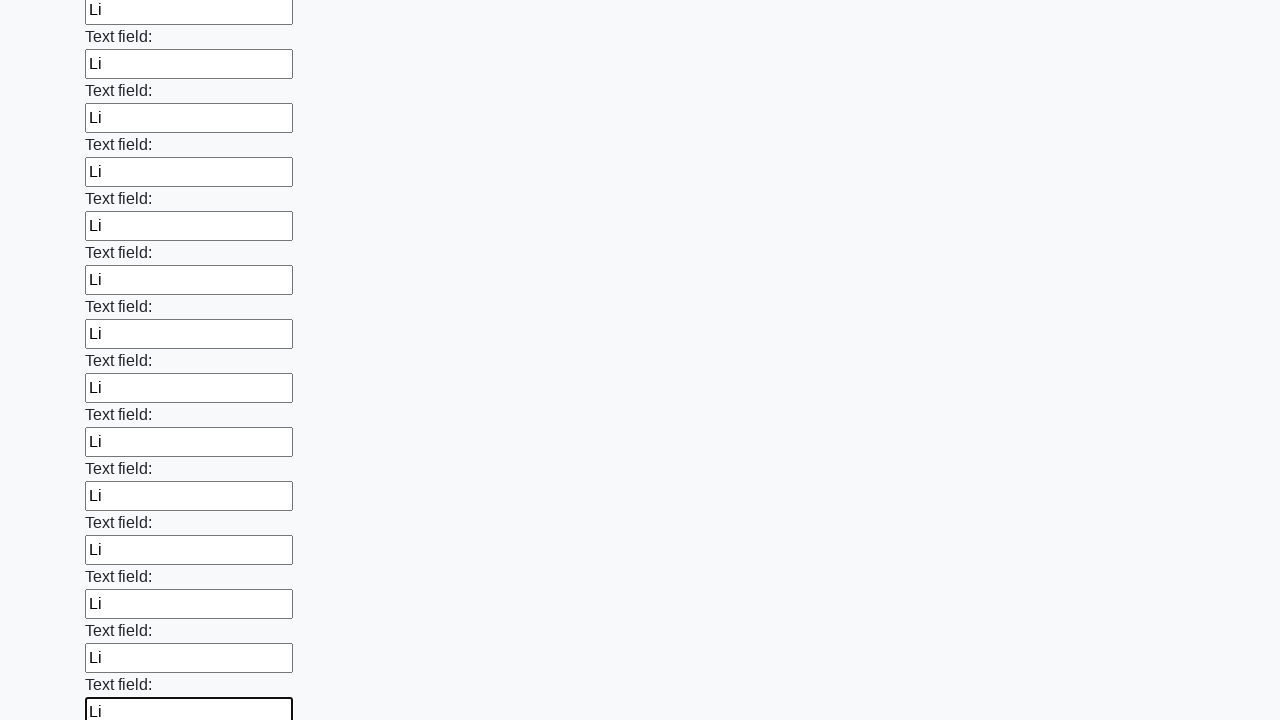

Filled an input field with 'Li' on input >> nth=69
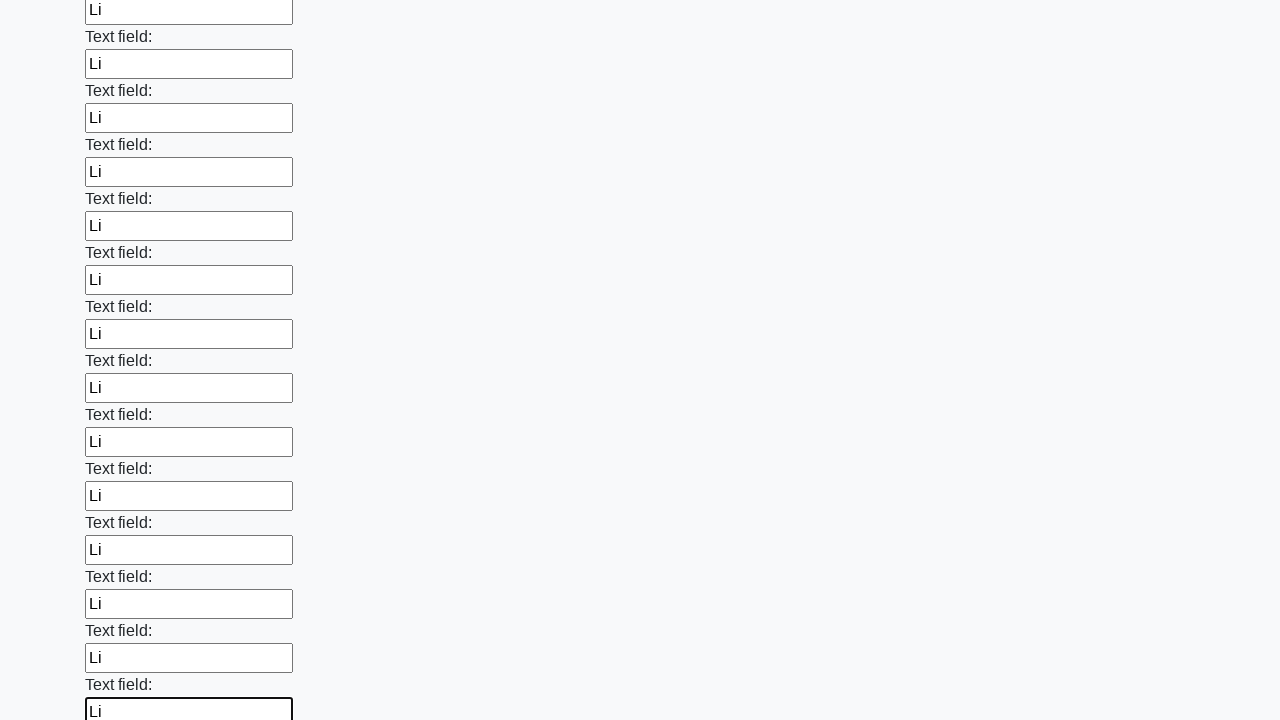

Filled an input field with 'Li' on input >> nth=70
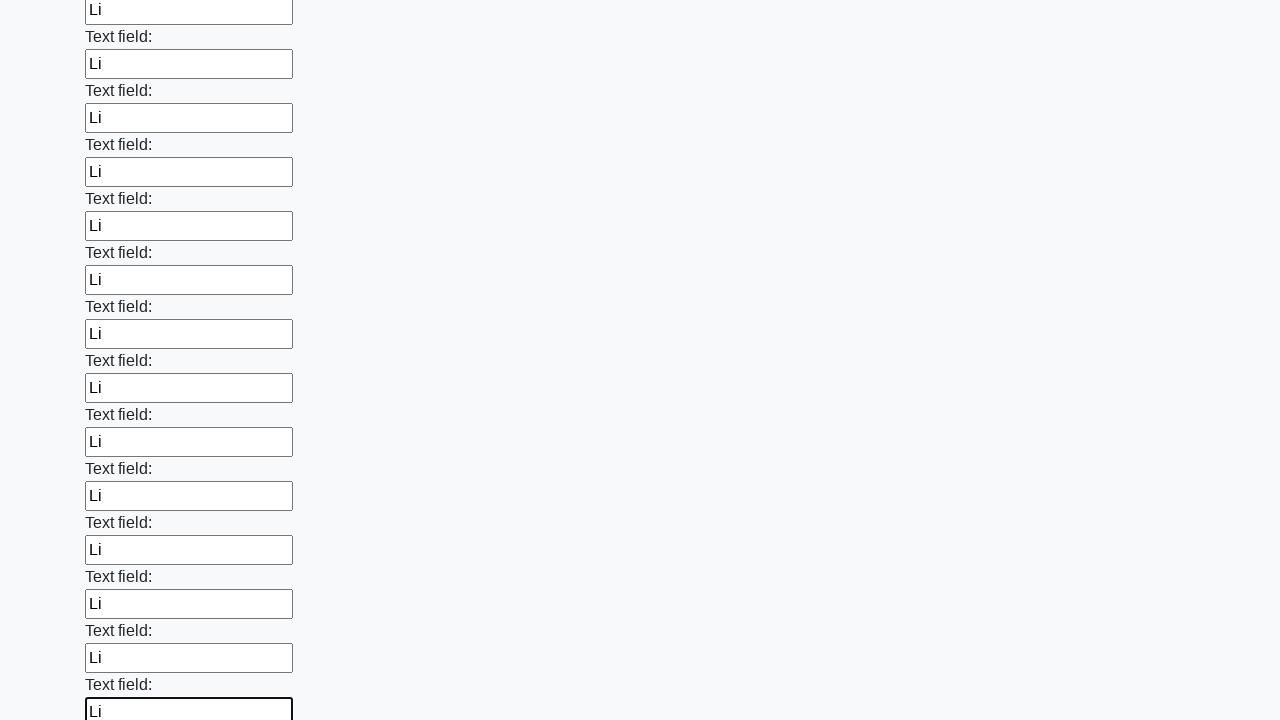

Filled an input field with 'Li' on input >> nth=71
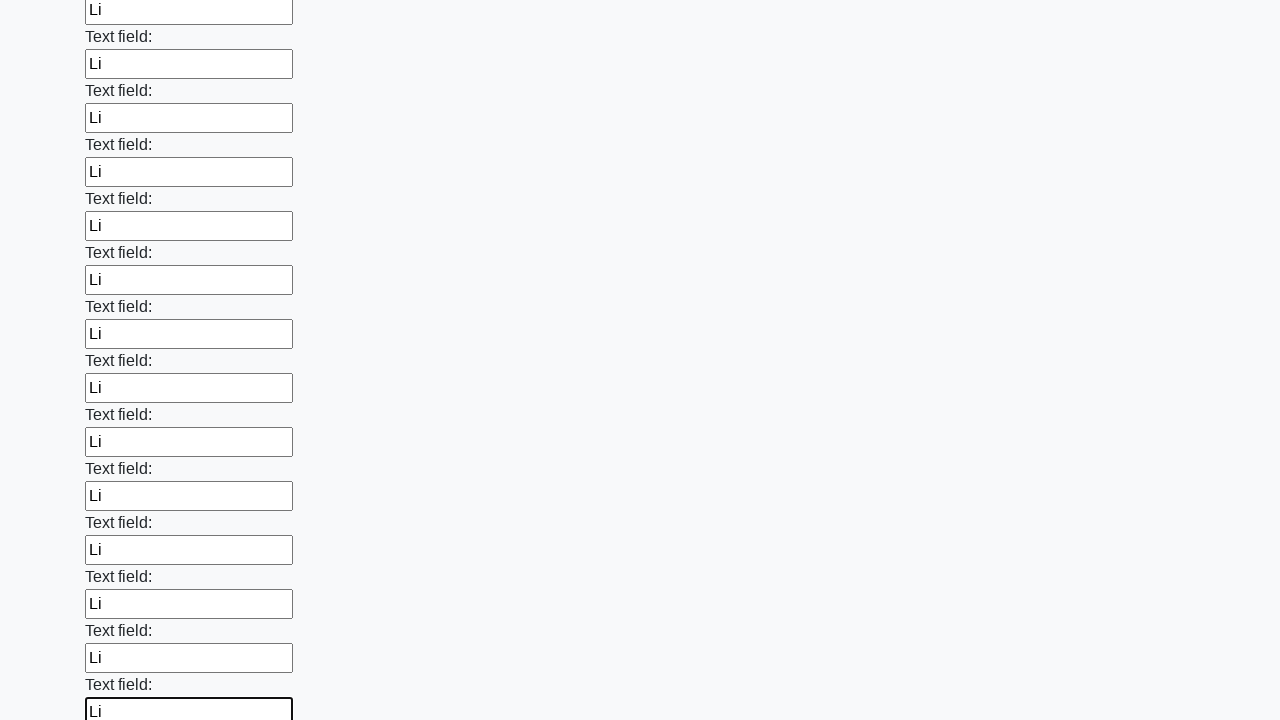

Filled an input field with 'Li' on input >> nth=72
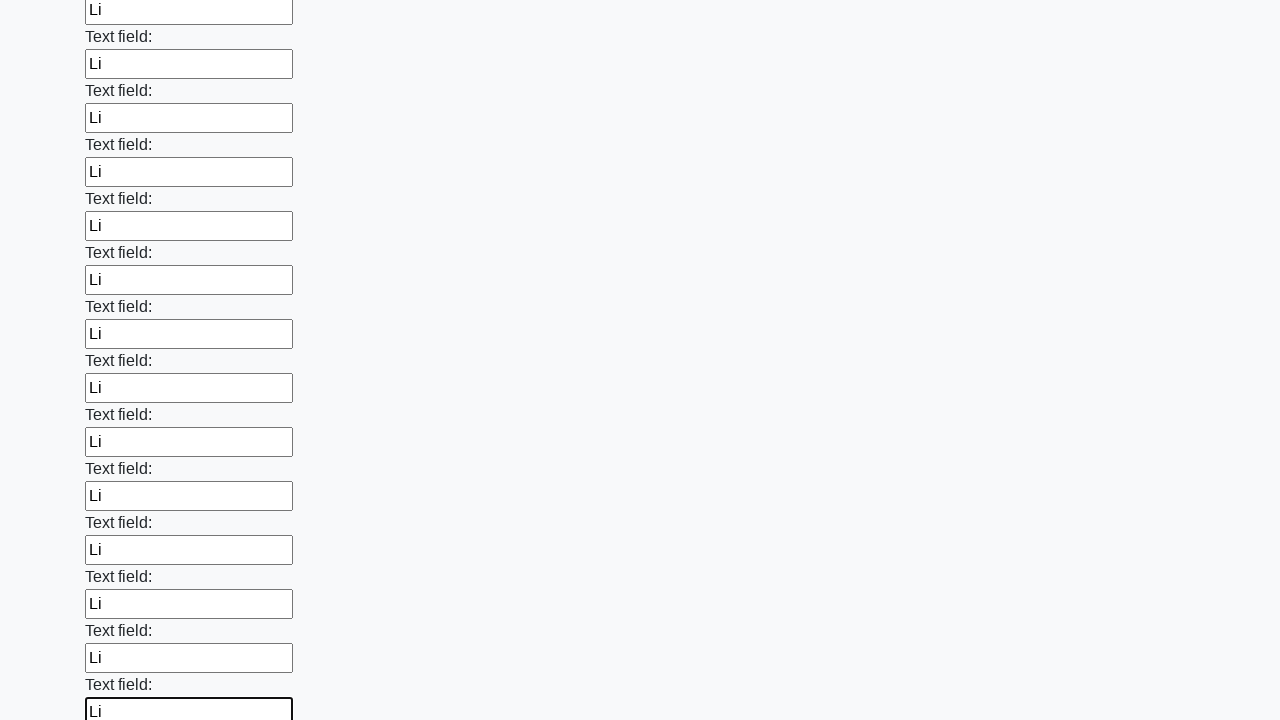

Filled an input field with 'Li' on input >> nth=73
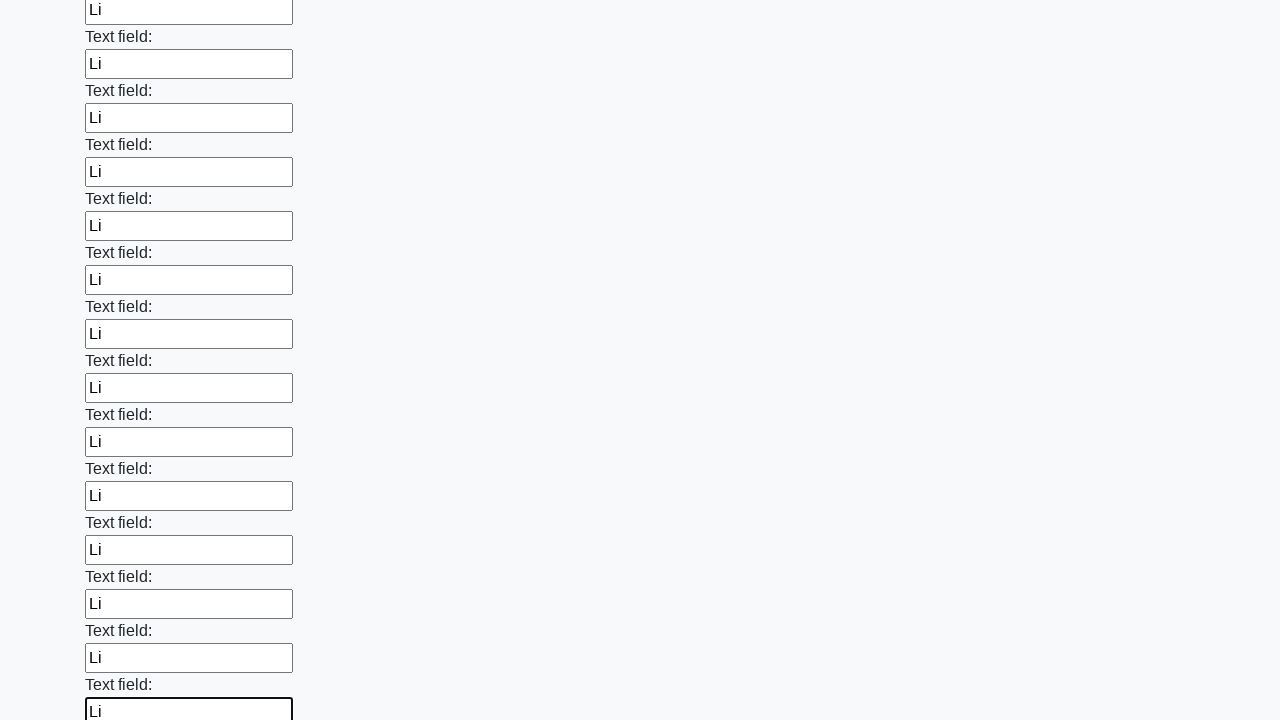

Filled an input field with 'Li' on input >> nth=74
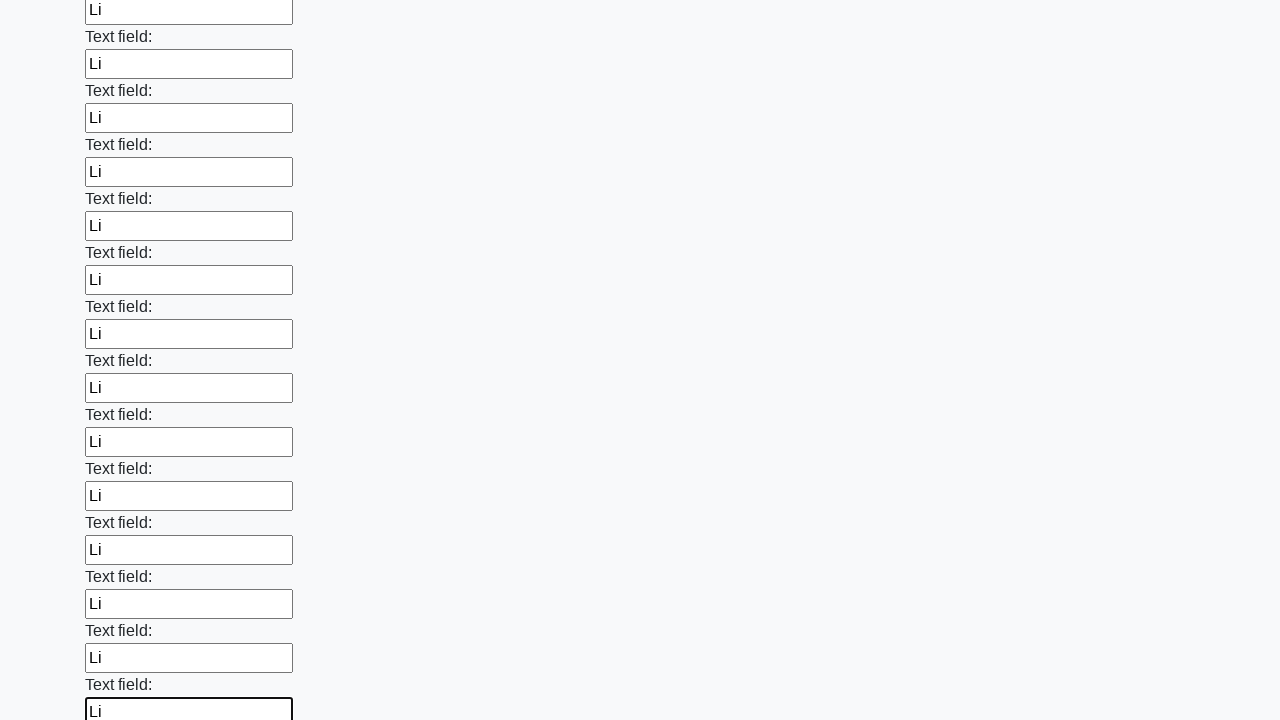

Filled an input field with 'Li' on input >> nth=75
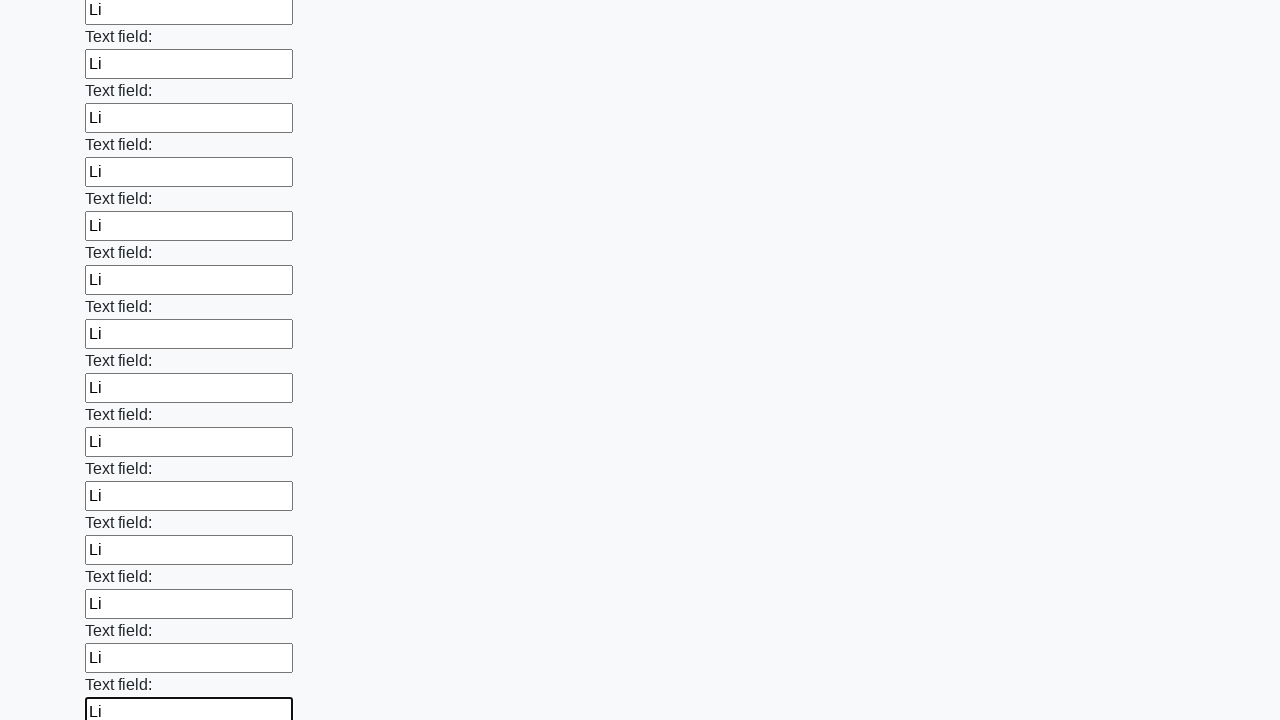

Filled an input field with 'Li' on input >> nth=76
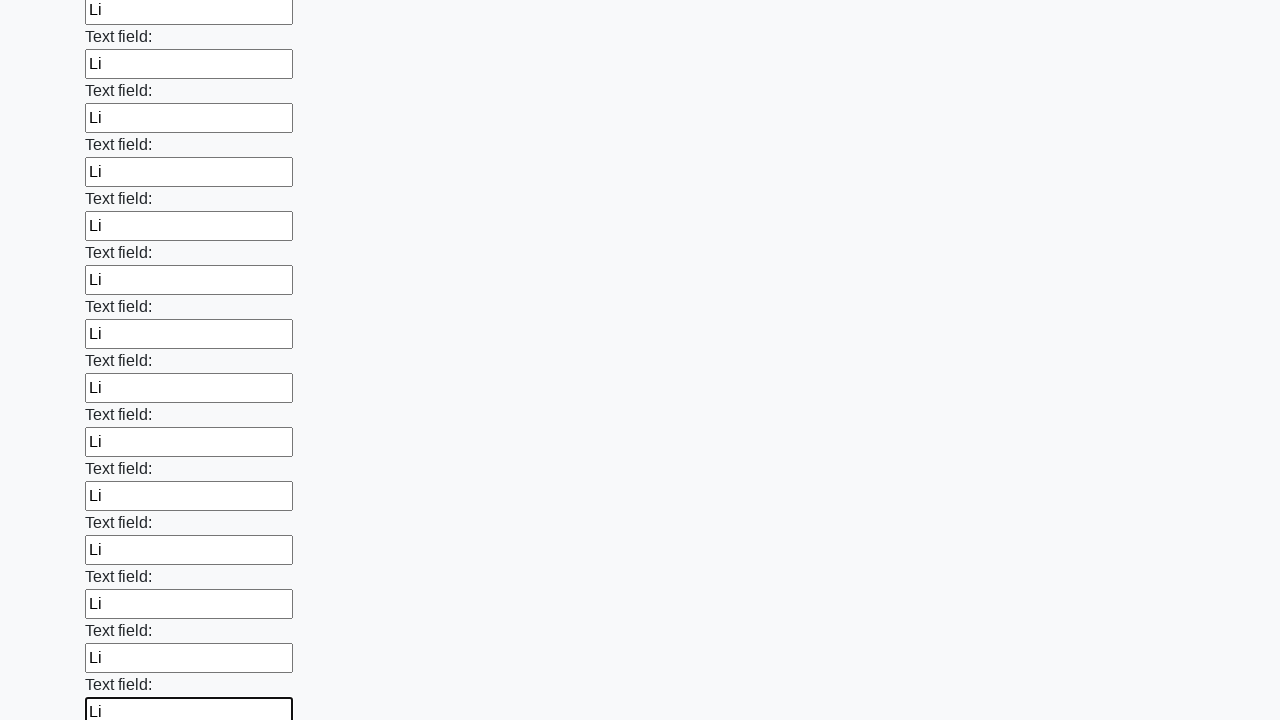

Filled an input field with 'Li' on input >> nth=77
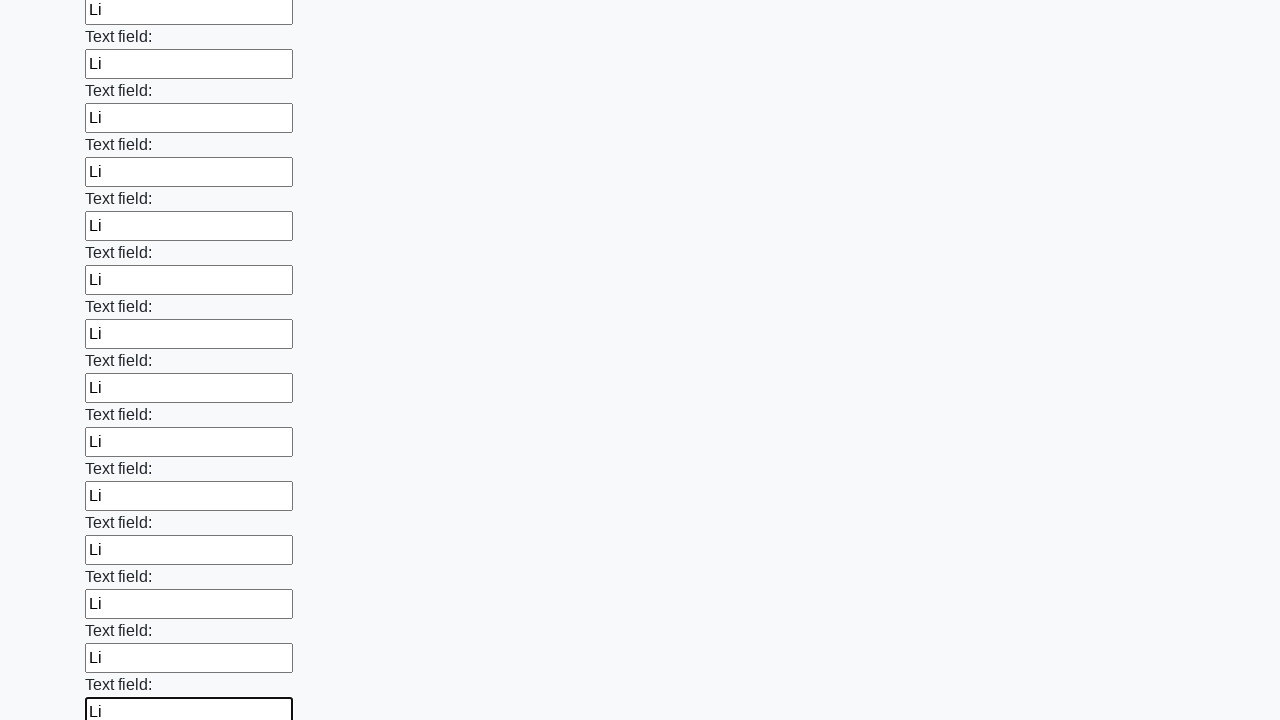

Filled an input field with 'Li' on input >> nth=78
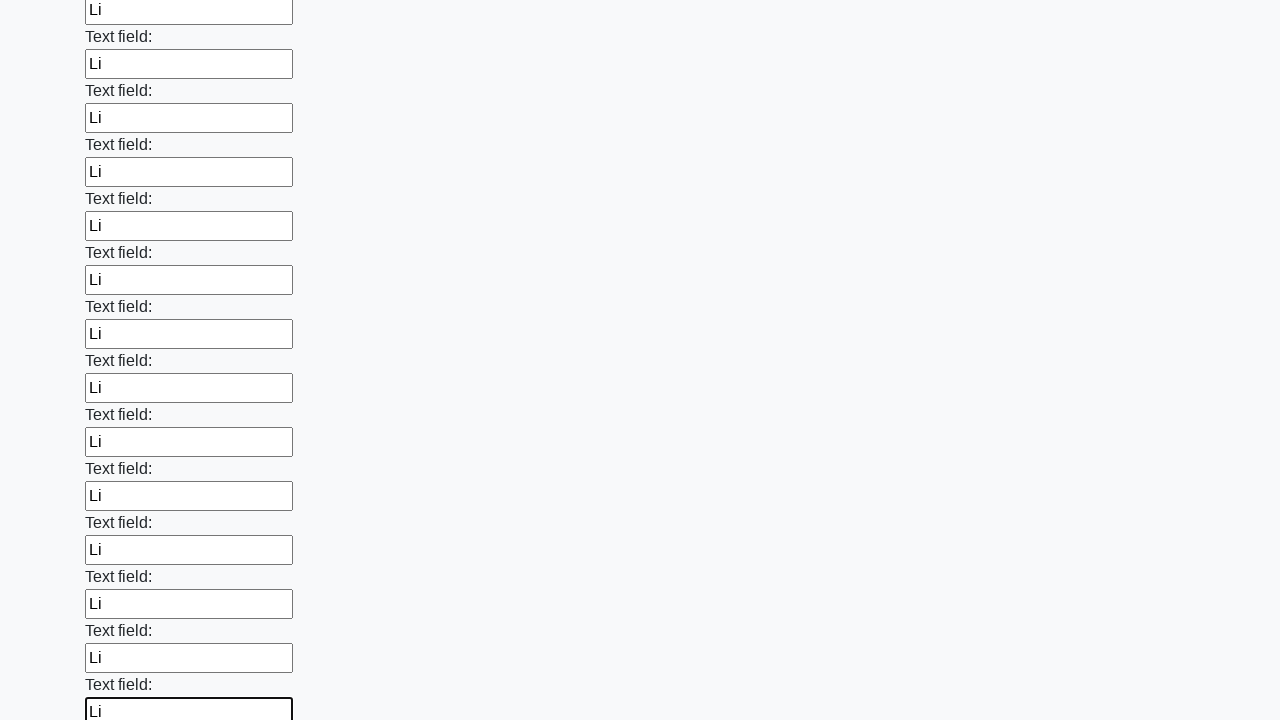

Filled an input field with 'Li' on input >> nth=79
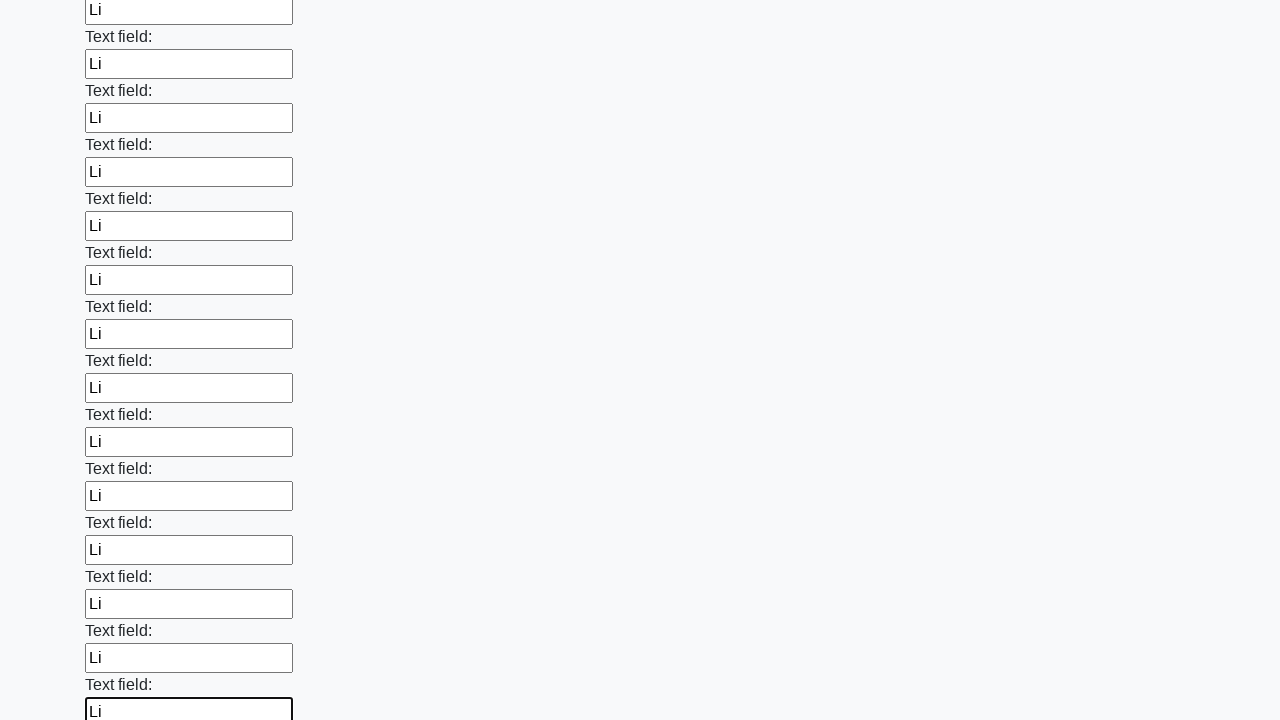

Filled an input field with 'Li' on input >> nth=80
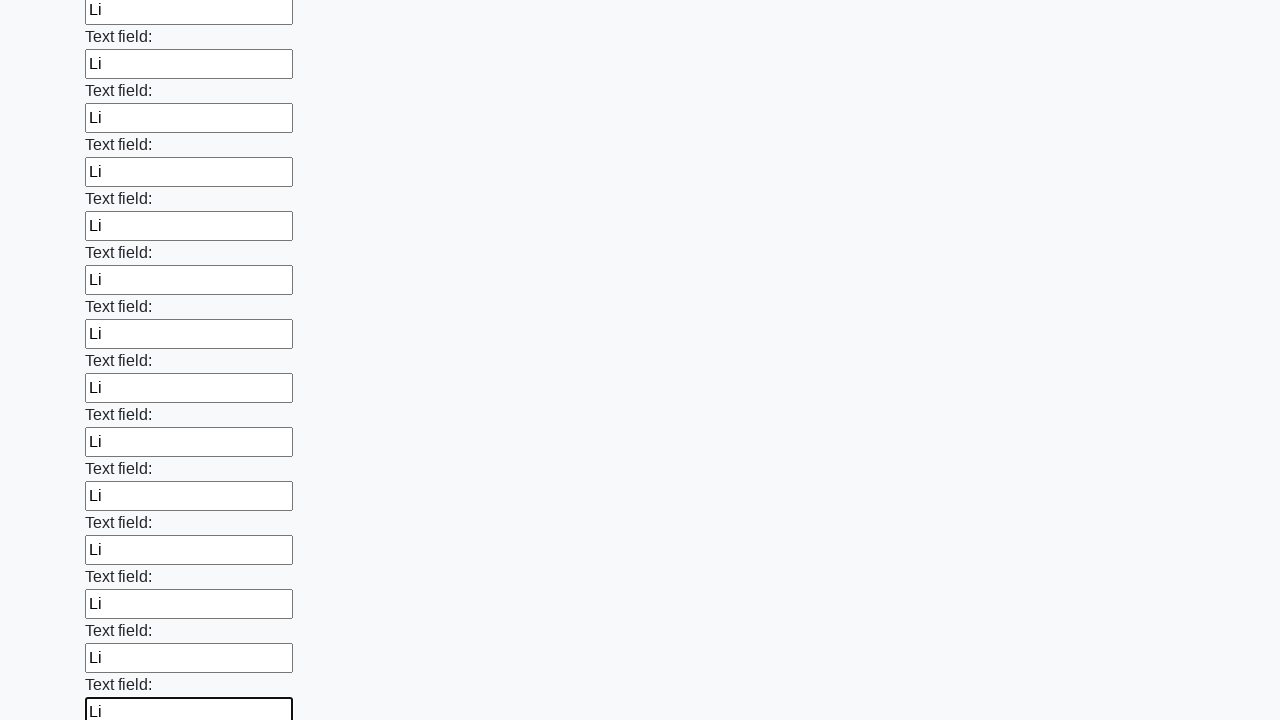

Filled an input field with 'Li' on input >> nth=81
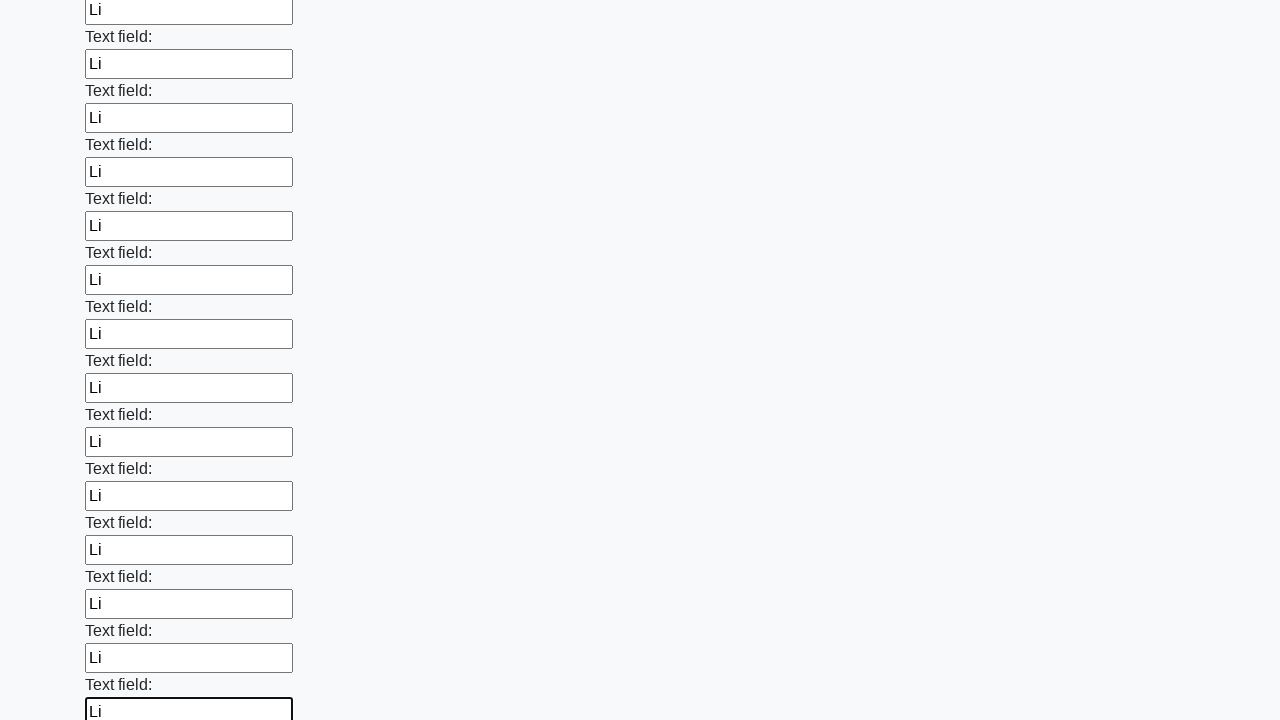

Filled an input field with 'Li' on input >> nth=82
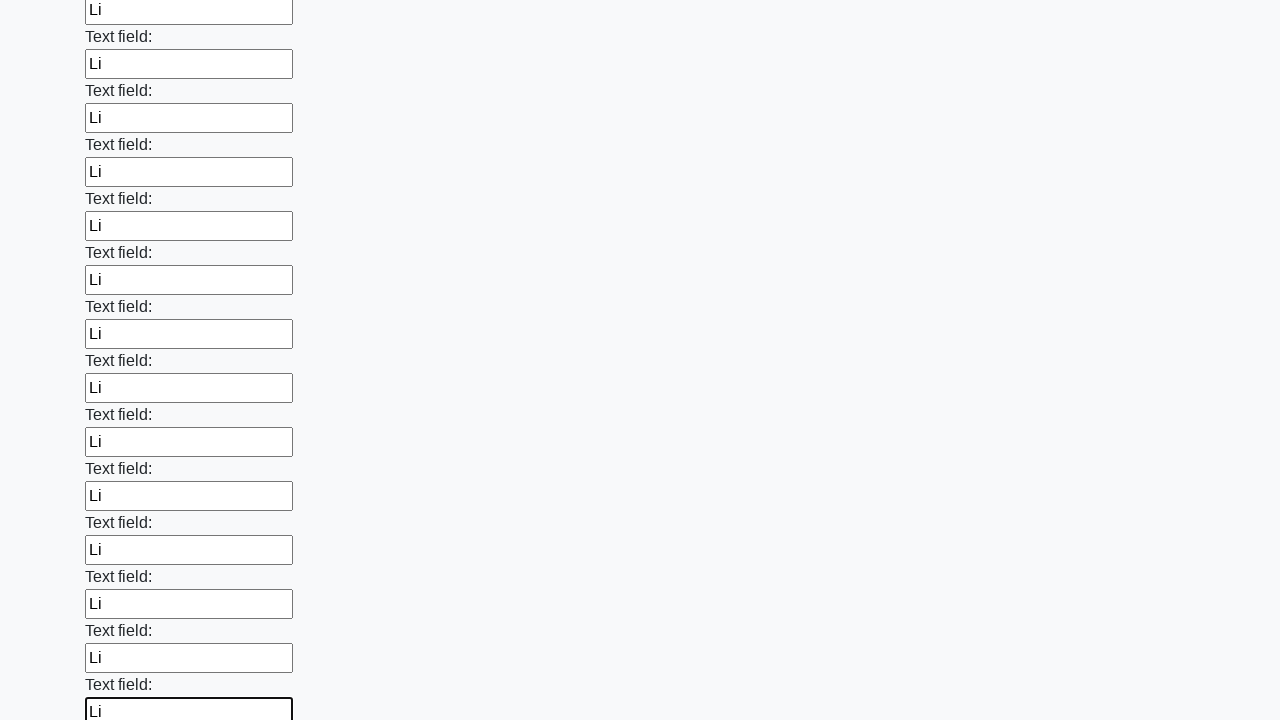

Filled an input field with 'Li' on input >> nth=83
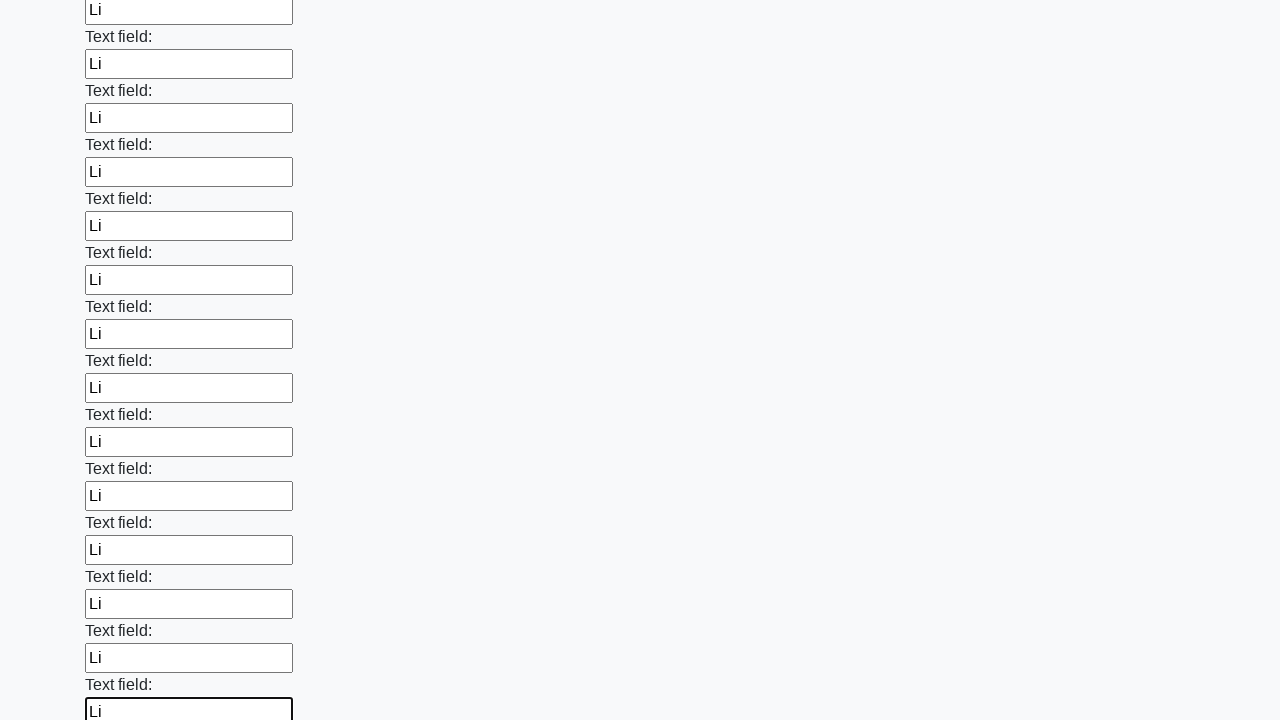

Filled an input field with 'Li' on input >> nth=84
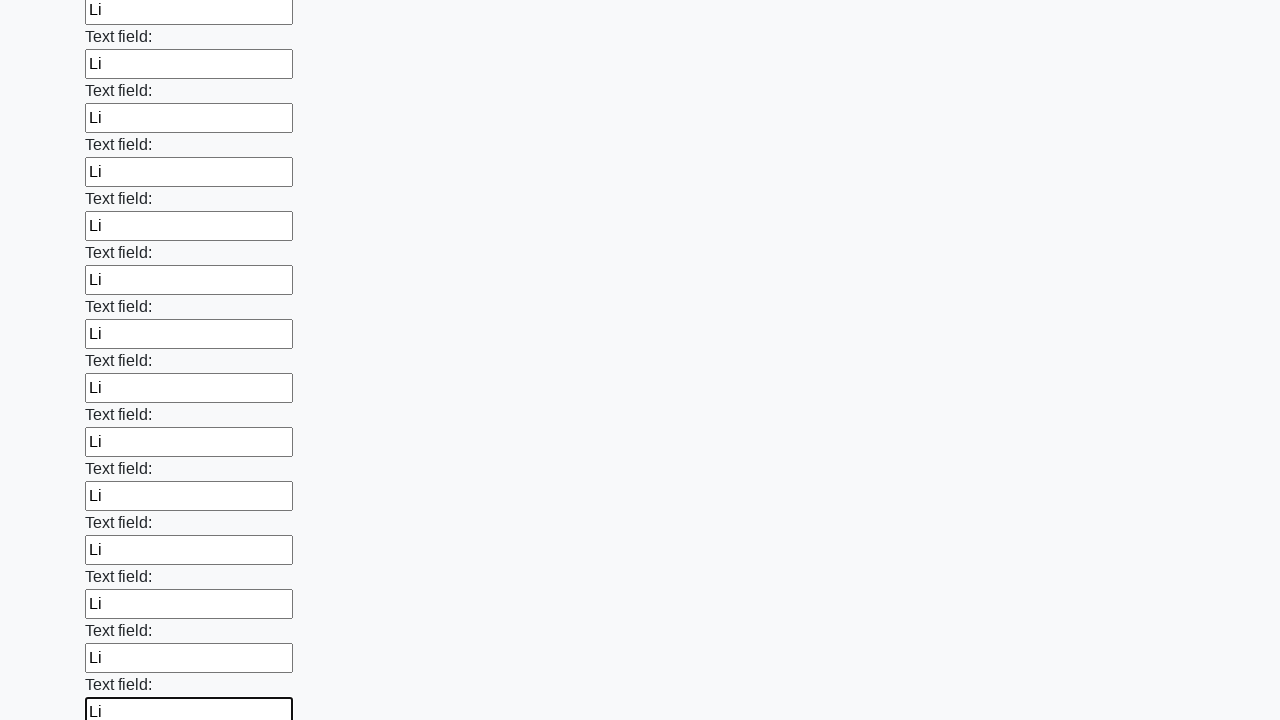

Filled an input field with 'Li' on input >> nth=85
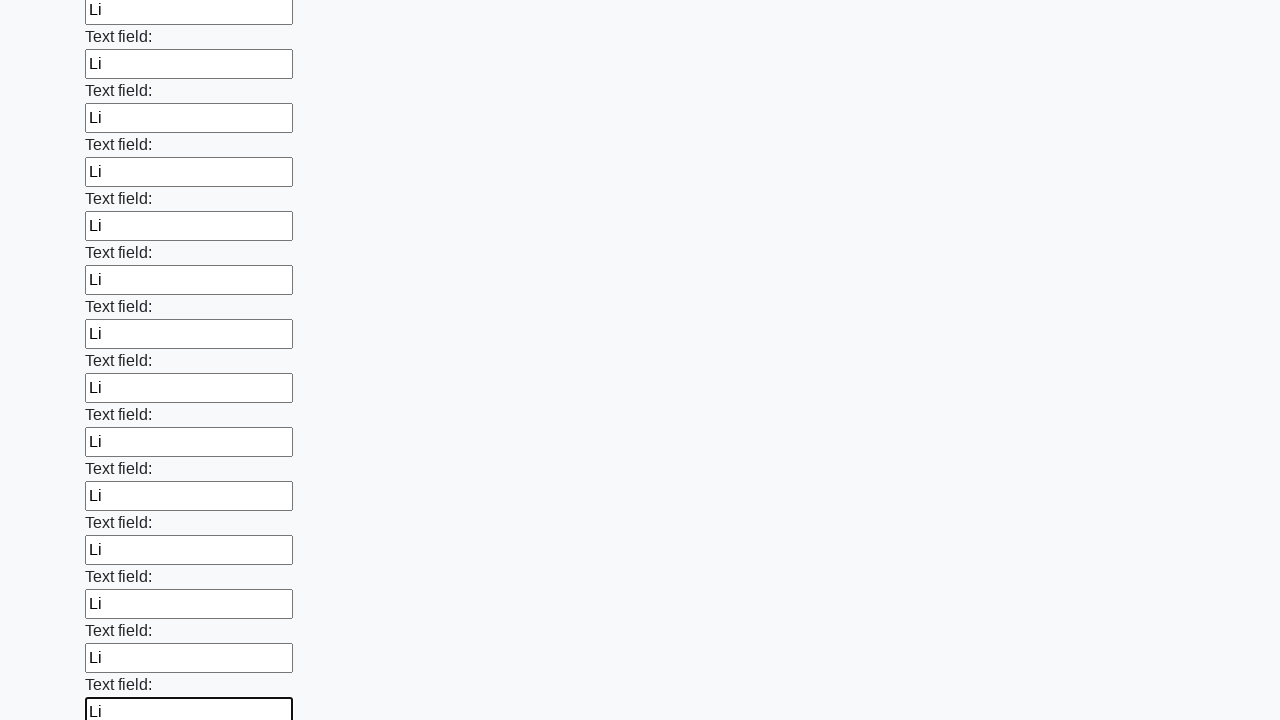

Filled an input field with 'Li' on input >> nth=86
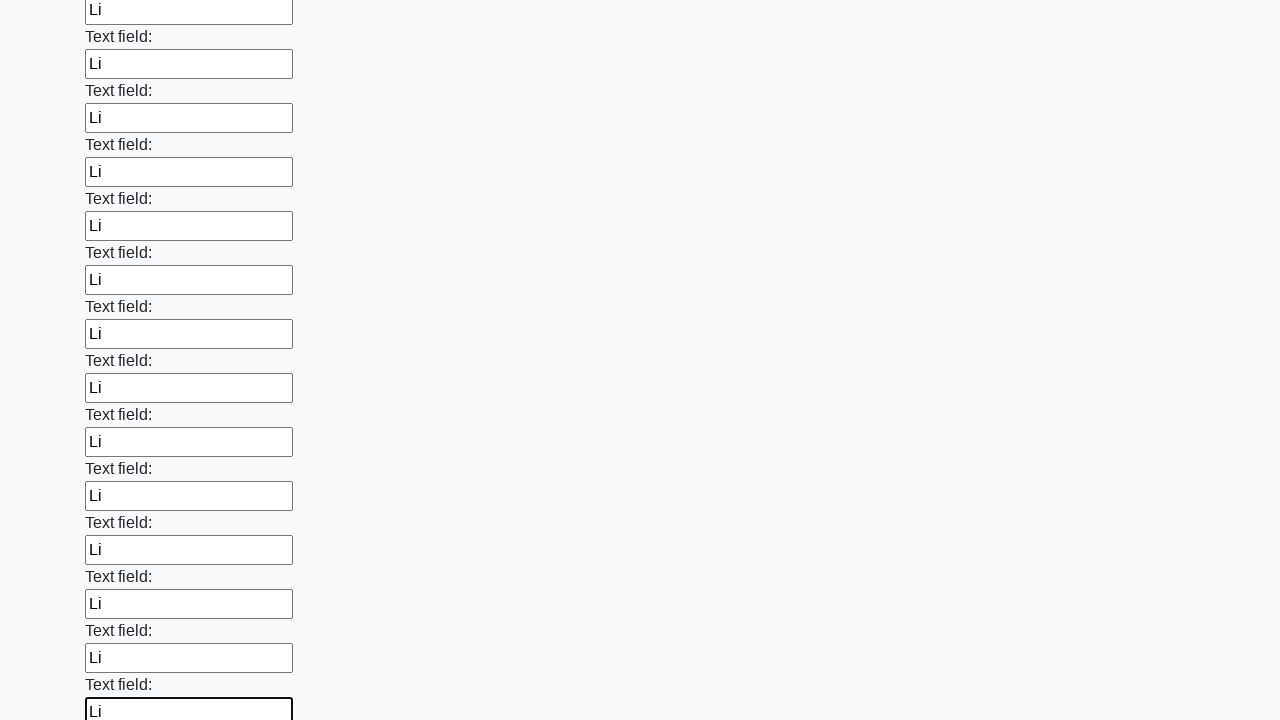

Filled an input field with 'Li' on input >> nth=87
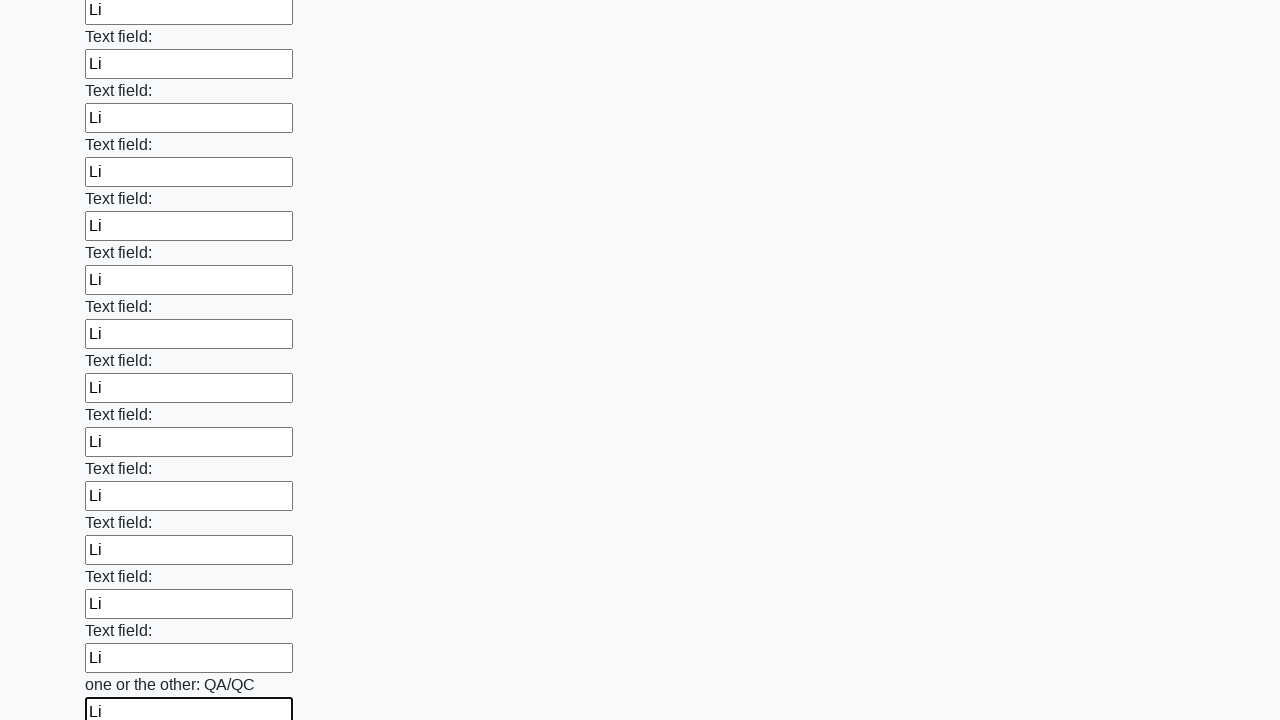

Filled an input field with 'Li' on input >> nth=88
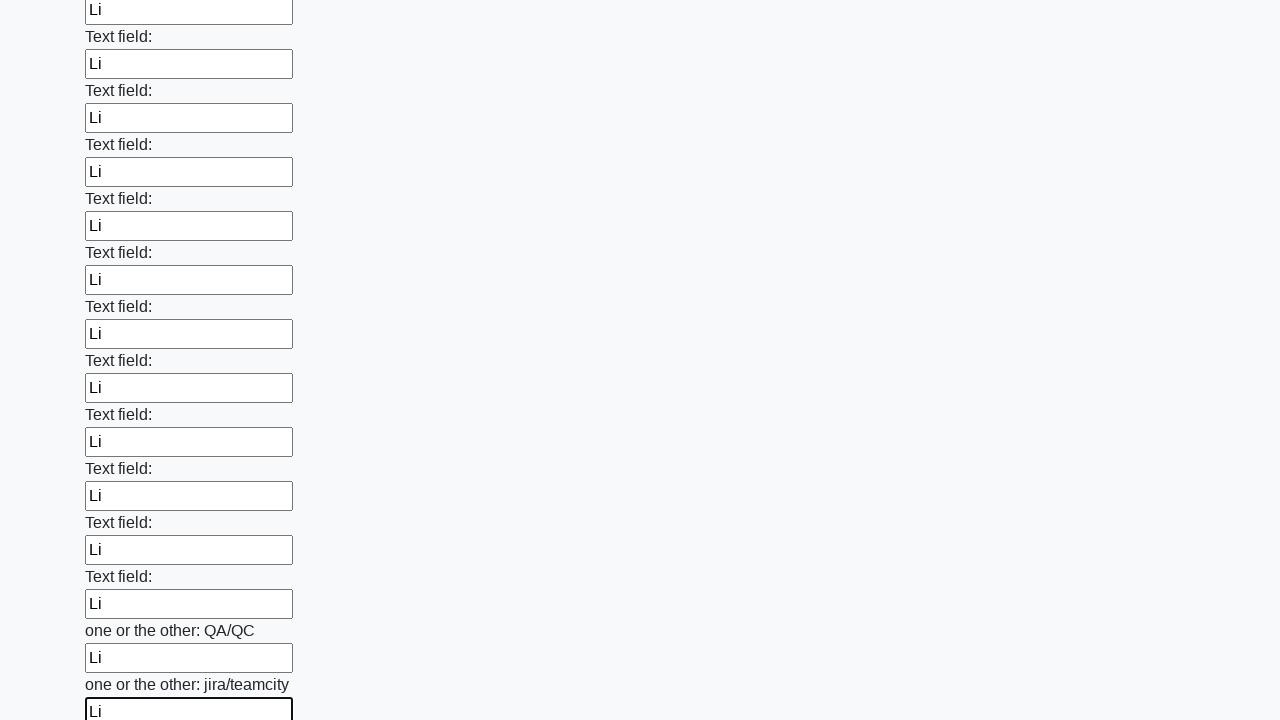

Filled an input field with 'Li' on input >> nth=89
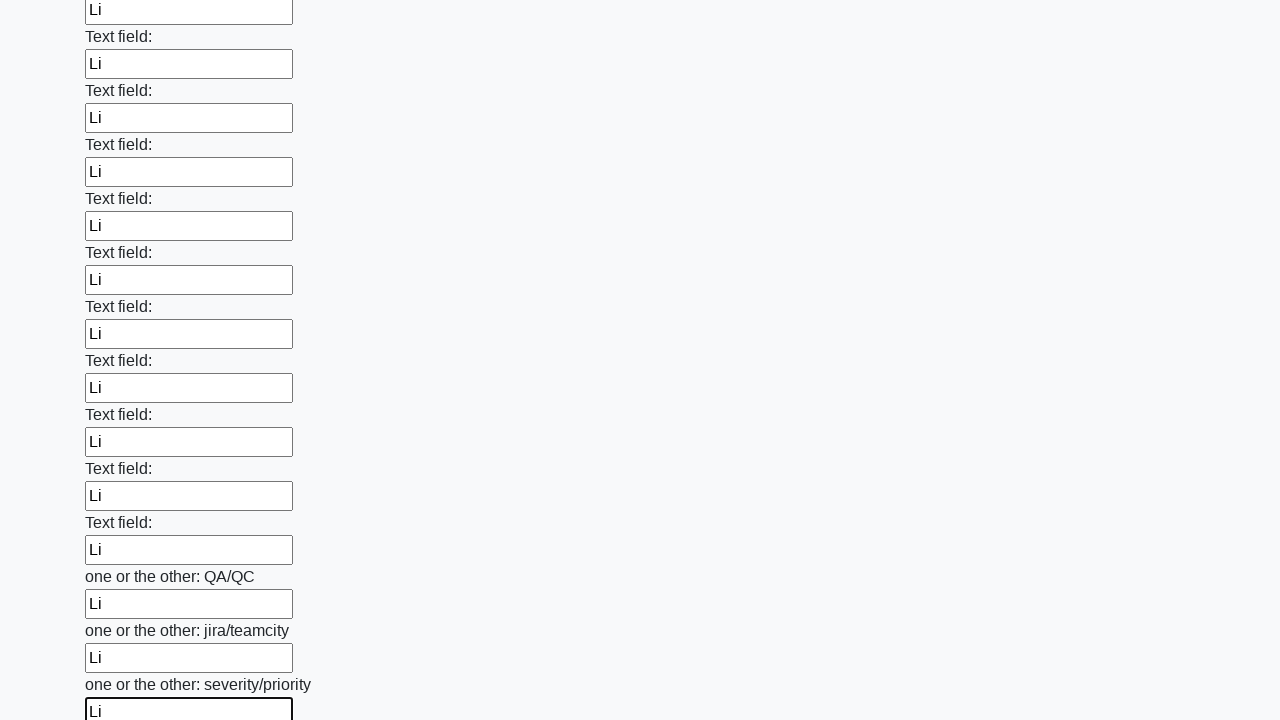

Filled an input field with 'Li' on input >> nth=90
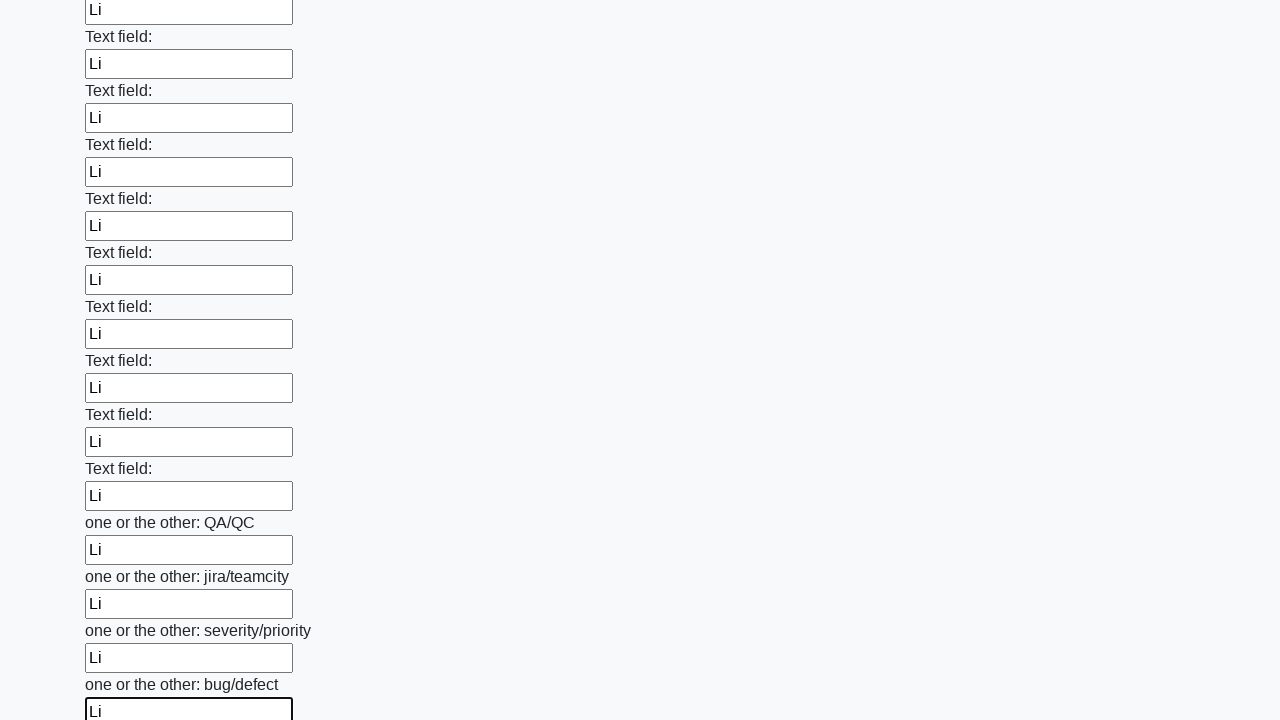

Filled an input field with 'Li' on input >> nth=91
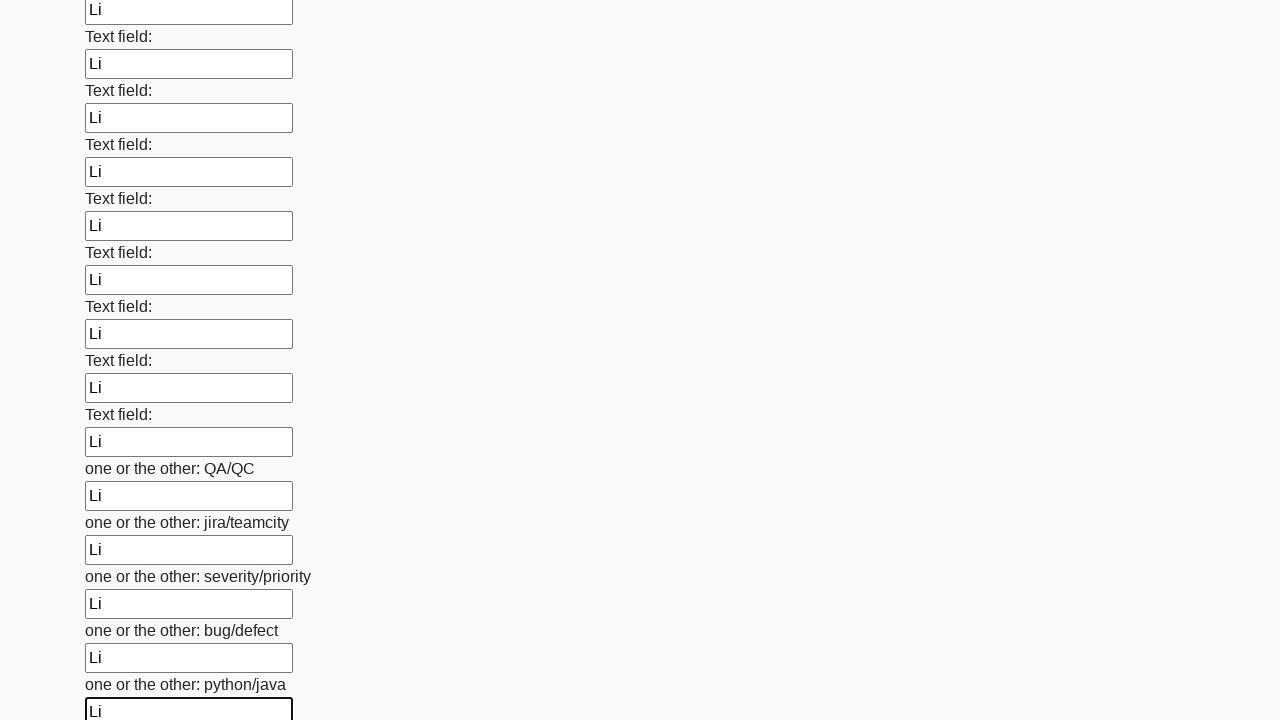

Filled an input field with 'Li' on input >> nth=92
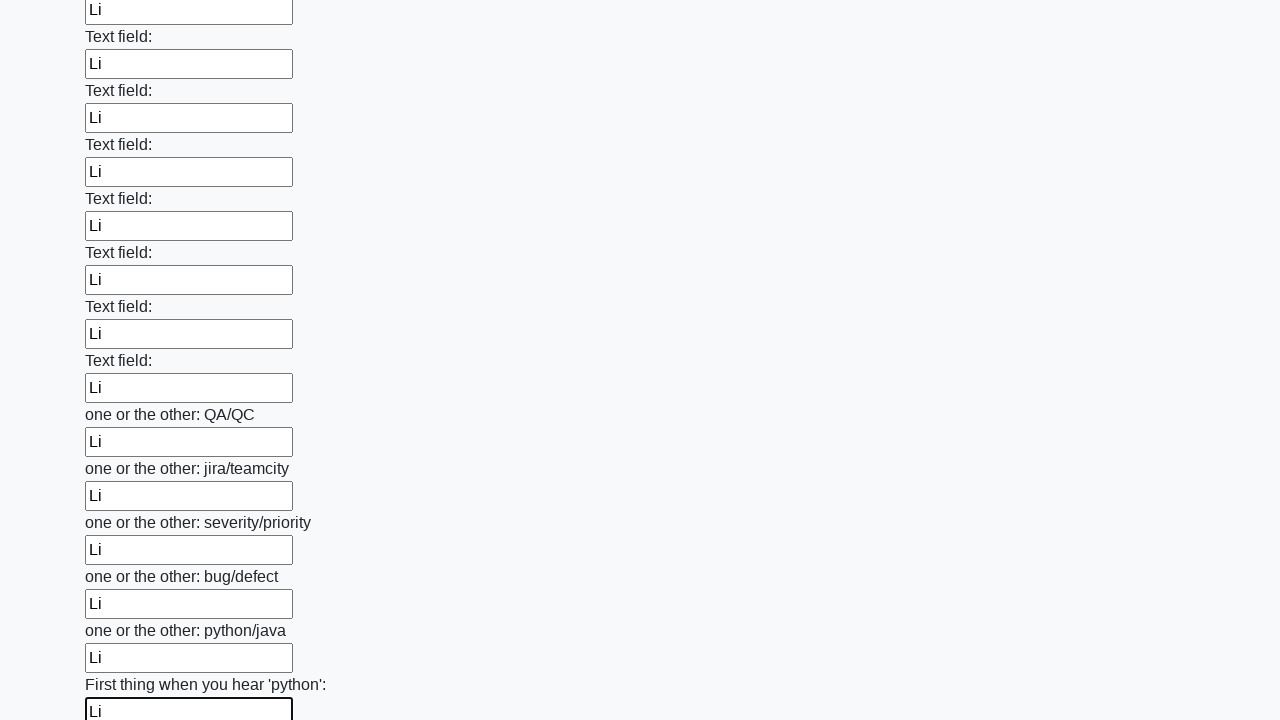

Filled an input field with 'Li' on input >> nth=93
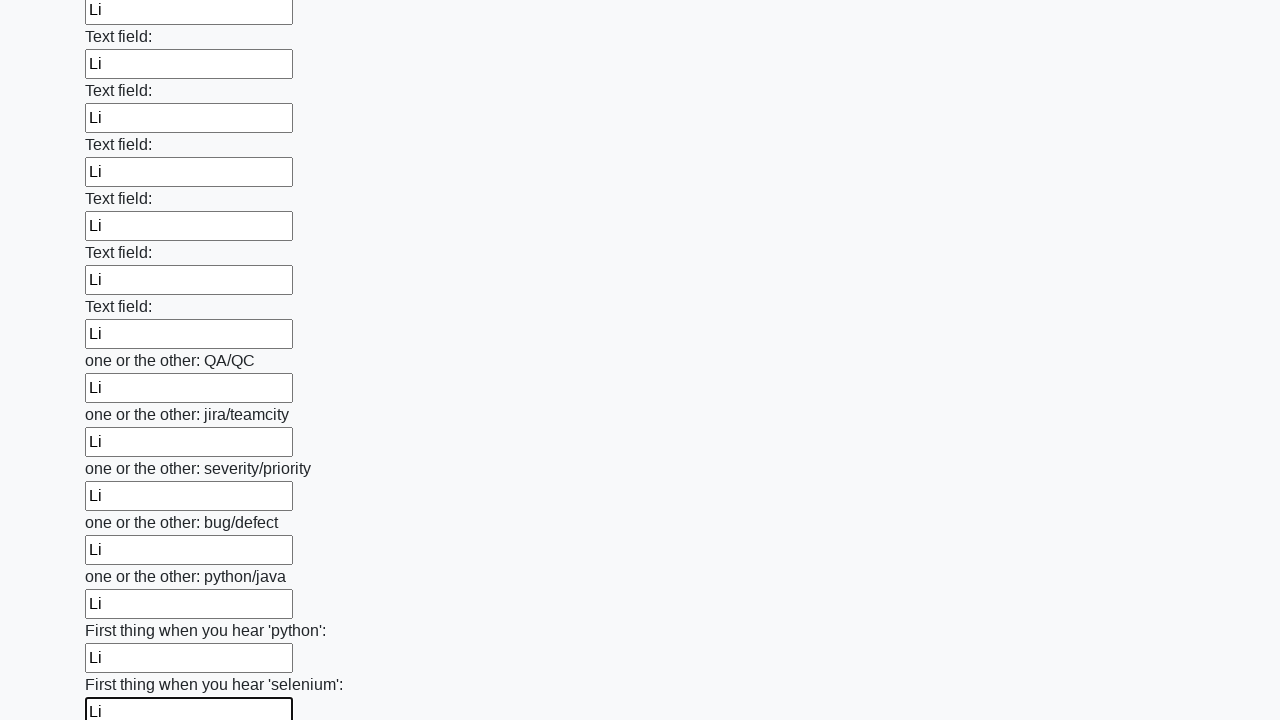

Filled an input field with 'Li' on input >> nth=94
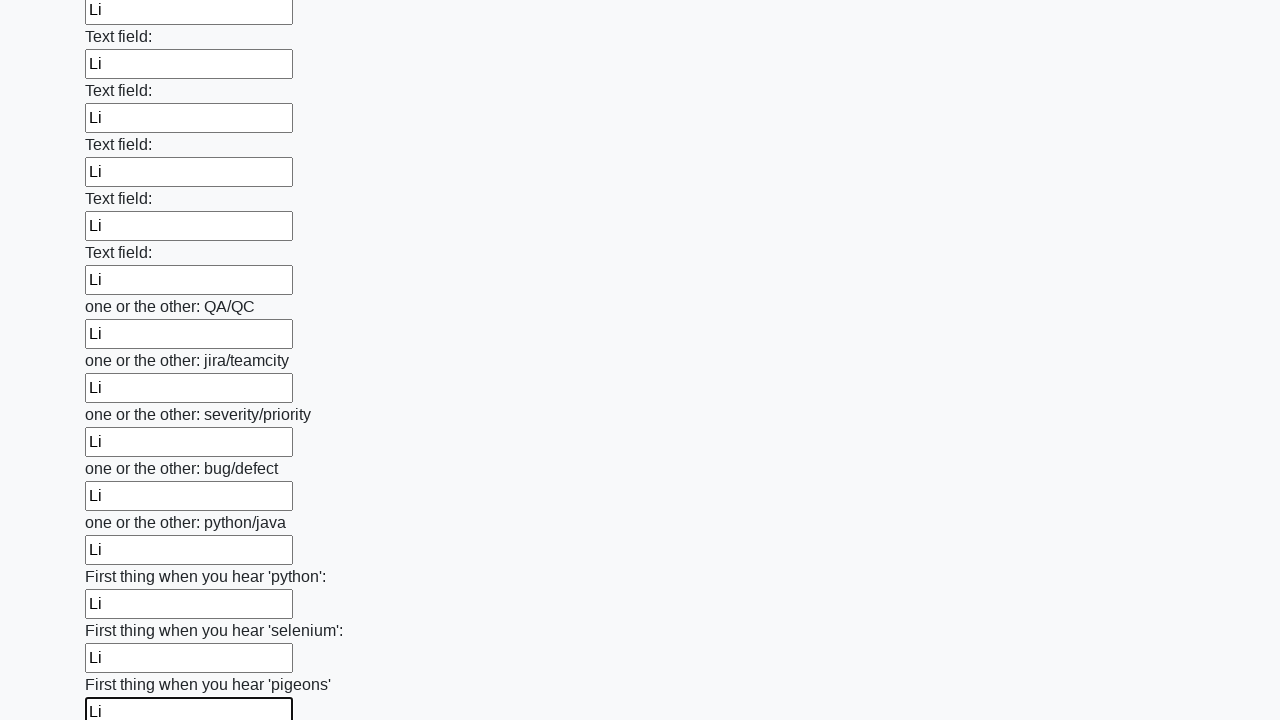

Filled an input field with 'Li' on input >> nth=95
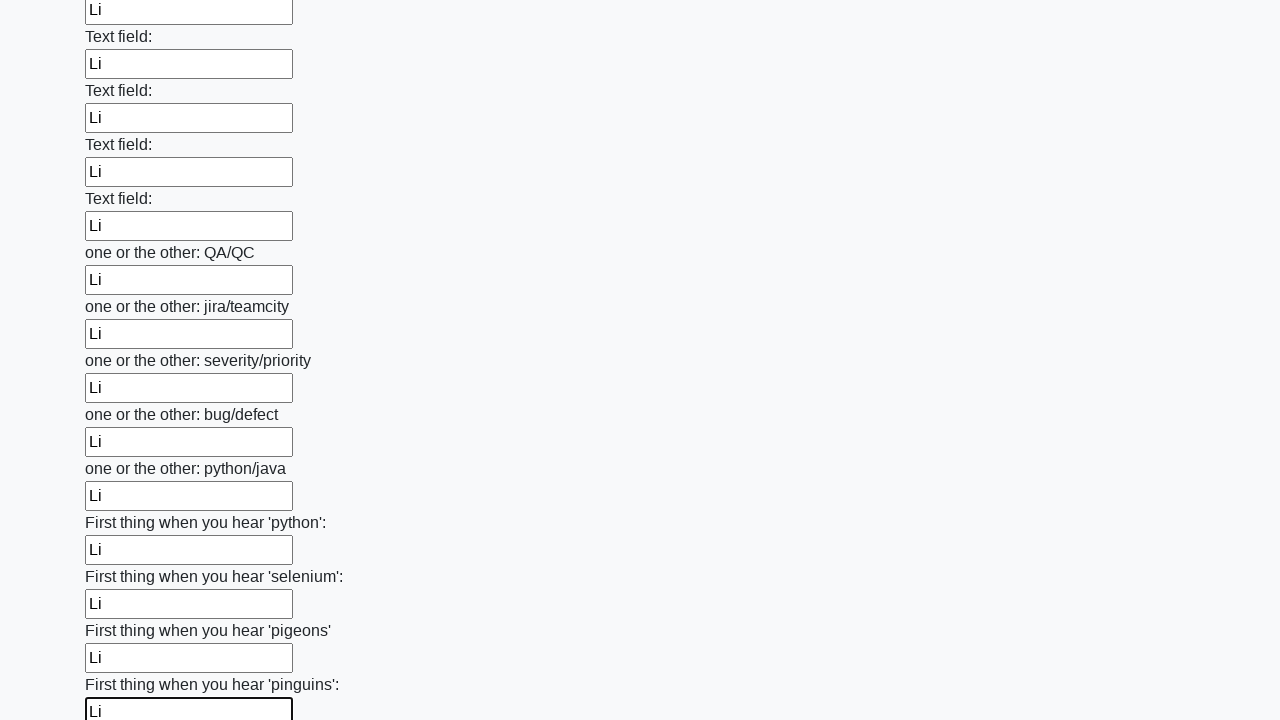

Filled an input field with 'Li' on input >> nth=96
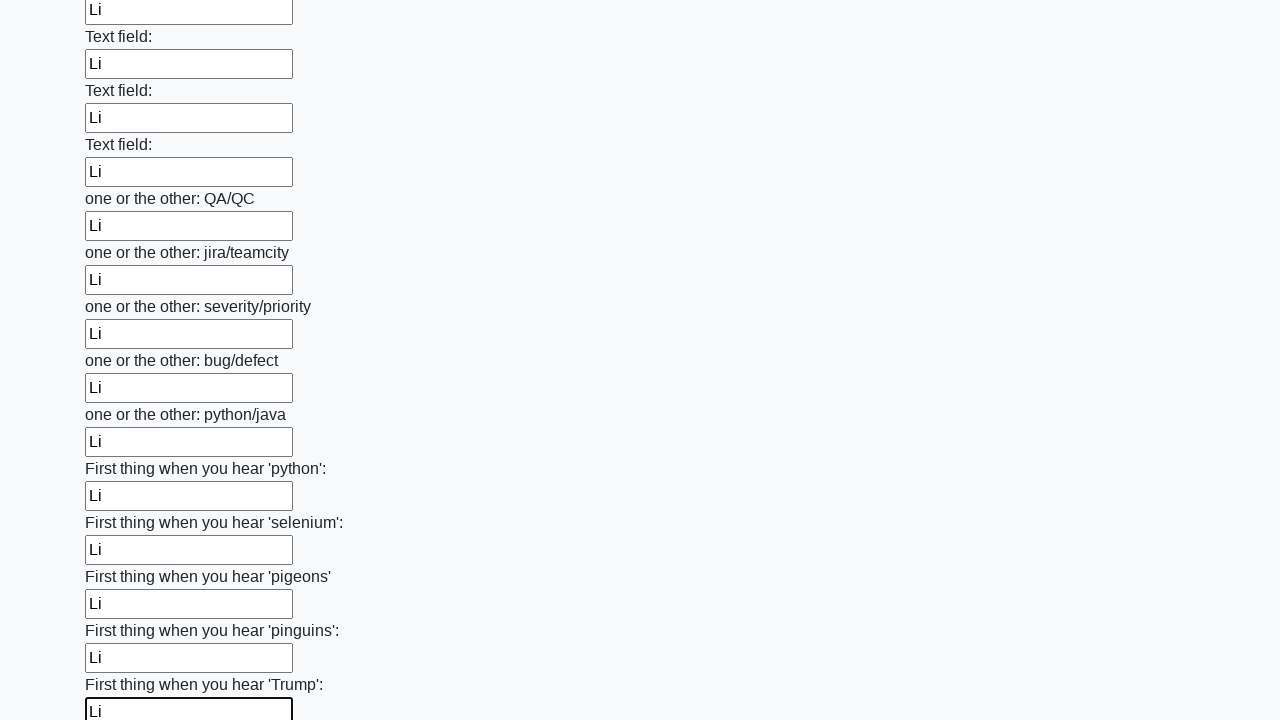

Filled an input field with 'Li' on input >> nth=97
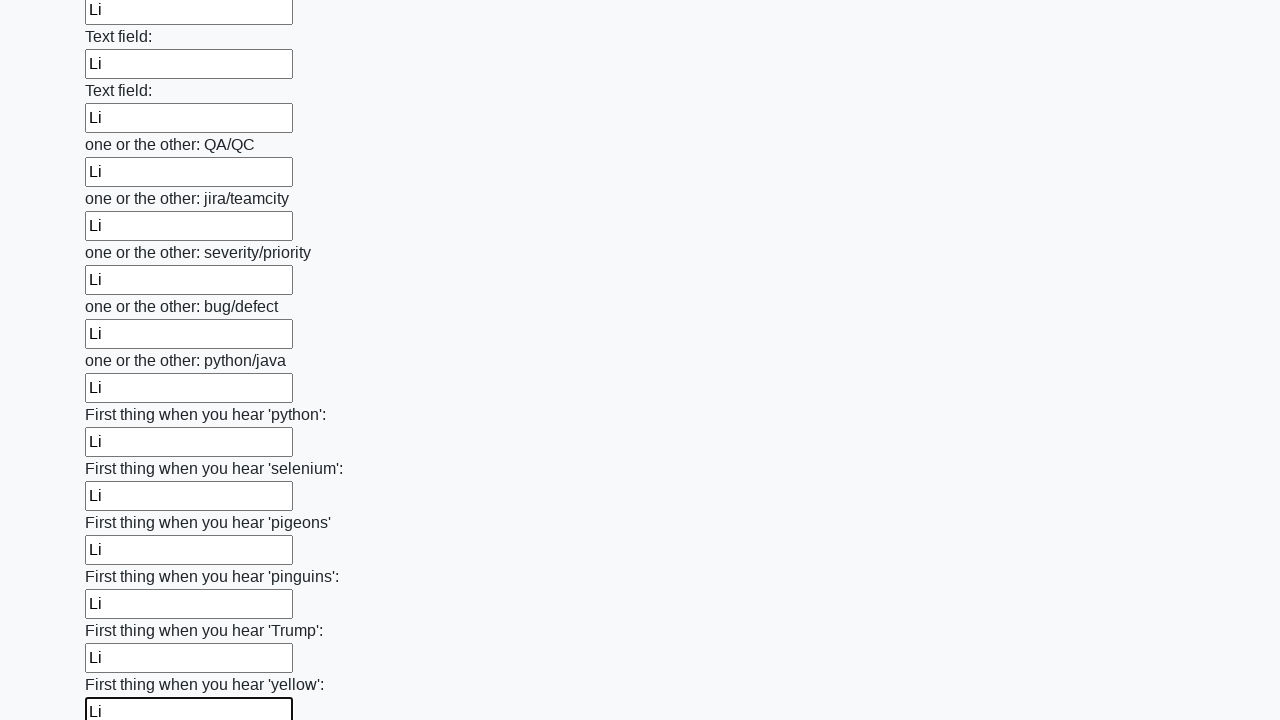

Filled an input field with 'Li' on input >> nth=98
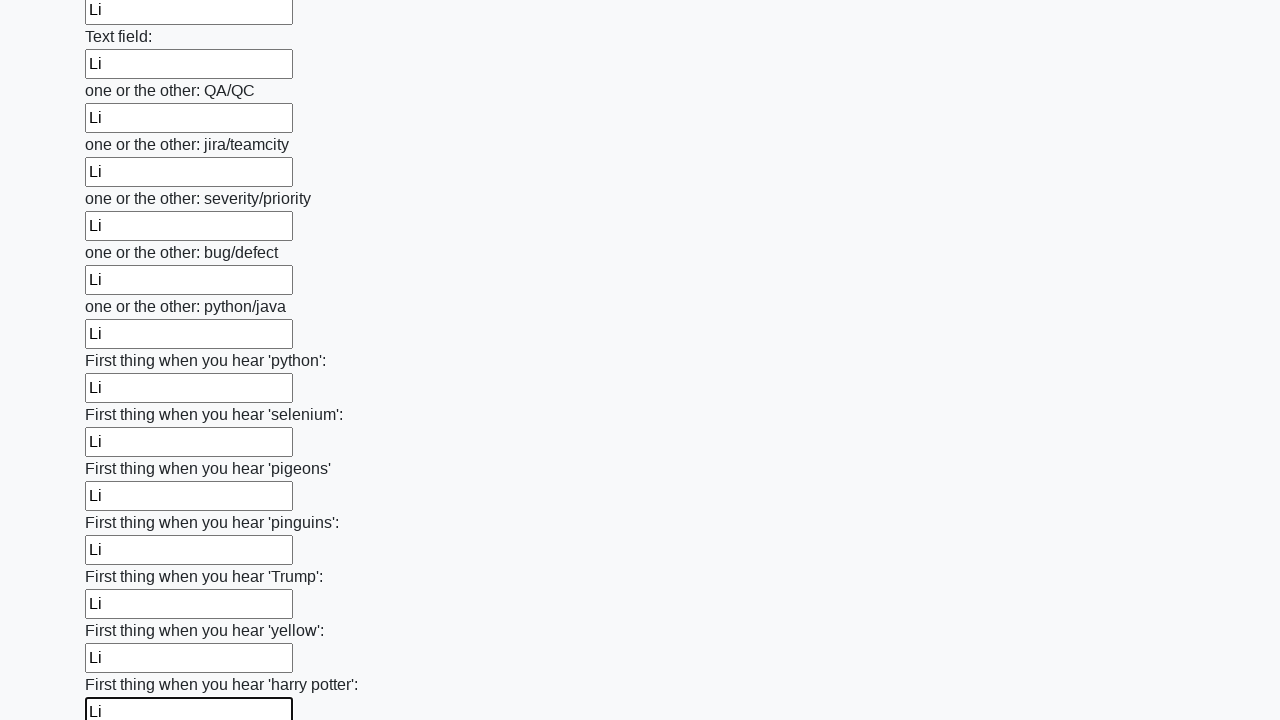

Filled an input field with 'Li' on input >> nth=99
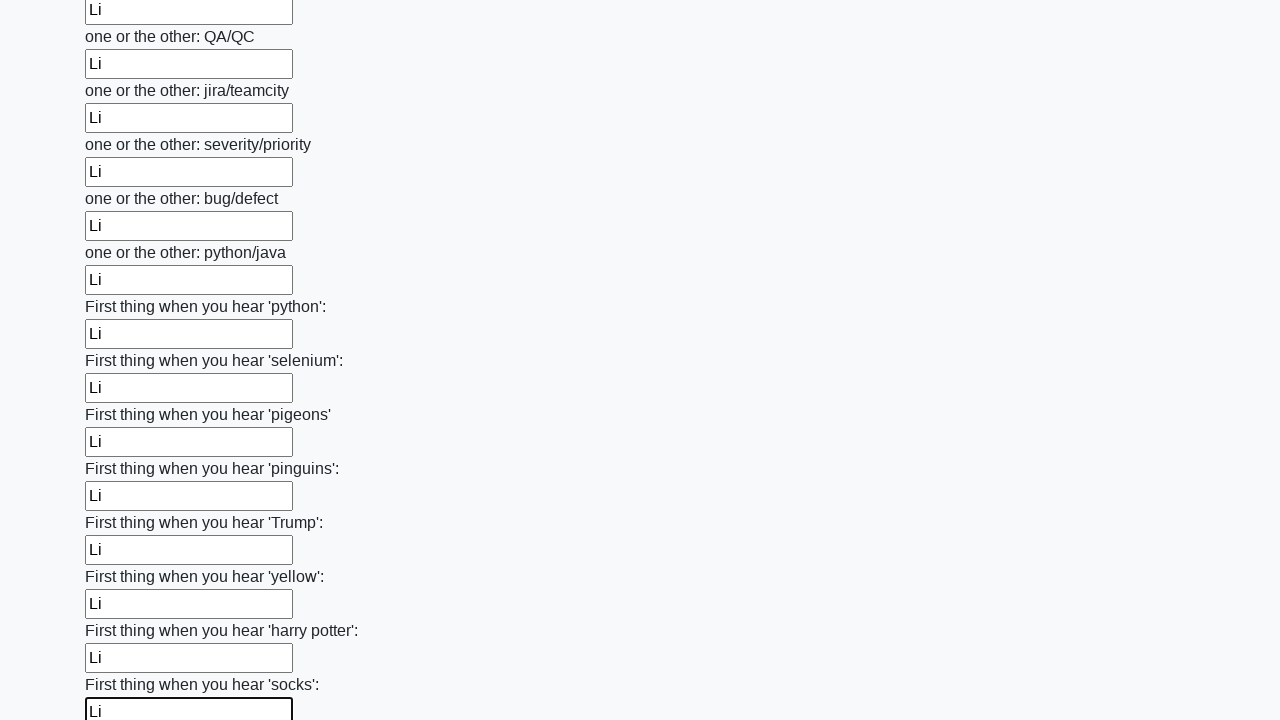

Clicked the submit button to submit the form at (123, 611) on button.btn
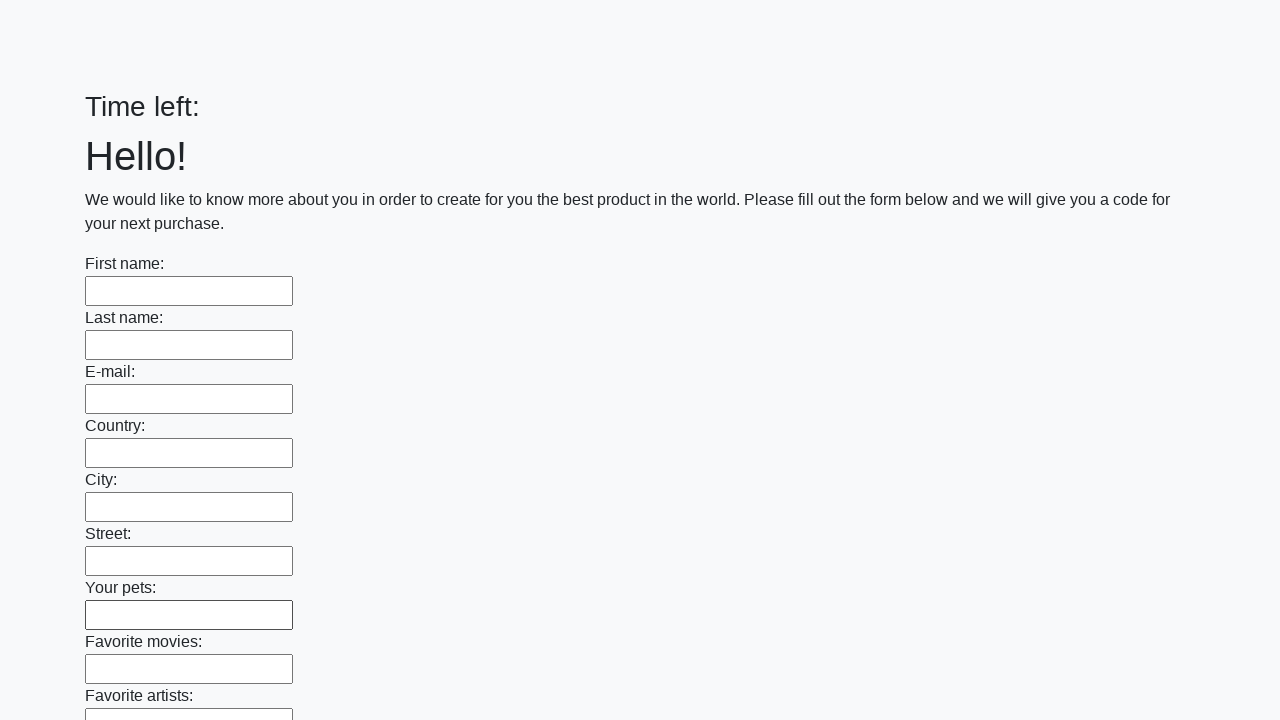

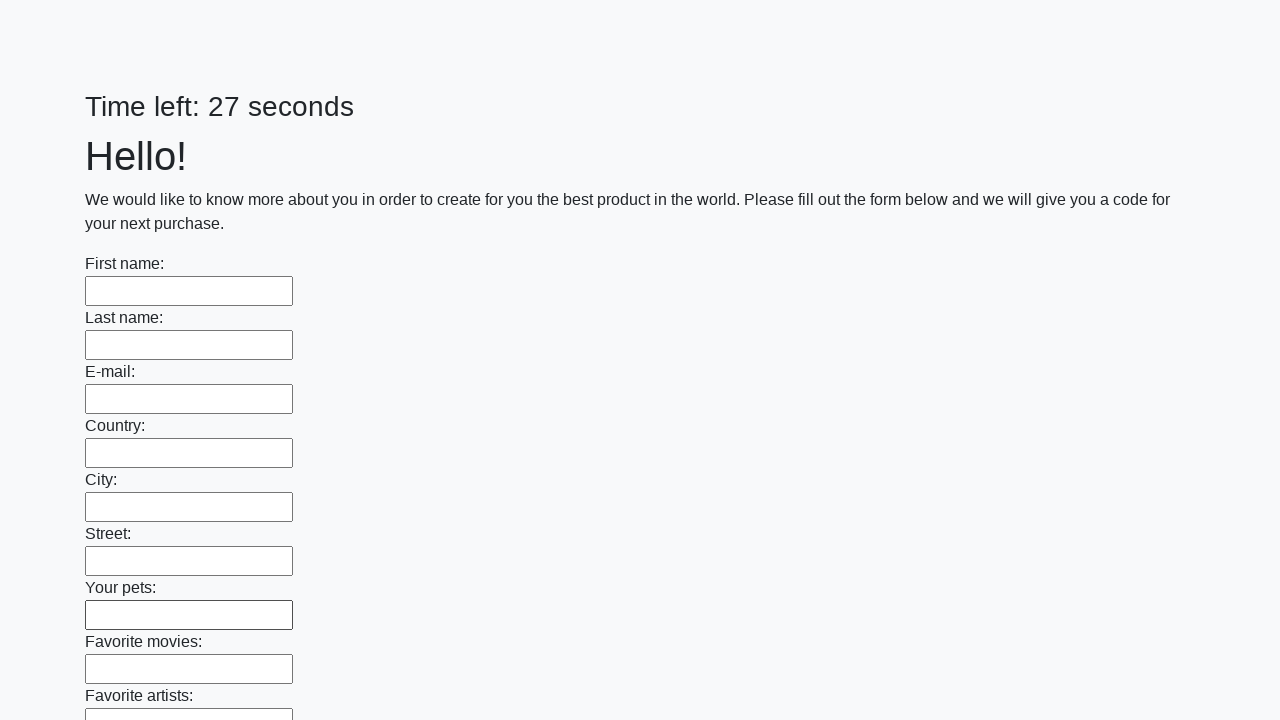